Tests filling a large form by entering text into all text input fields and clicking the submit button

Starting URL: http://suninjuly.github.io/huge_form.html

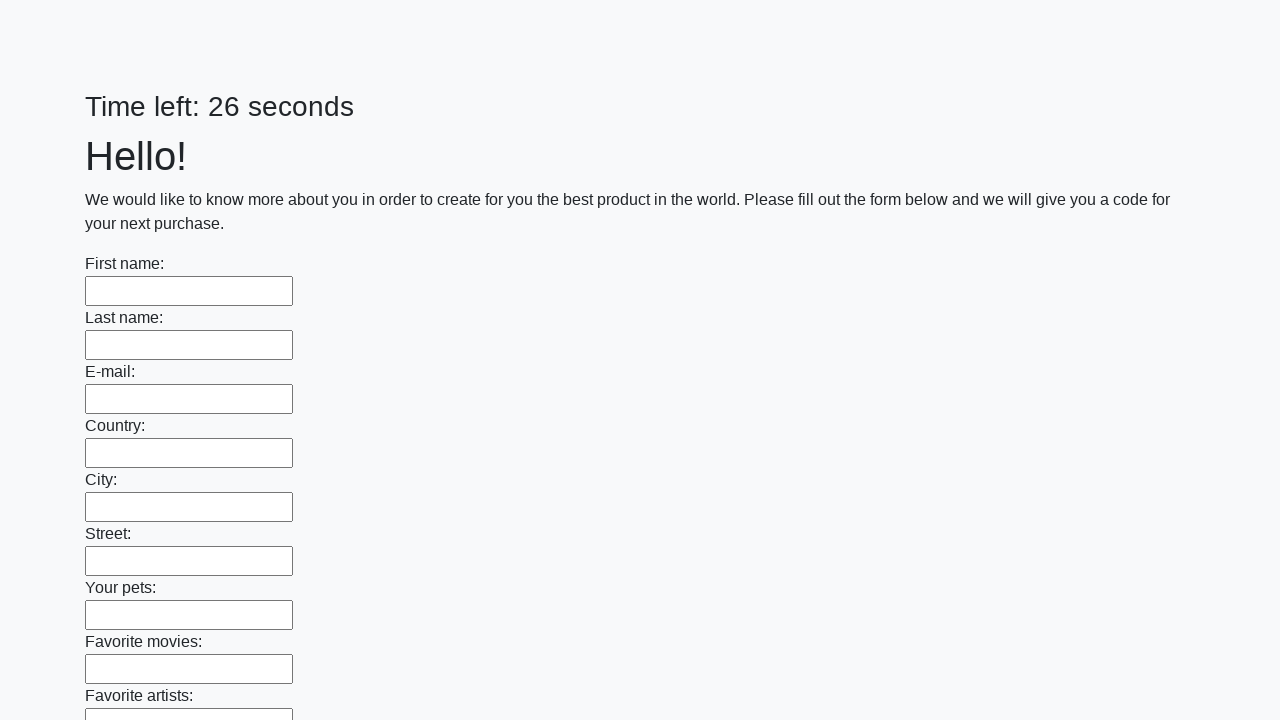

Located all text input fields on the form
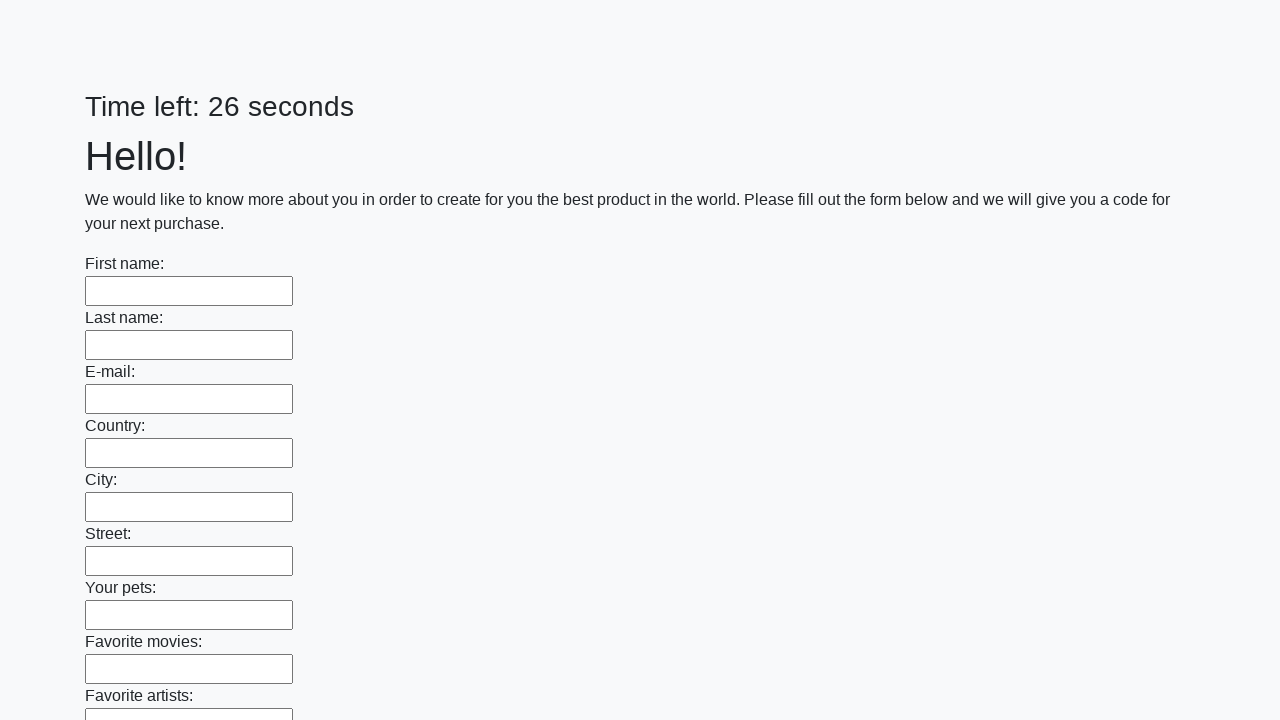

Found 100 text input fields to fill
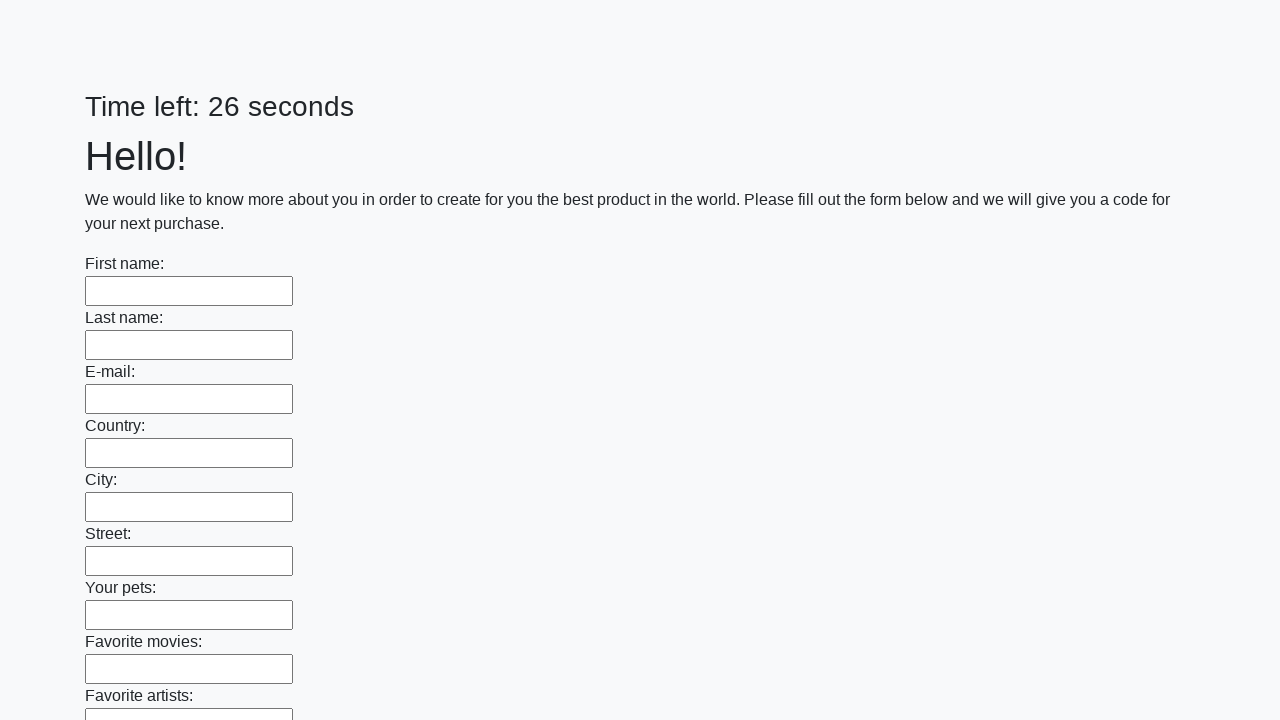

Filled text input field 1 of 100 with 'xxx' on input[type="text"] >> nth=0
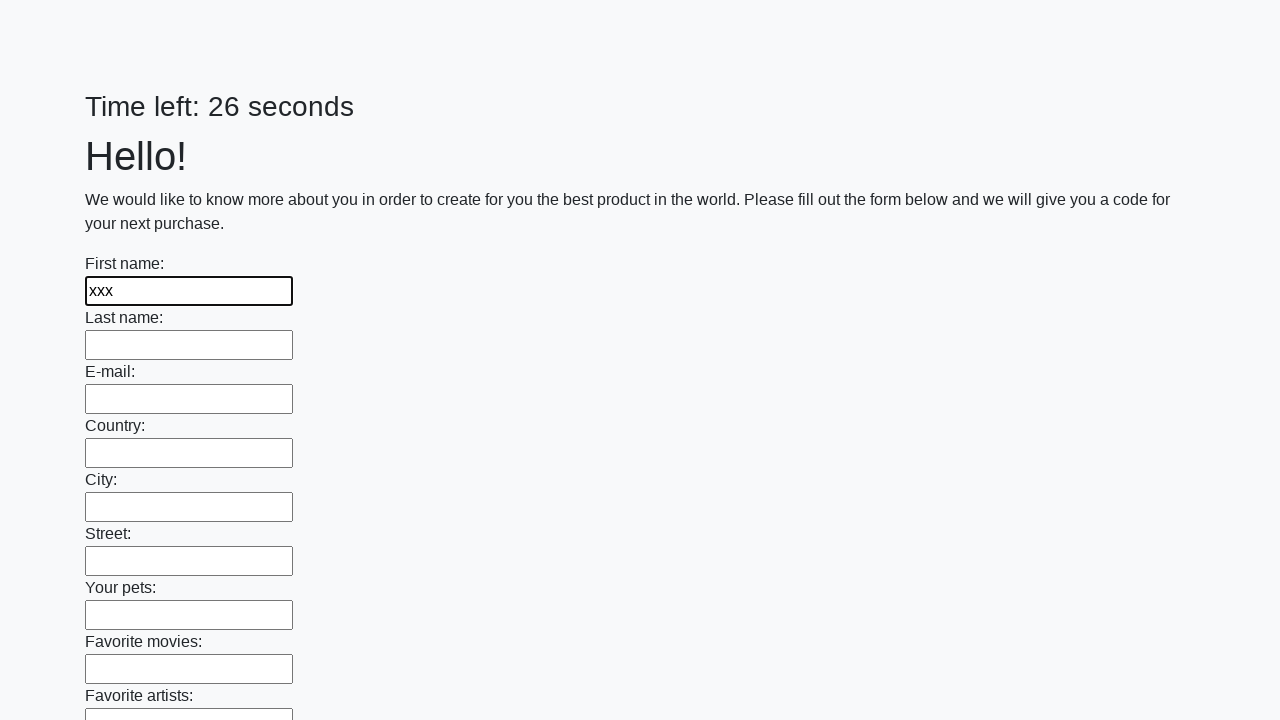

Filled text input field 2 of 100 with 'xxx' on input[type="text"] >> nth=1
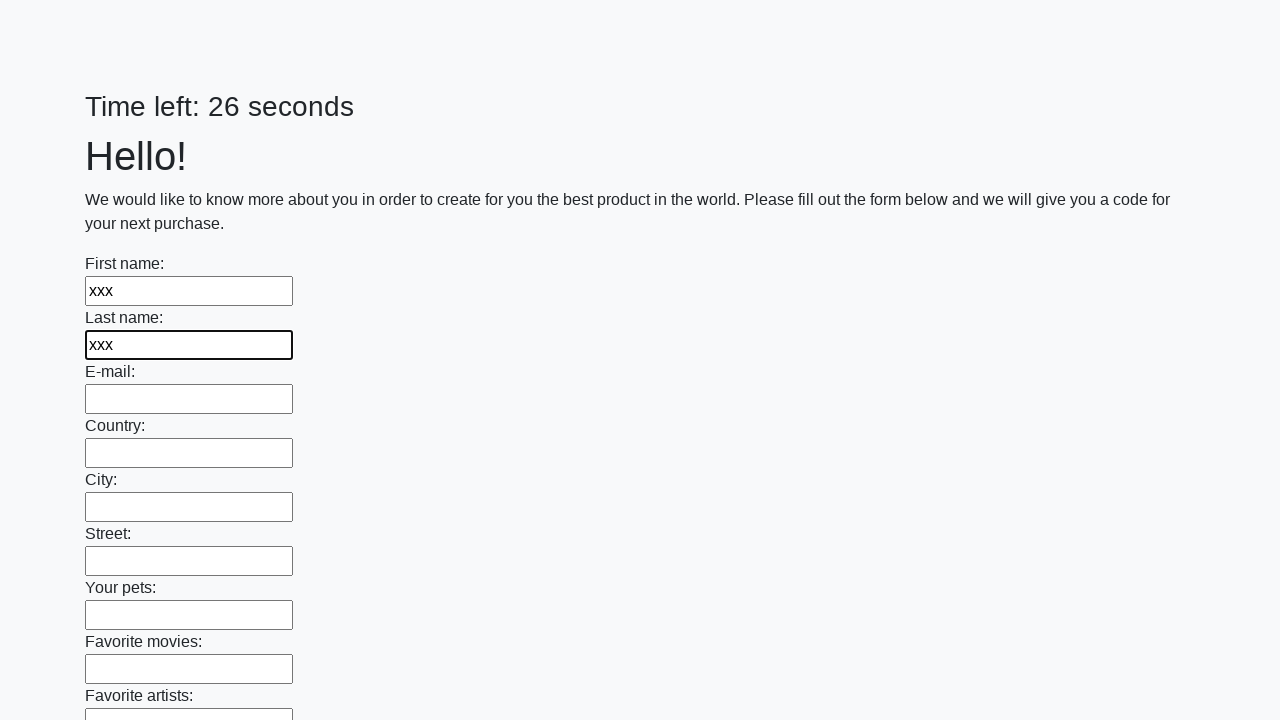

Filled text input field 3 of 100 with 'xxx' on input[type="text"] >> nth=2
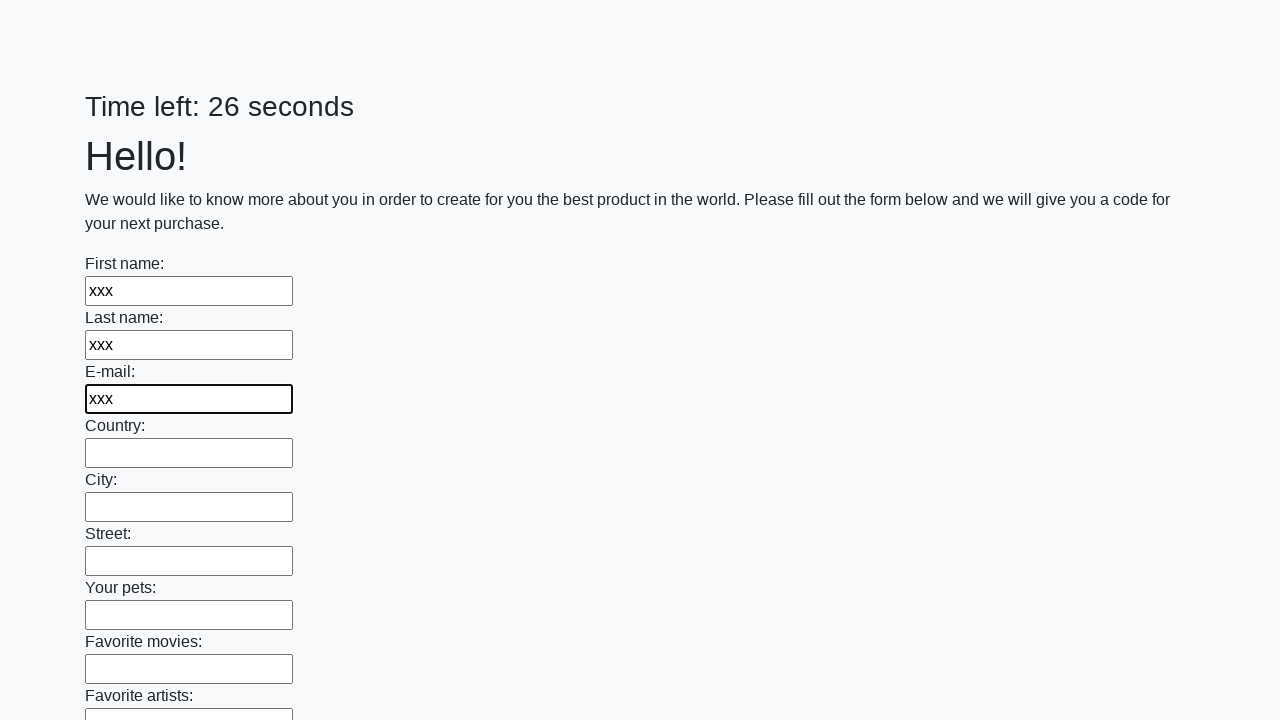

Filled text input field 4 of 100 with 'xxx' on input[type="text"] >> nth=3
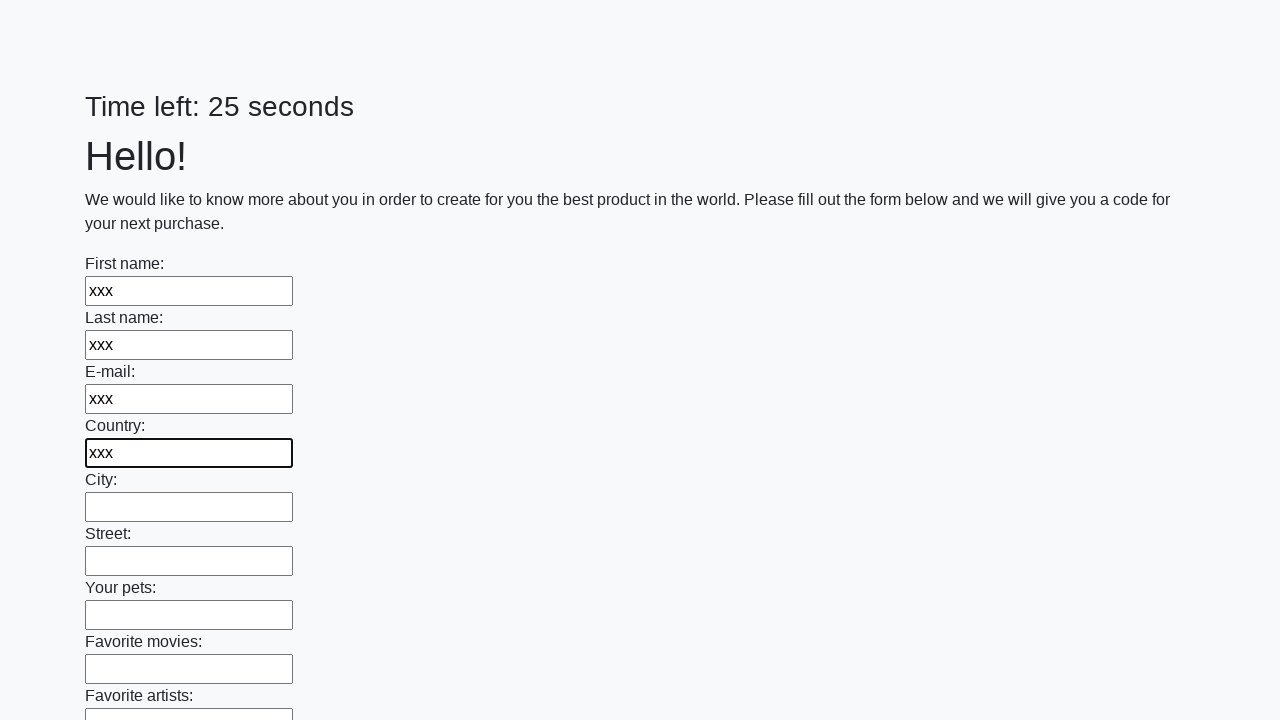

Filled text input field 5 of 100 with 'xxx' on input[type="text"] >> nth=4
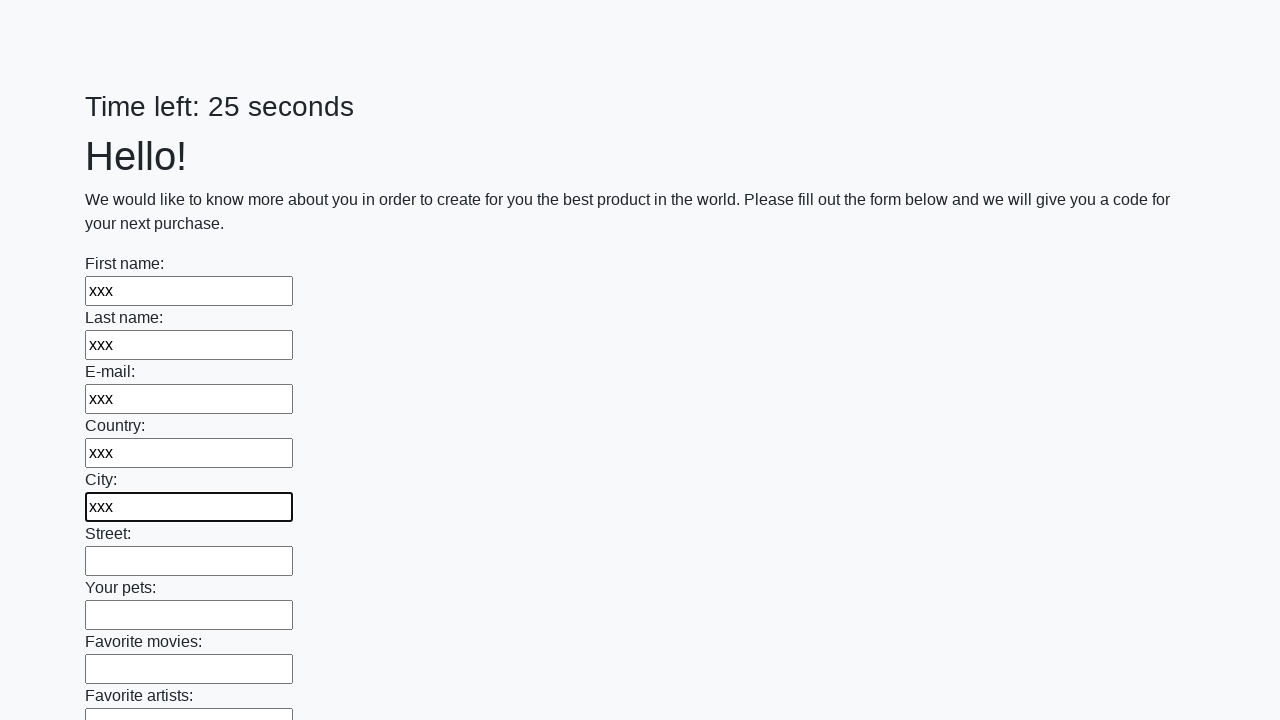

Filled text input field 6 of 100 with 'xxx' on input[type="text"] >> nth=5
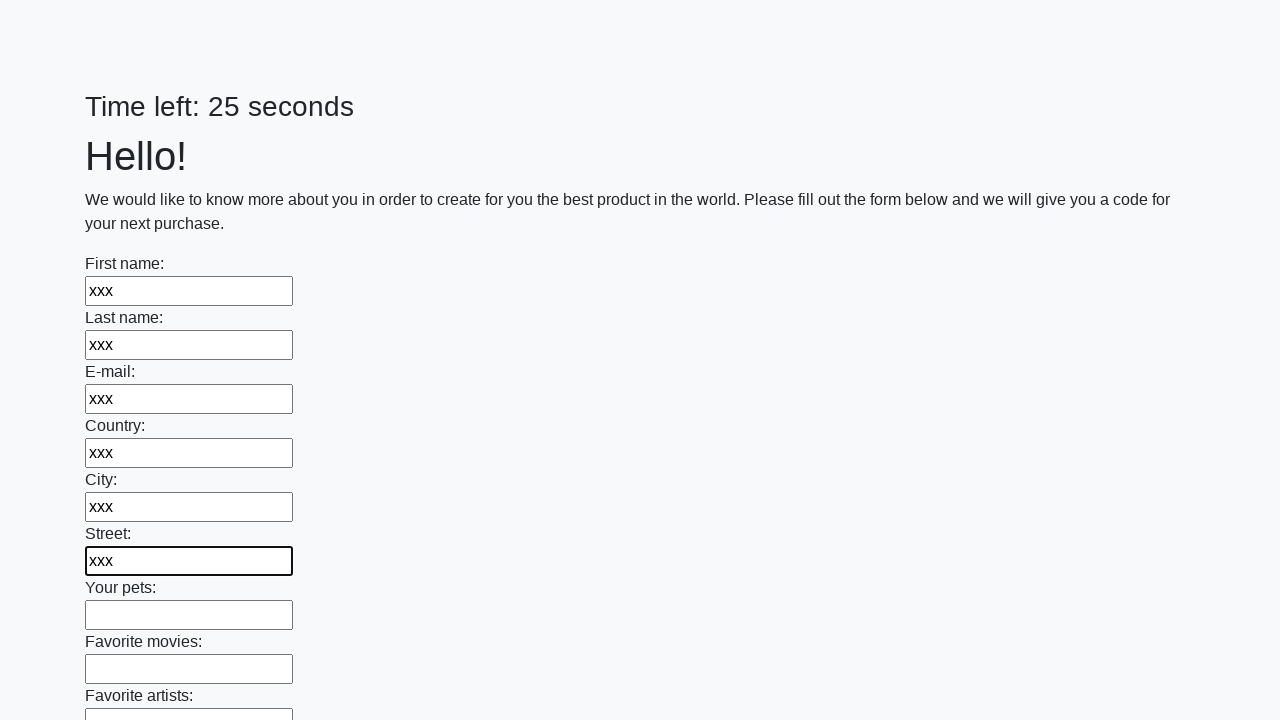

Filled text input field 7 of 100 with 'xxx' on input[type="text"] >> nth=6
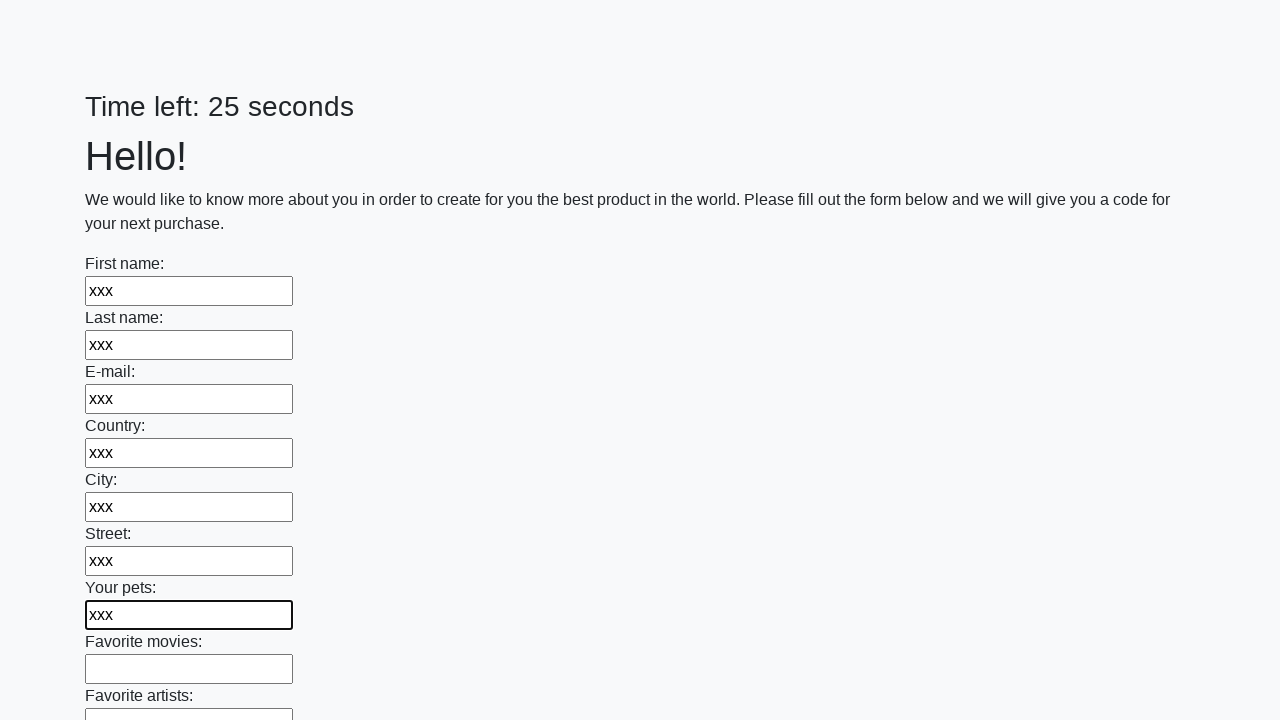

Filled text input field 8 of 100 with 'xxx' on input[type="text"] >> nth=7
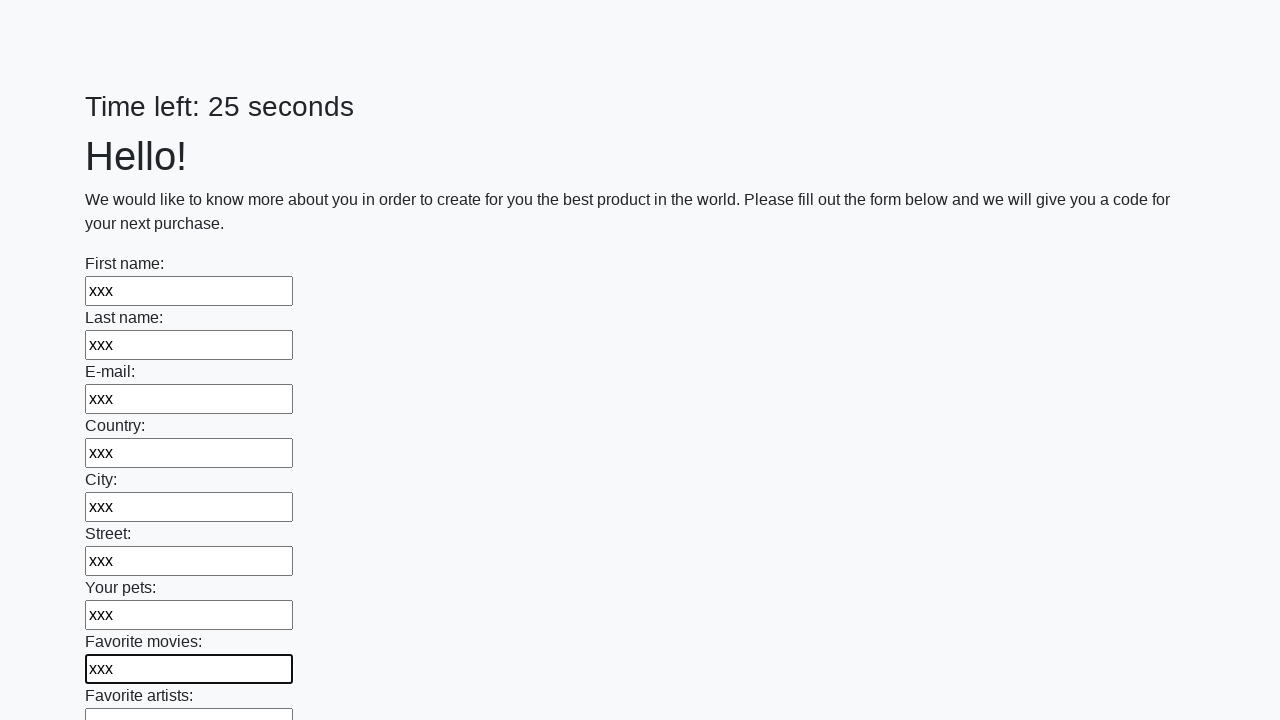

Filled text input field 9 of 100 with 'xxx' on input[type="text"] >> nth=8
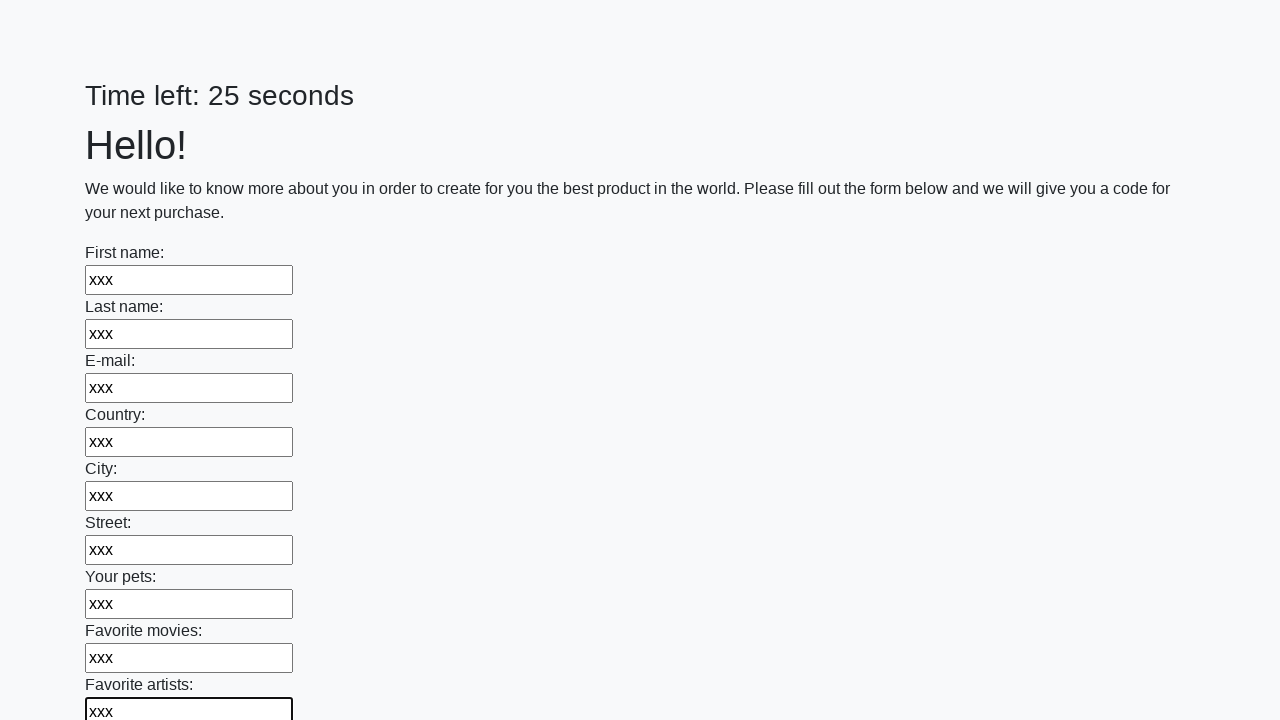

Filled text input field 10 of 100 with 'xxx' on input[type="text"] >> nth=9
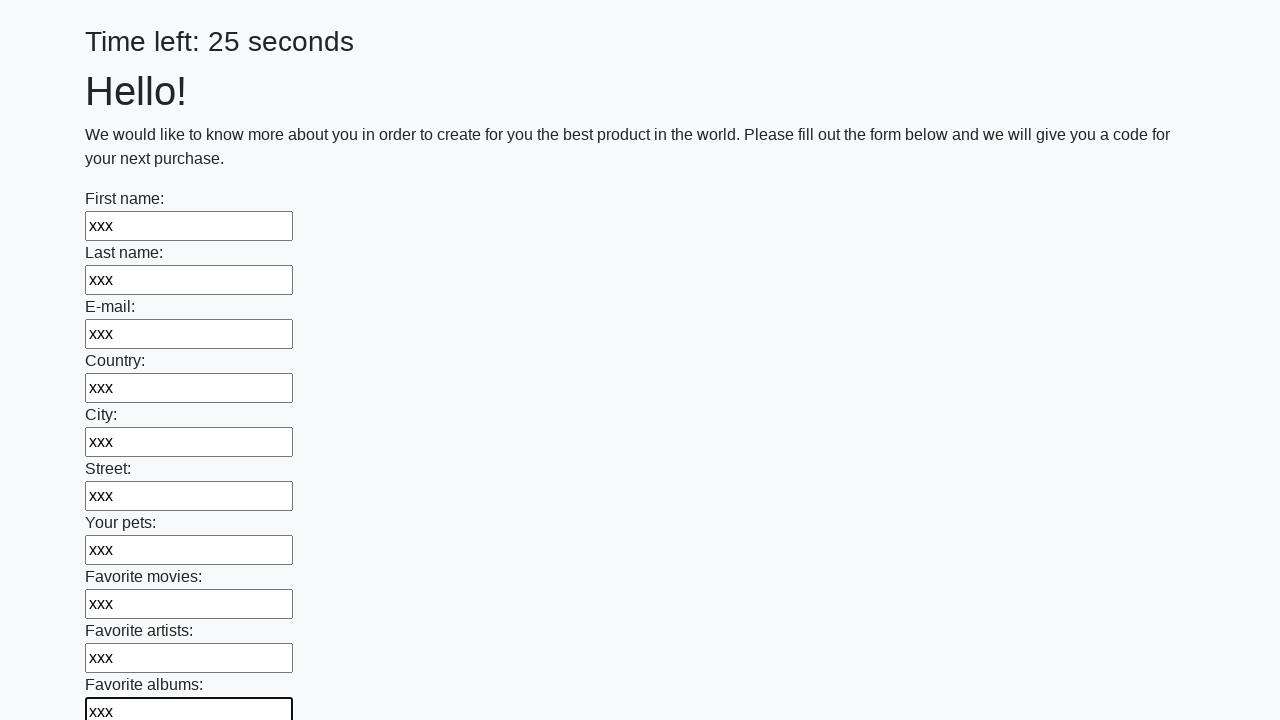

Filled text input field 11 of 100 with 'xxx' on input[type="text"] >> nth=10
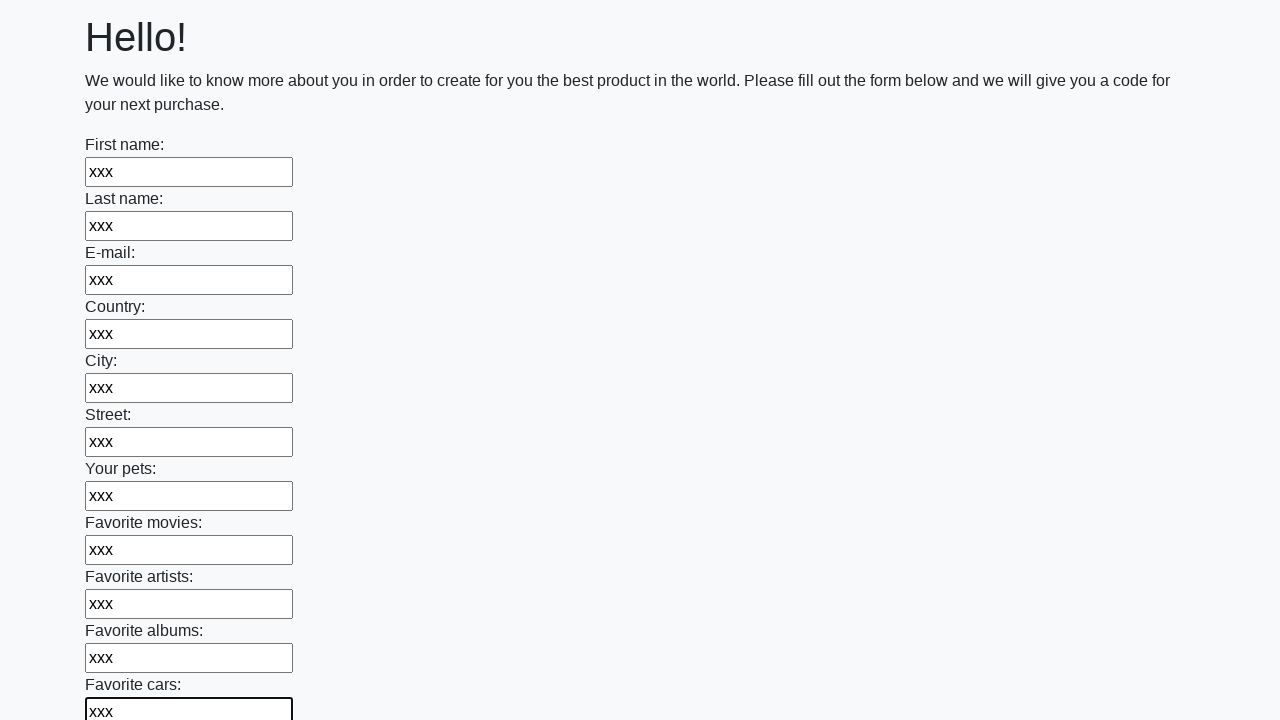

Filled text input field 12 of 100 with 'xxx' on input[type="text"] >> nth=11
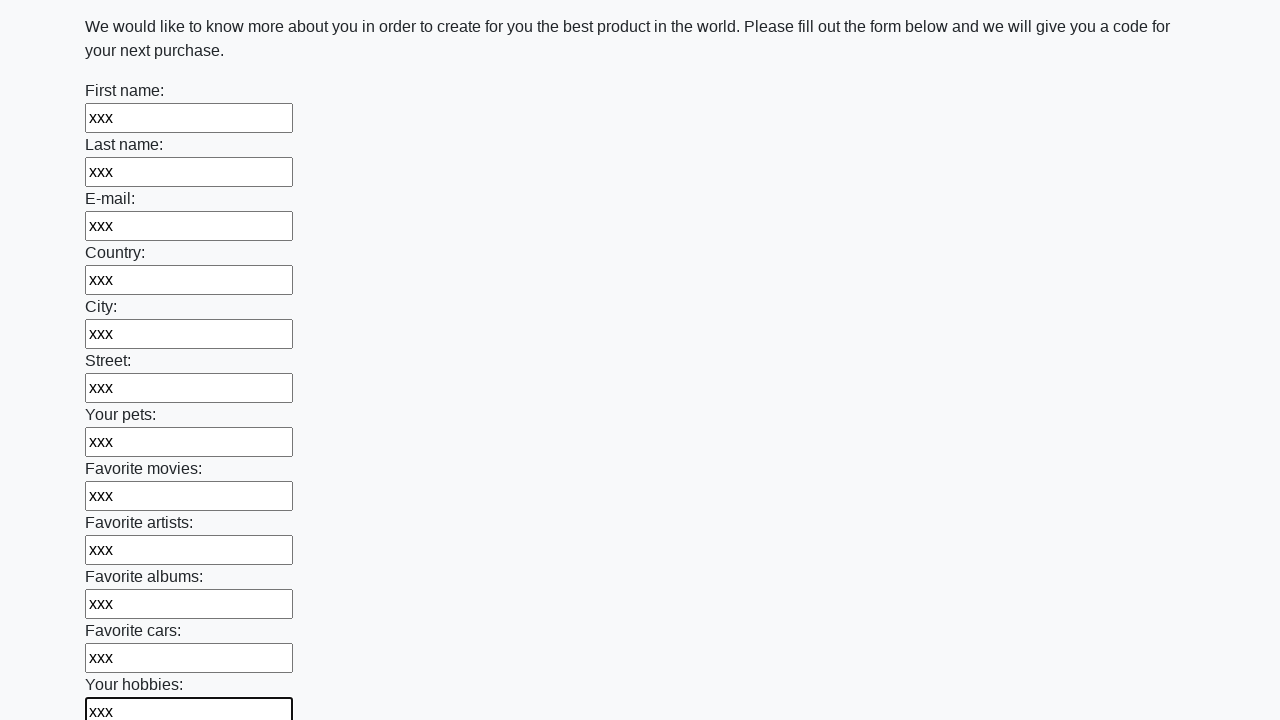

Filled text input field 13 of 100 with 'xxx' on input[type="text"] >> nth=12
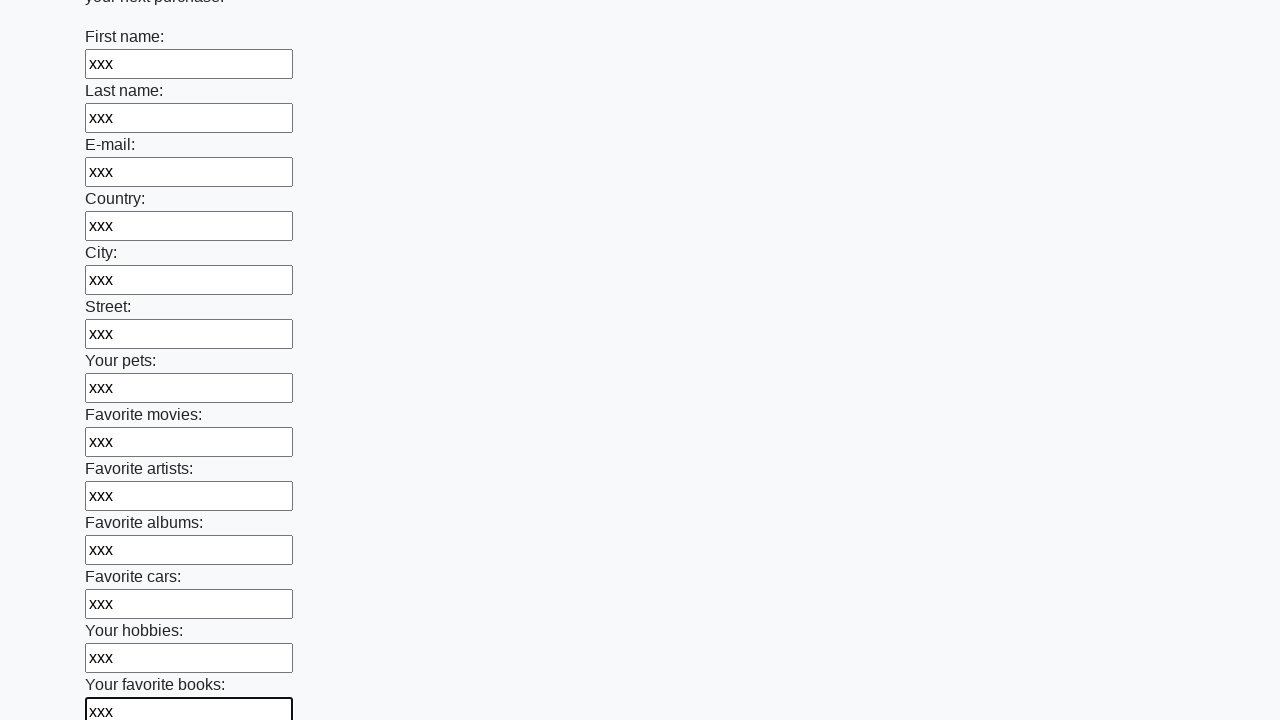

Filled text input field 14 of 100 with 'xxx' on input[type="text"] >> nth=13
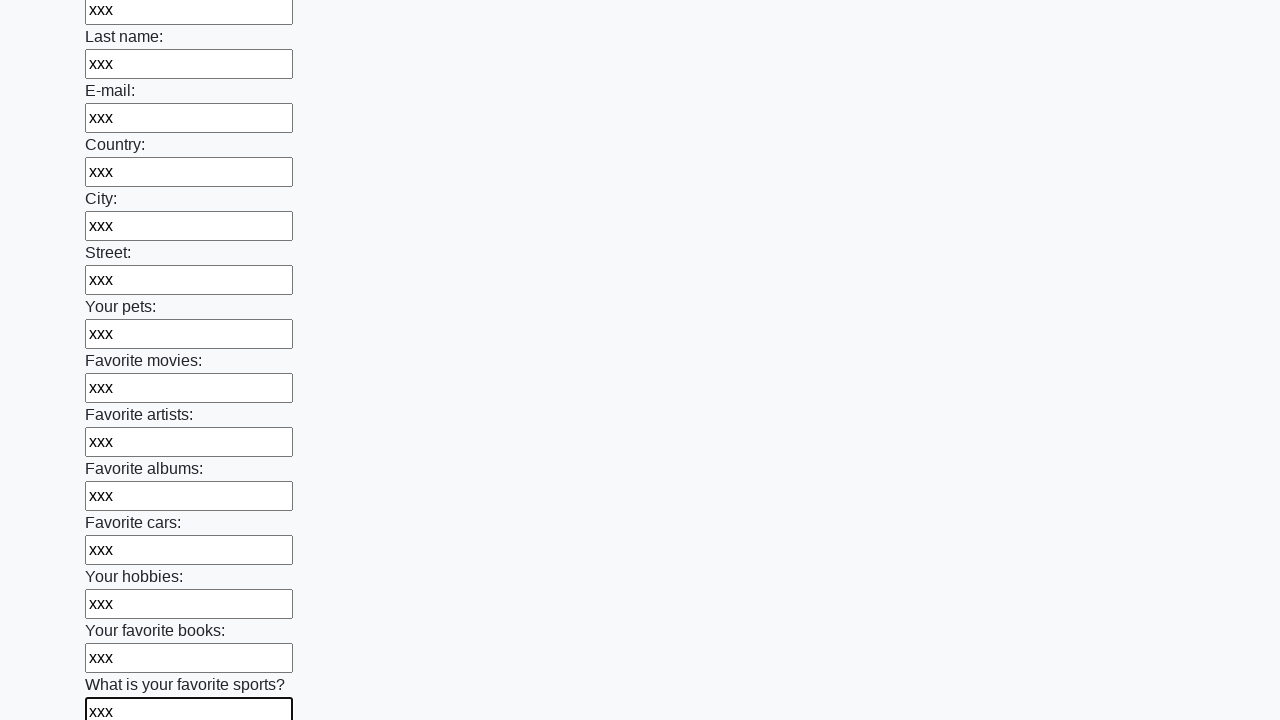

Filled text input field 15 of 100 with 'xxx' on input[type="text"] >> nth=14
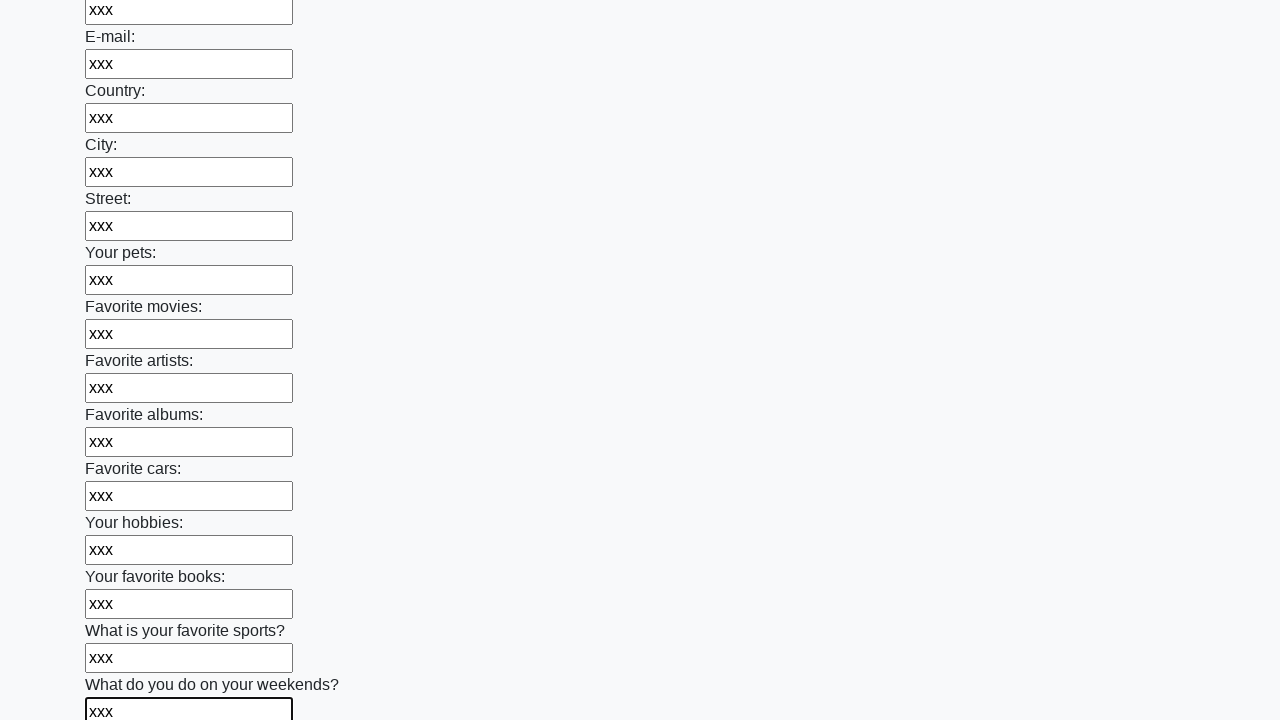

Filled text input field 16 of 100 with 'xxx' on input[type="text"] >> nth=15
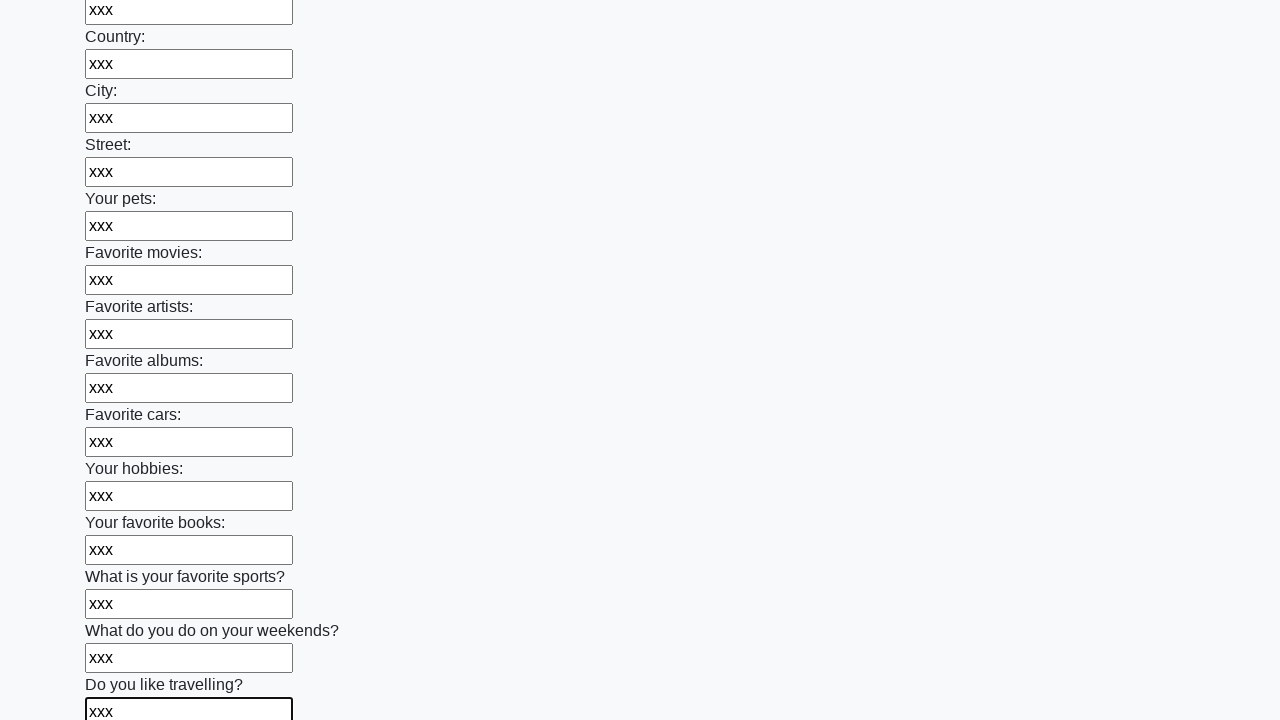

Filled text input field 17 of 100 with 'xxx' on input[type="text"] >> nth=16
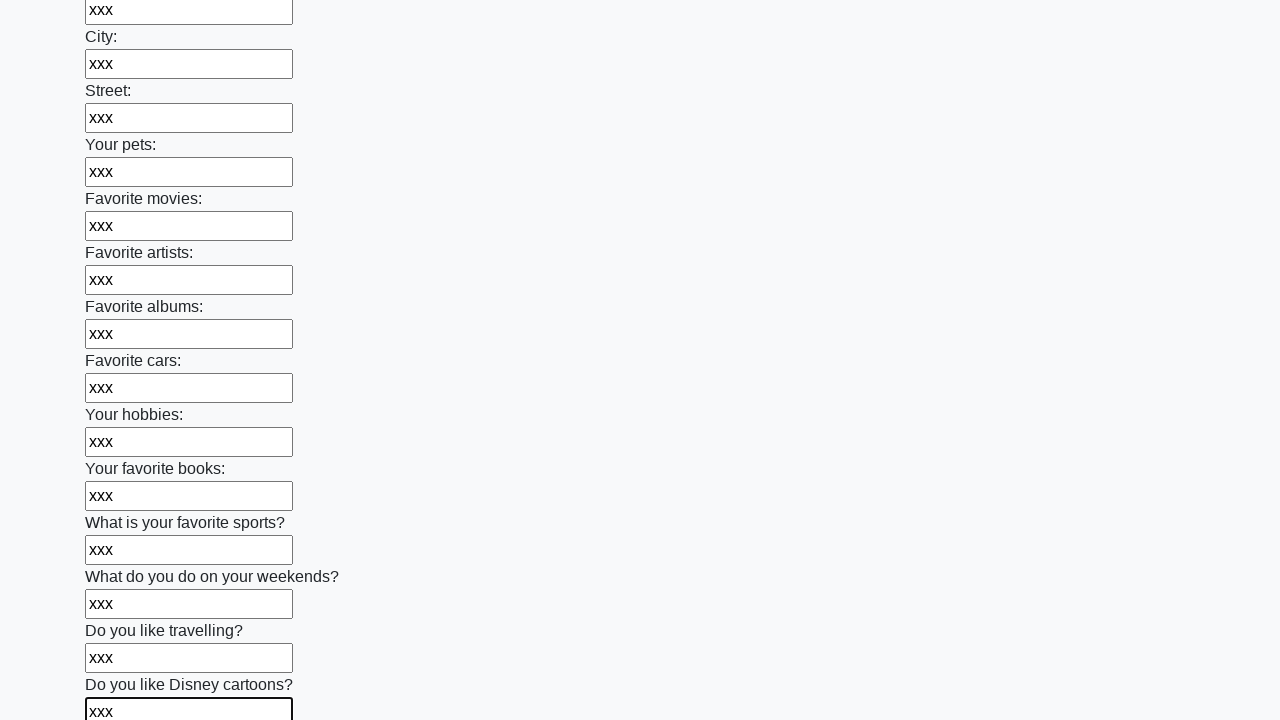

Filled text input field 18 of 100 with 'xxx' on input[type="text"] >> nth=17
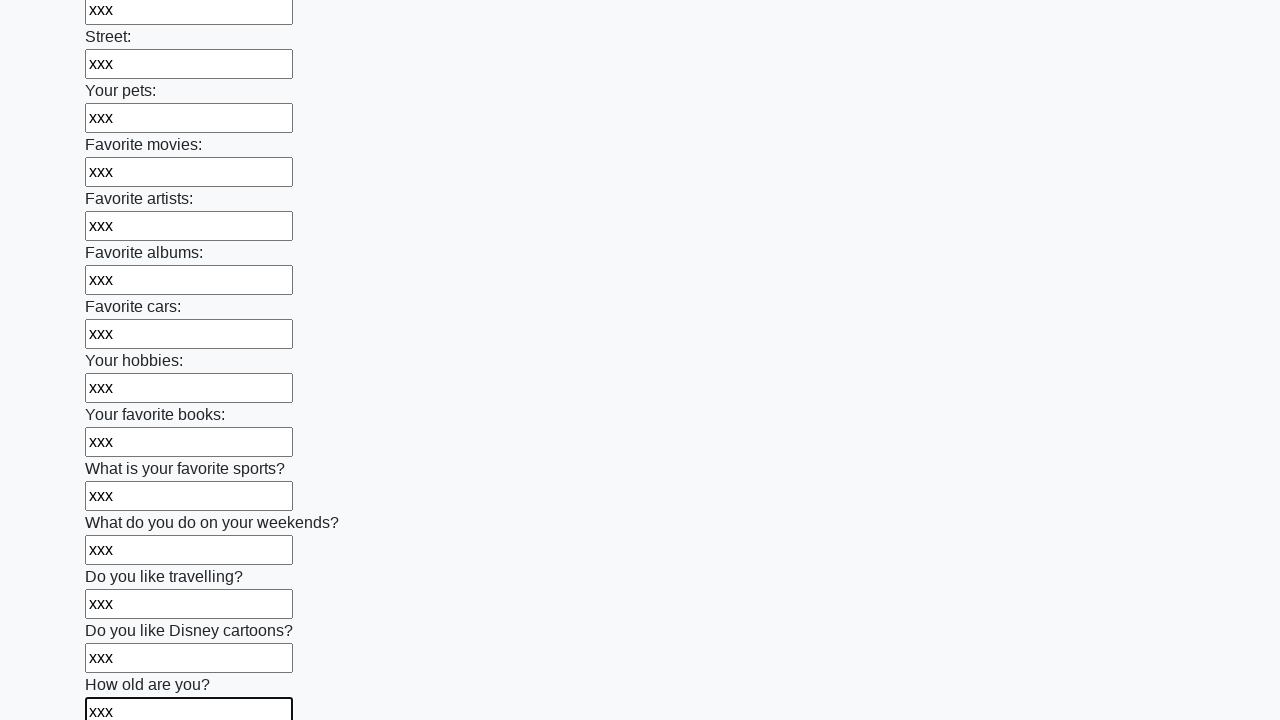

Filled text input field 19 of 100 with 'xxx' on input[type="text"] >> nth=18
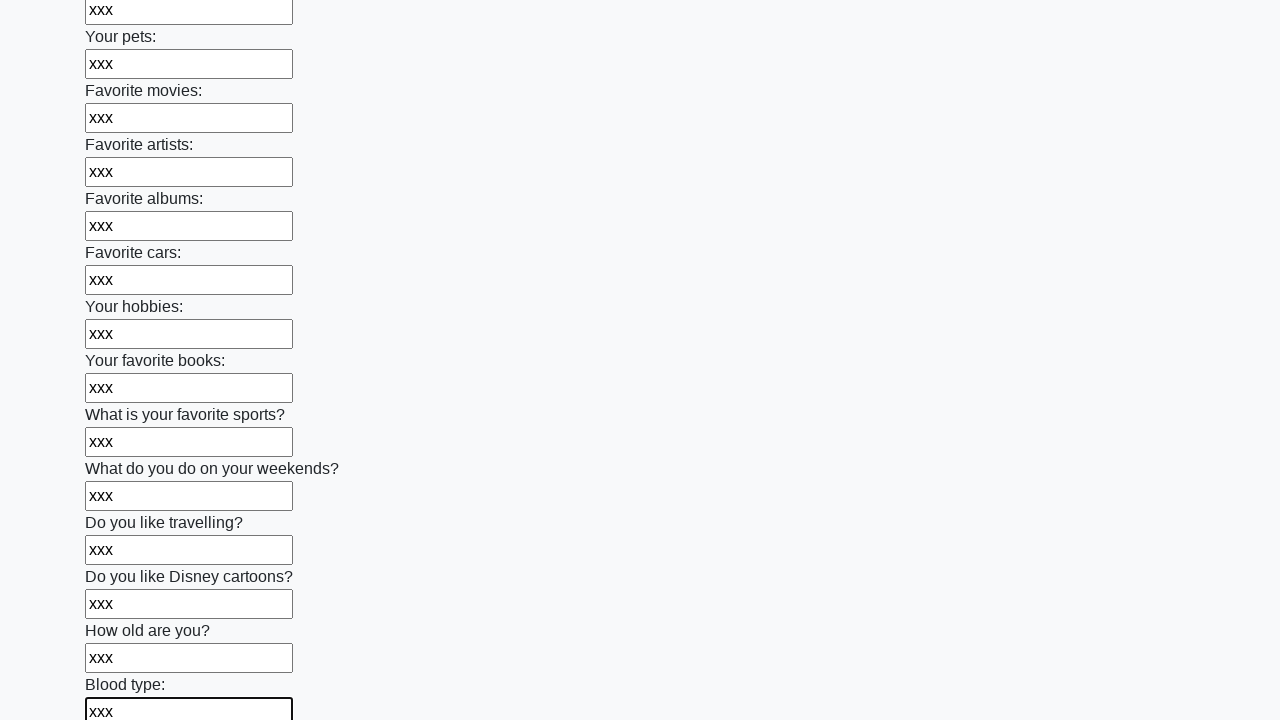

Filled text input field 20 of 100 with 'xxx' on input[type="text"] >> nth=19
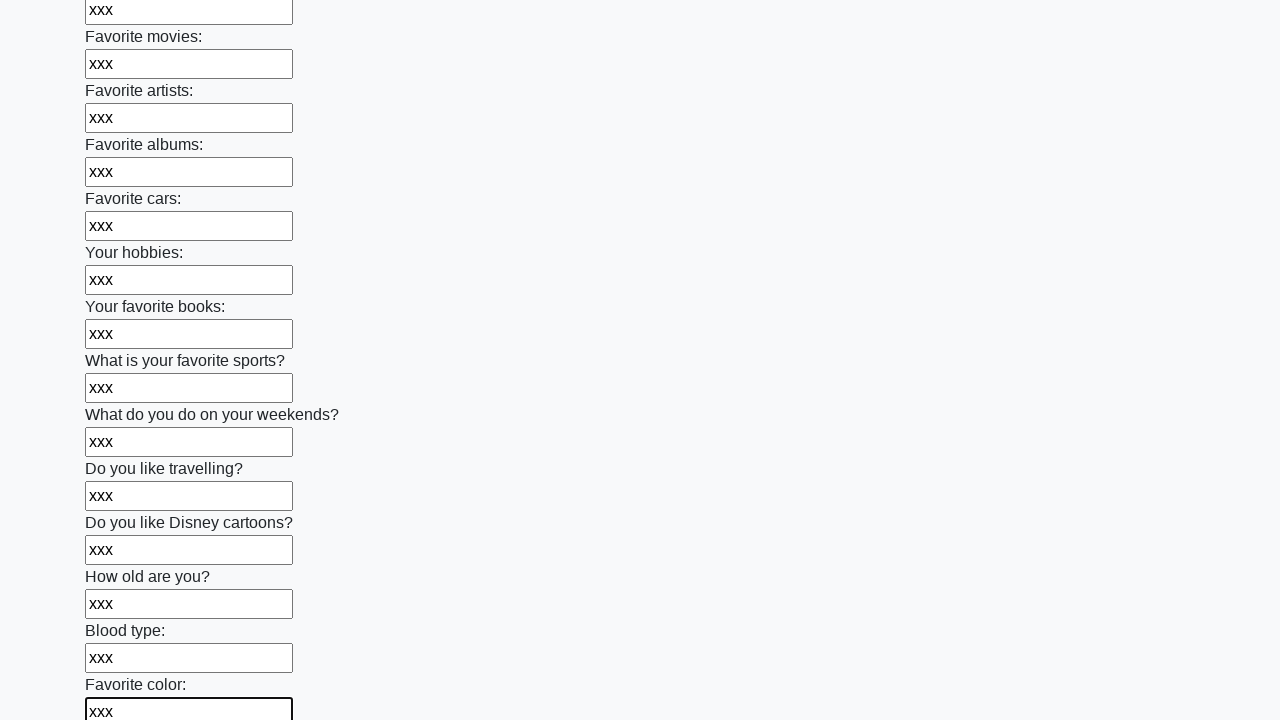

Filled text input field 21 of 100 with 'xxx' on input[type="text"] >> nth=20
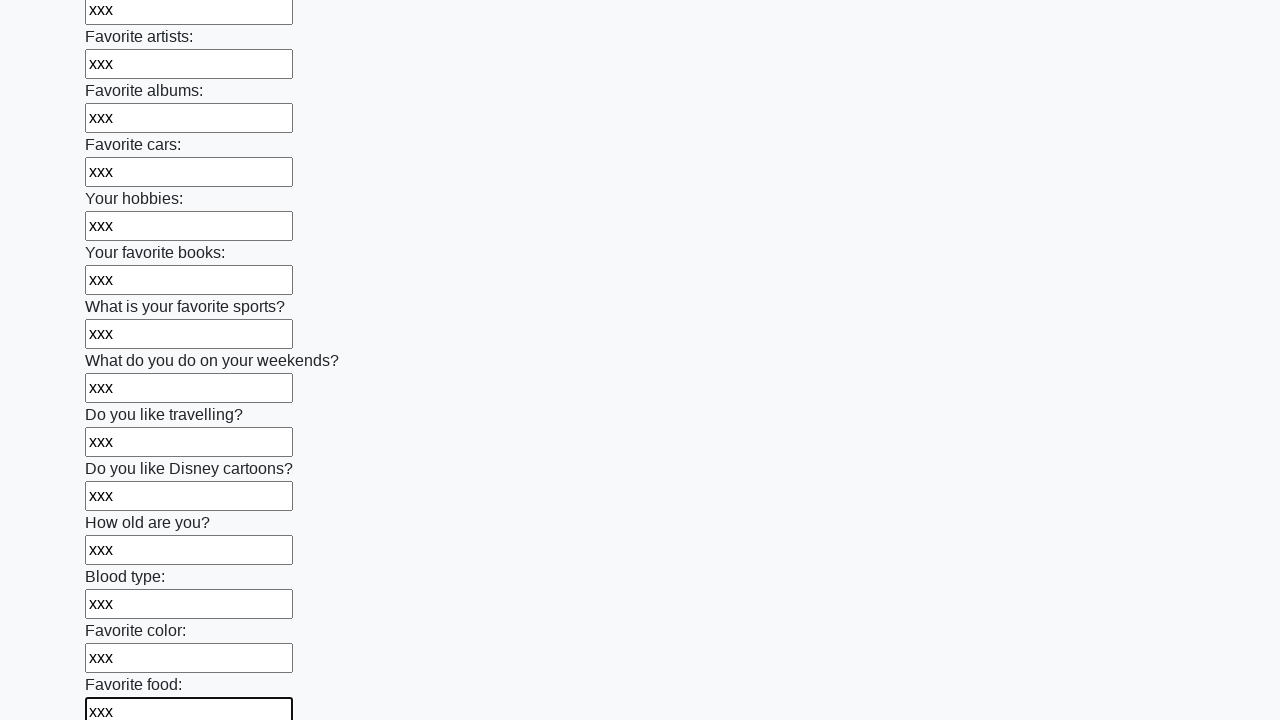

Filled text input field 22 of 100 with 'xxx' on input[type="text"] >> nth=21
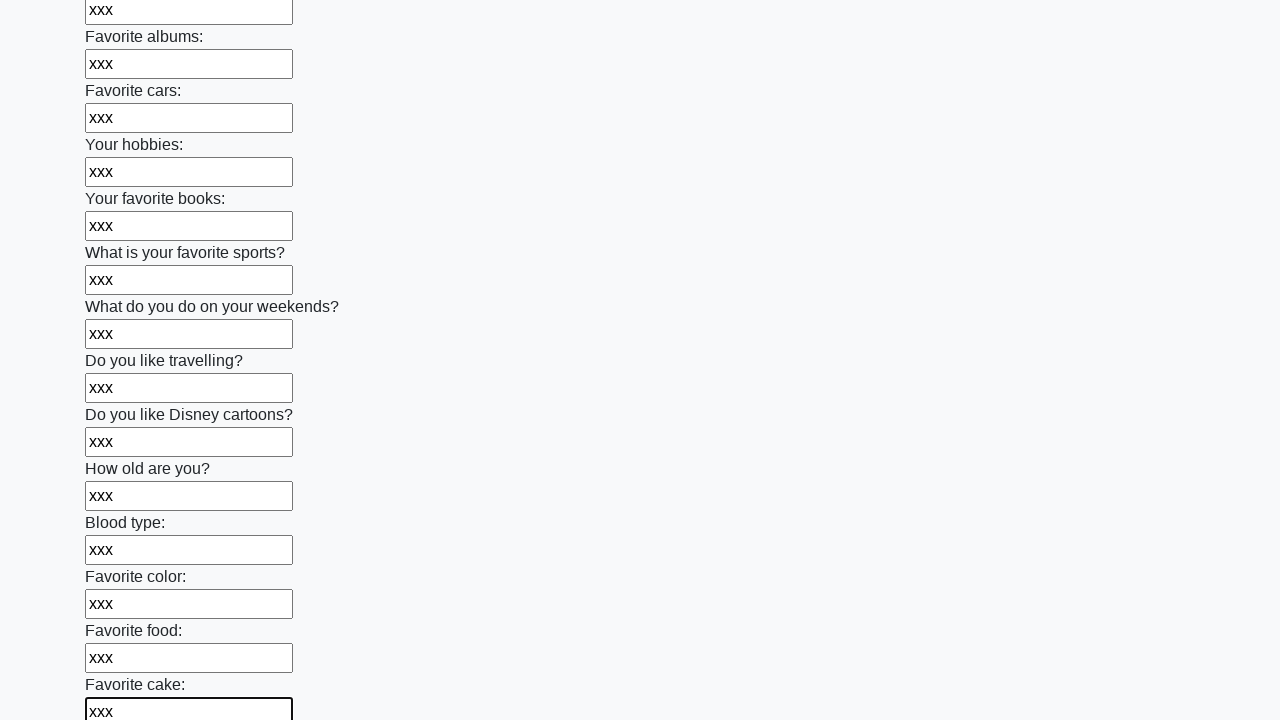

Filled text input field 23 of 100 with 'xxx' on input[type="text"] >> nth=22
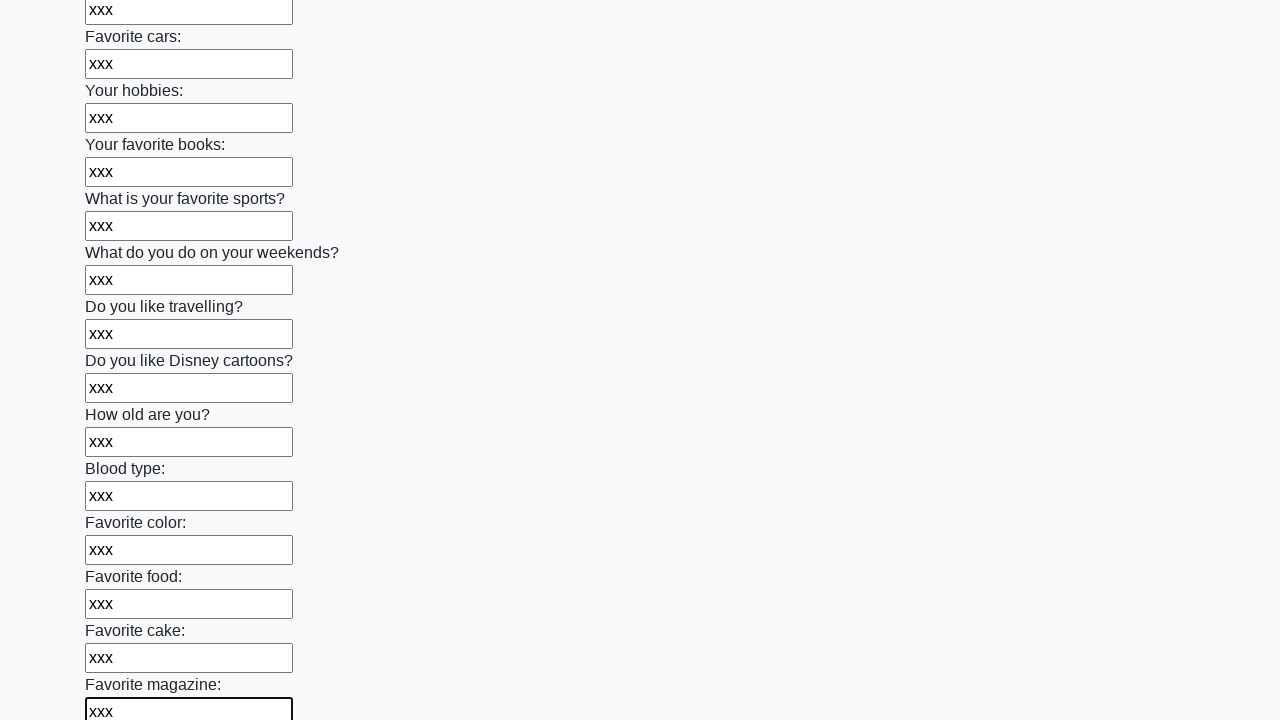

Filled text input field 24 of 100 with 'xxx' on input[type="text"] >> nth=23
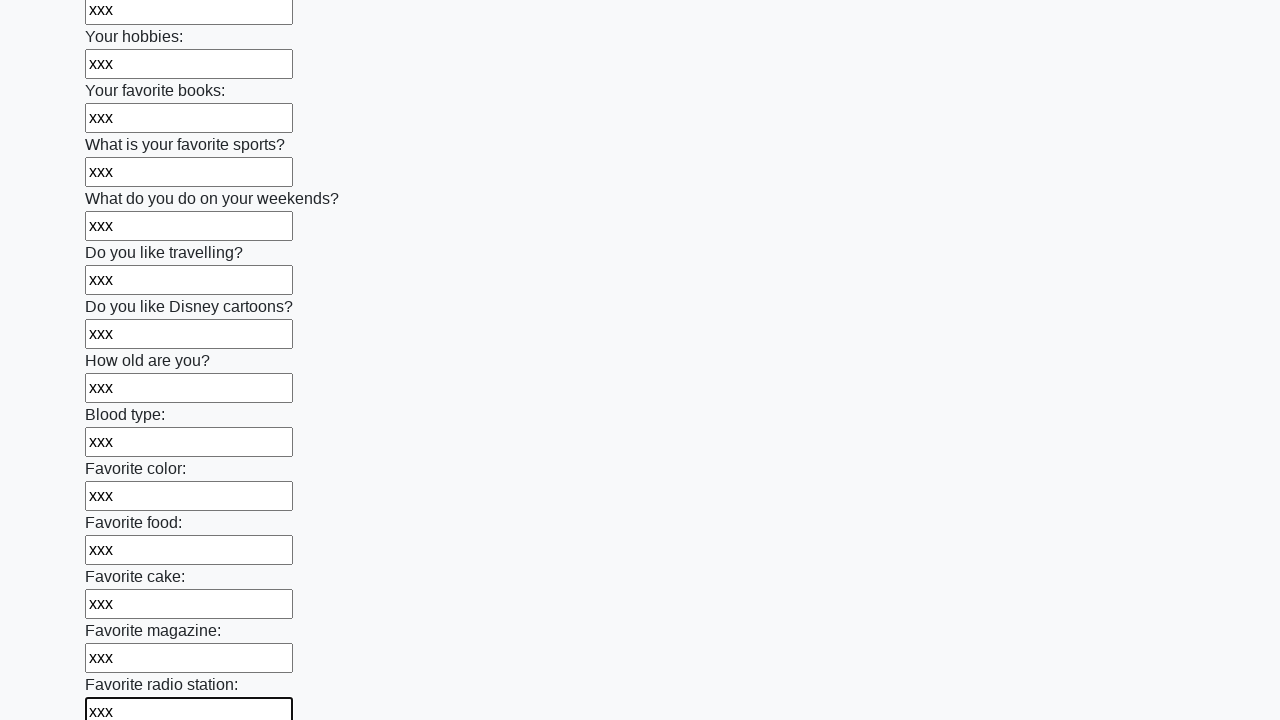

Filled text input field 25 of 100 with 'xxx' on input[type="text"] >> nth=24
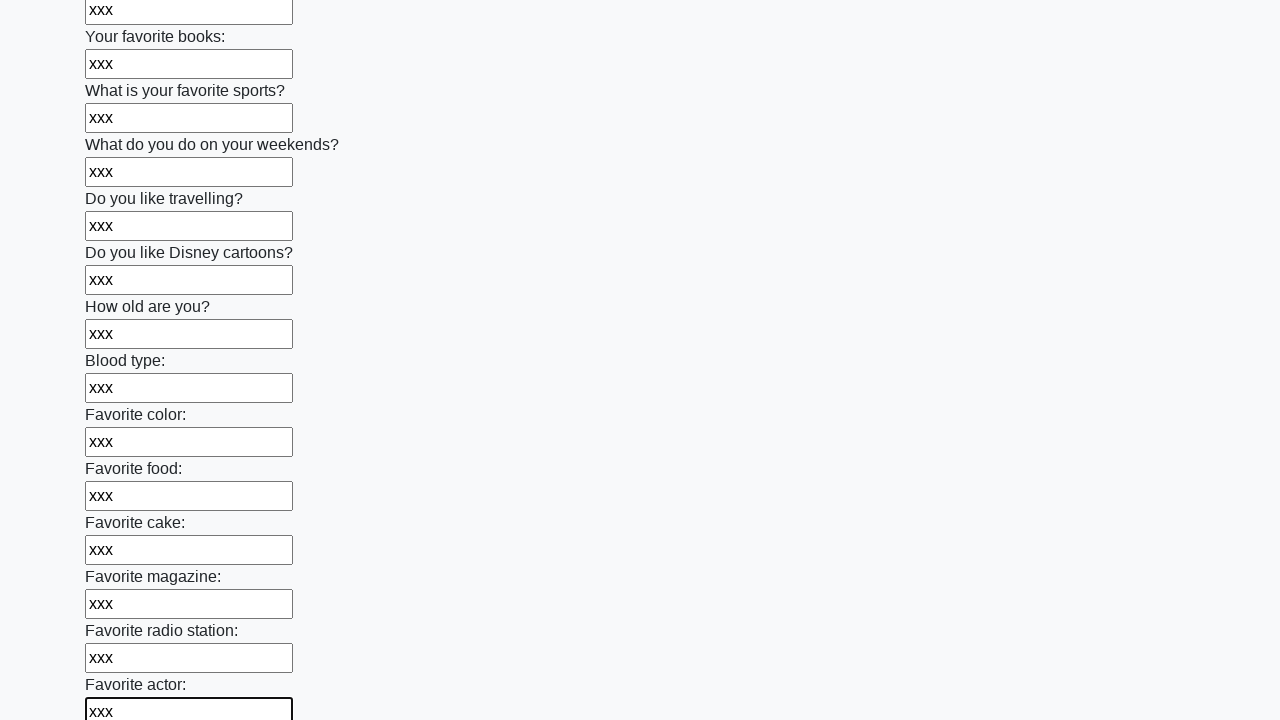

Filled text input field 26 of 100 with 'xxx' on input[type="text"] >> nth=25
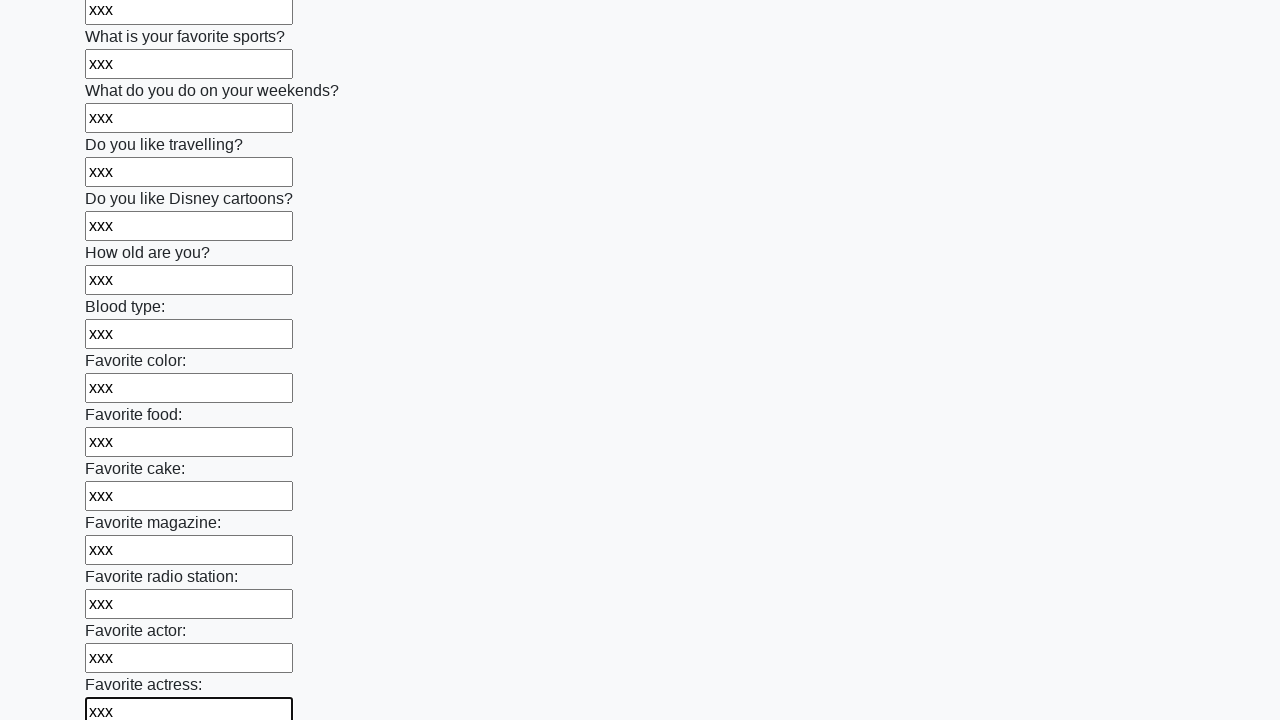

Filled text input field 27 of 100 with 'xxx' on input[type="text"] >> nth=26
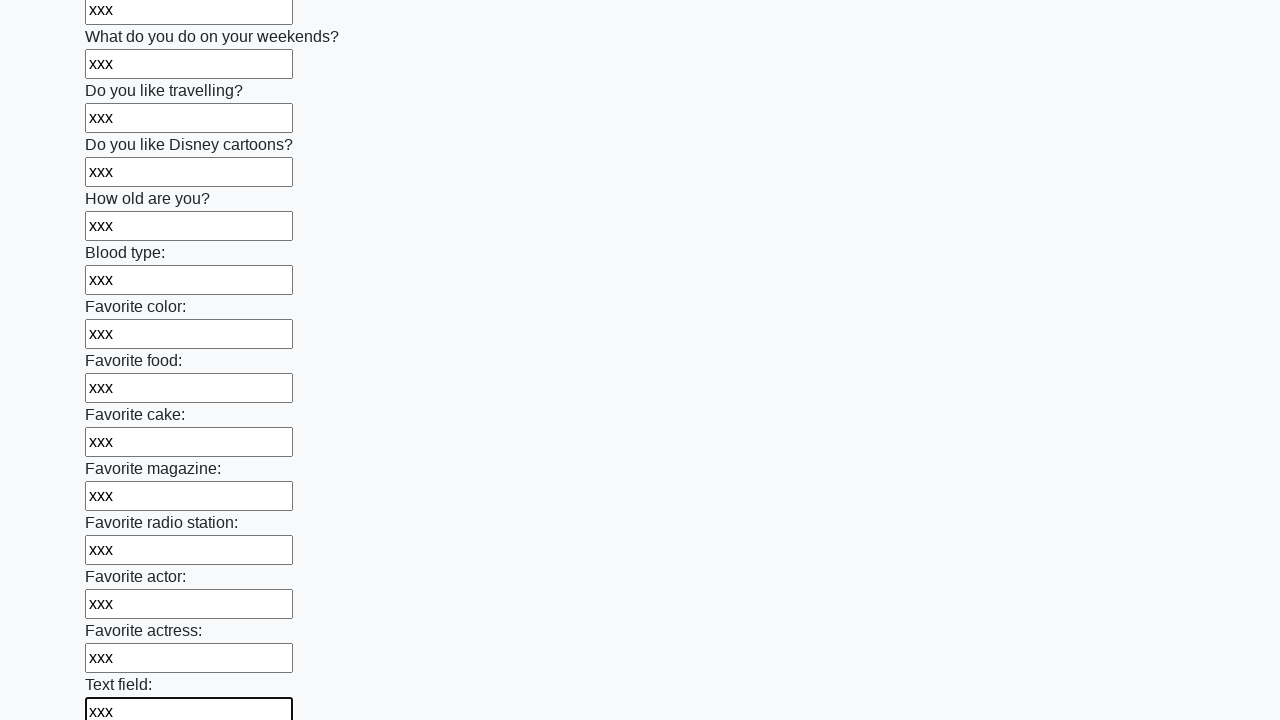

Filled text input field 28 of 100 with 'xxx' on input[type="text"] >> nth=27
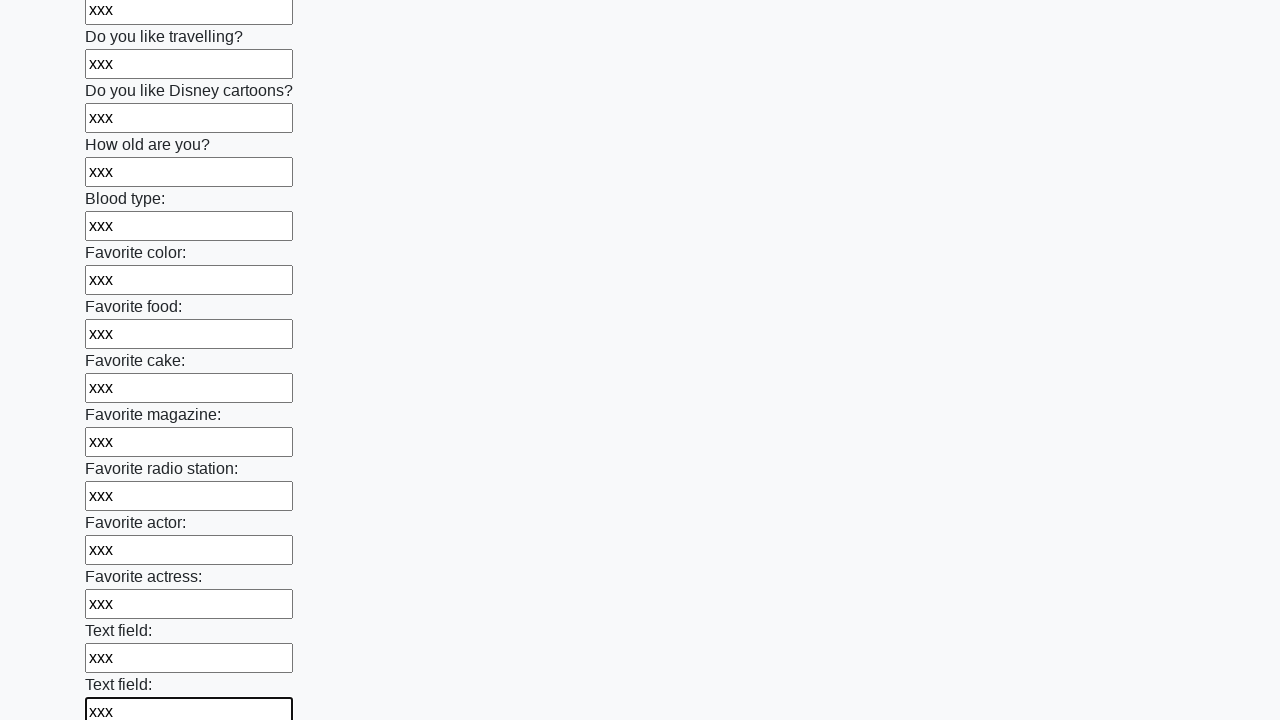

Filled text input field 29 of 100 with 'xxx' on input[type="text"] >> nth=28
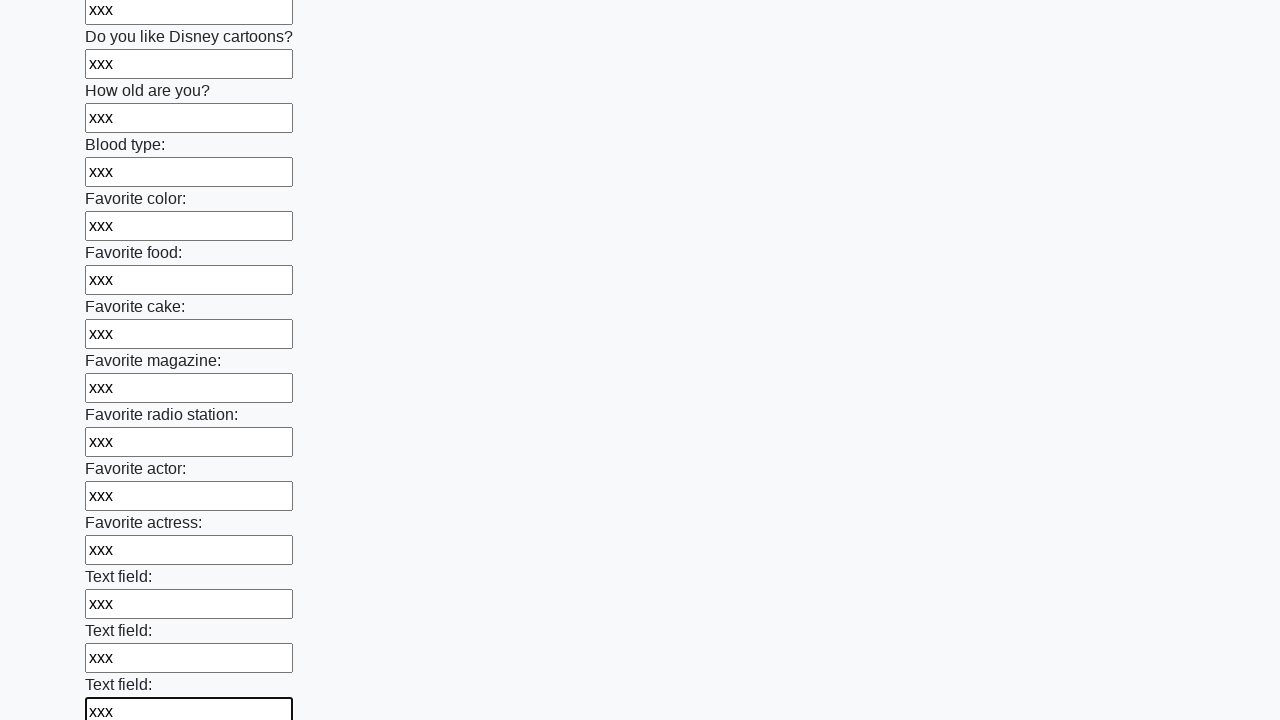

Filled text input field 30 of 100 with 'xxx' on input[type="text"] >> nth=29
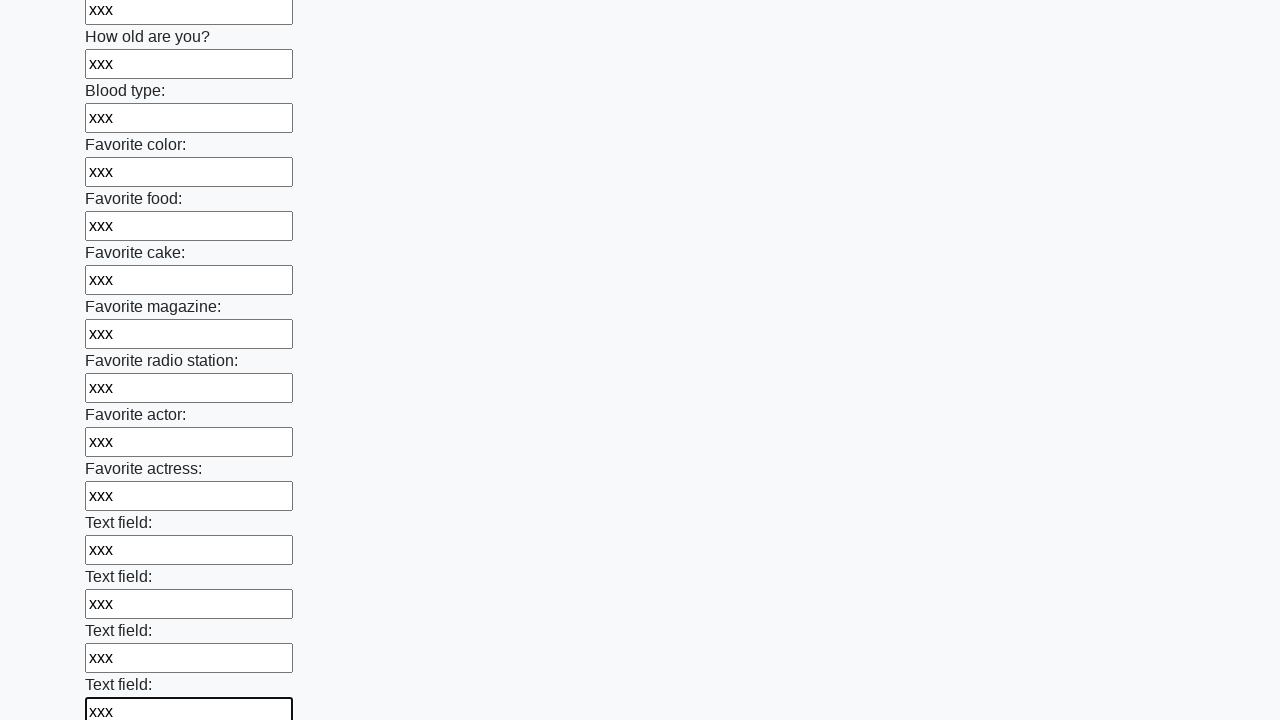

Filled text input field 31 of 100 with 'xxx' on input[type="text"] >> nth=30
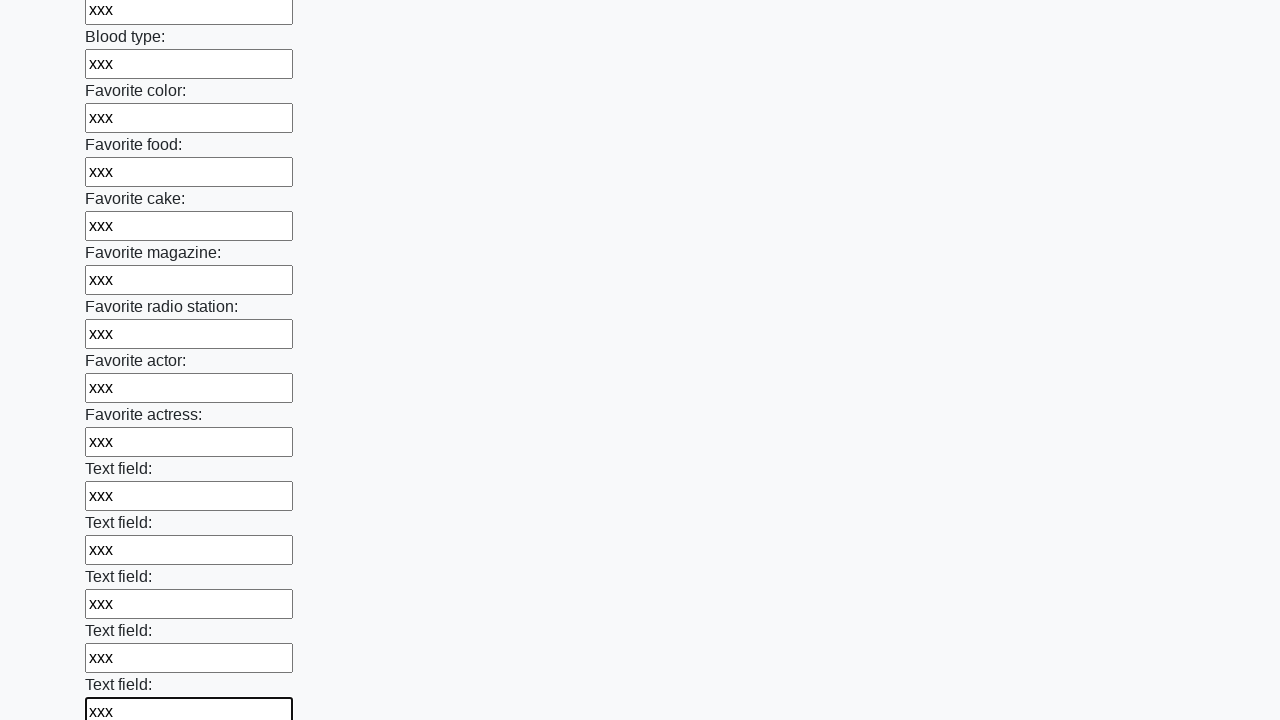

Filled text input field 32 of 100 with 'xxx' on input[type="text"] >> nth=31
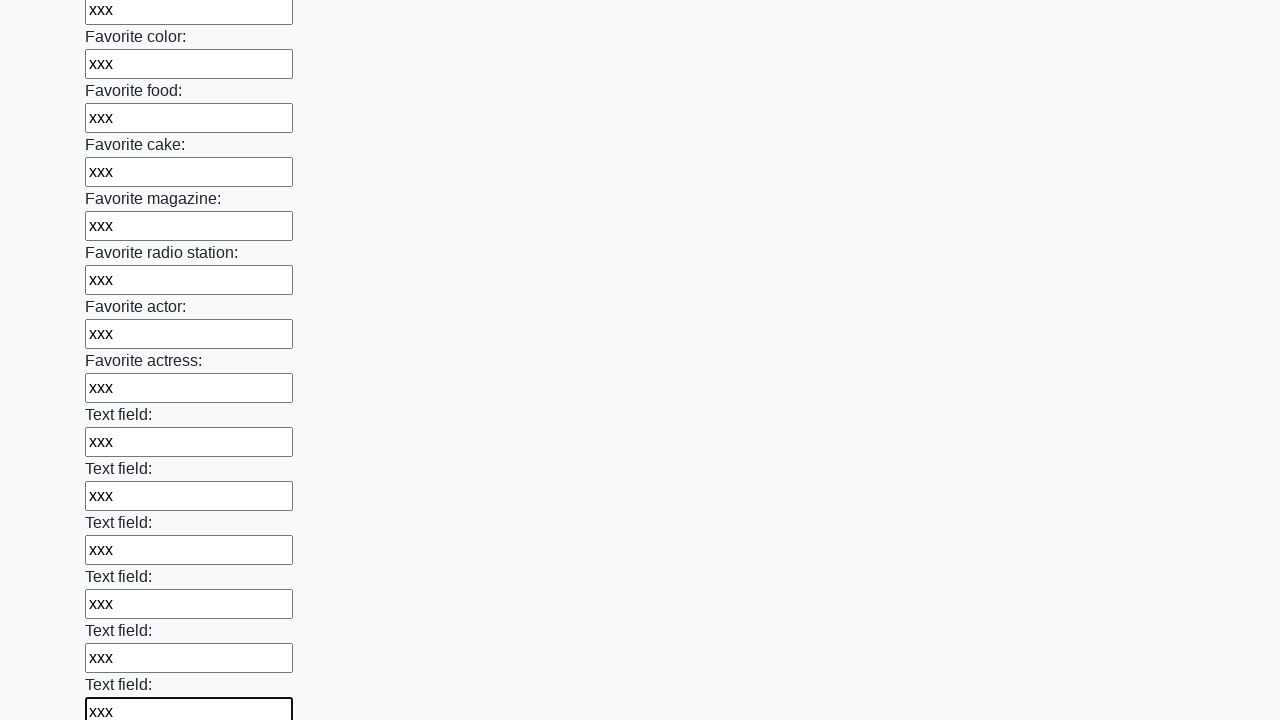

Filled text input field 33 of 100 with 'xxx' on input[type="text"] >> nth=32
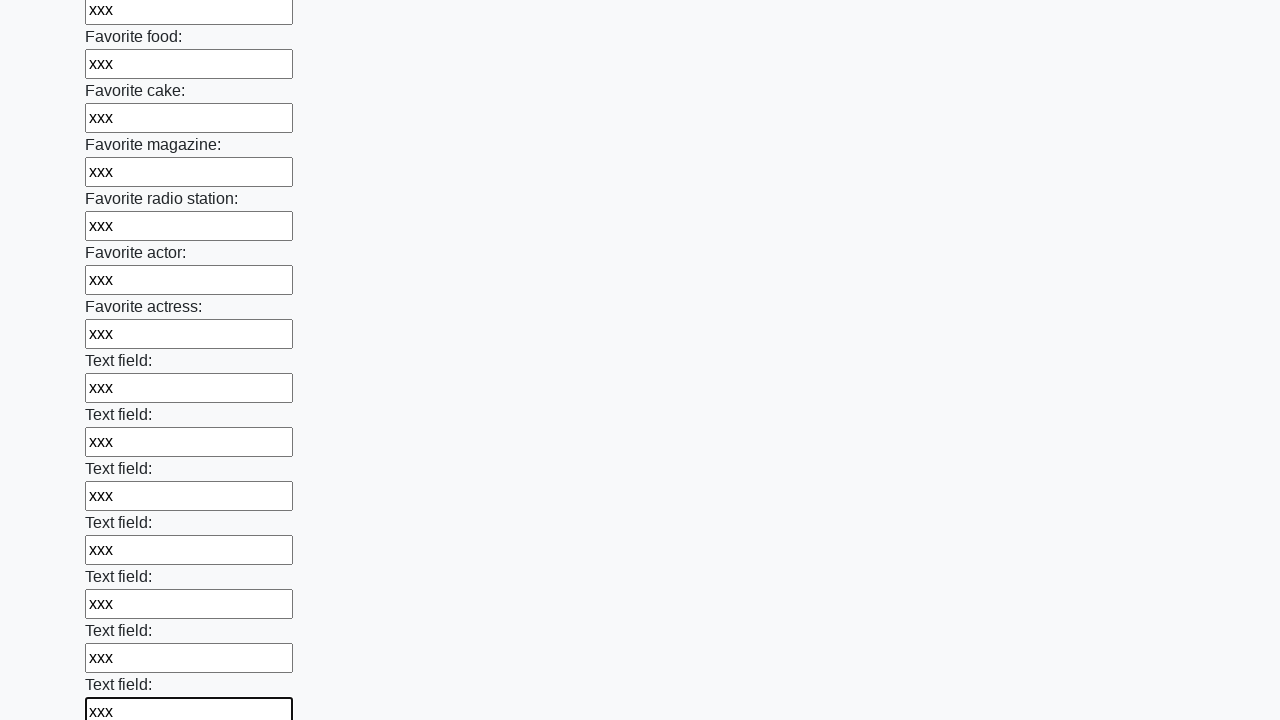

Filled text input field 34 of 100 with 'xxx' on input[type="text"] >> nth=33
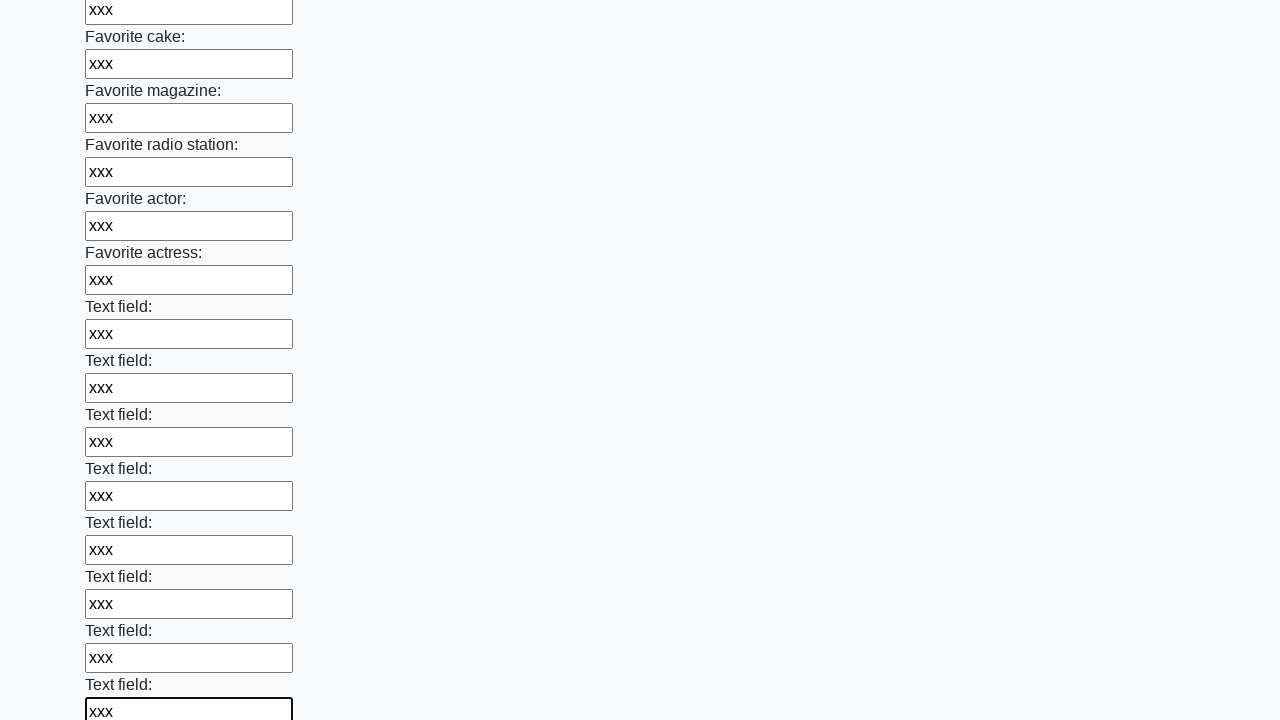

Filled text input field 35 of 100 with 'xxx' on input[type="text"] >> nth=34
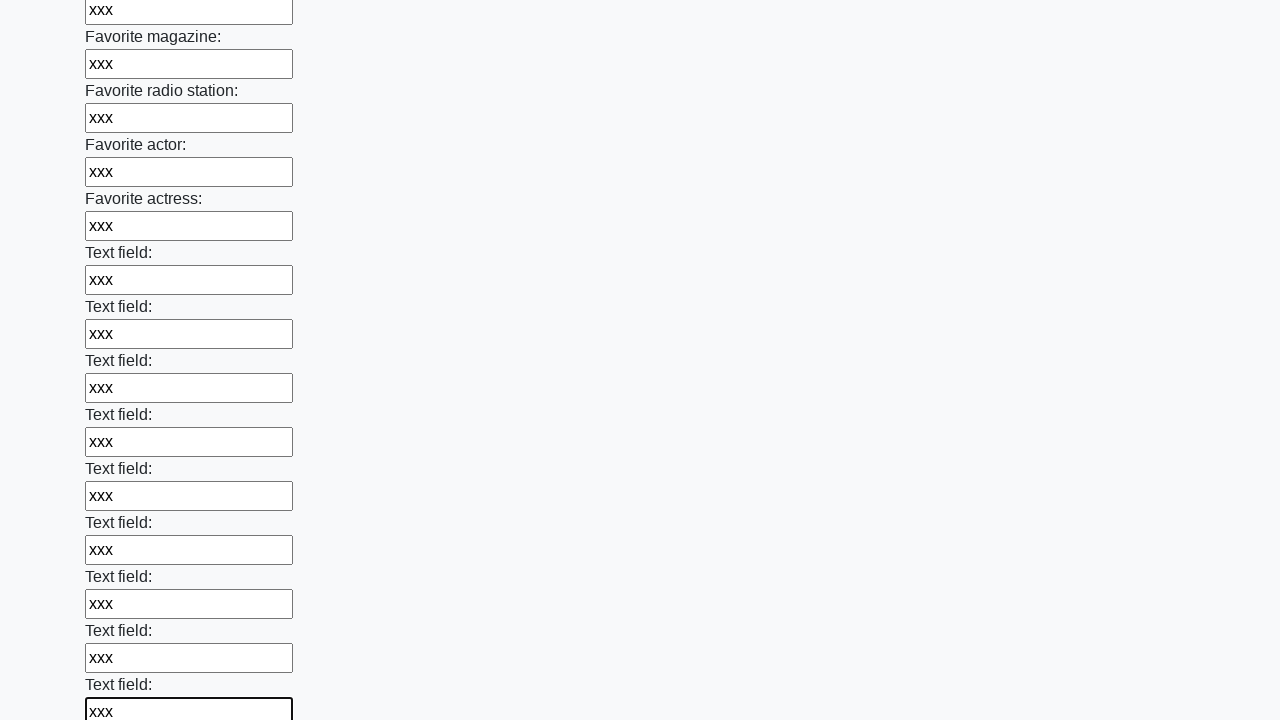

Filled text input field 36 of 100 with 'xxx' on input[type="text"] >> nth=35
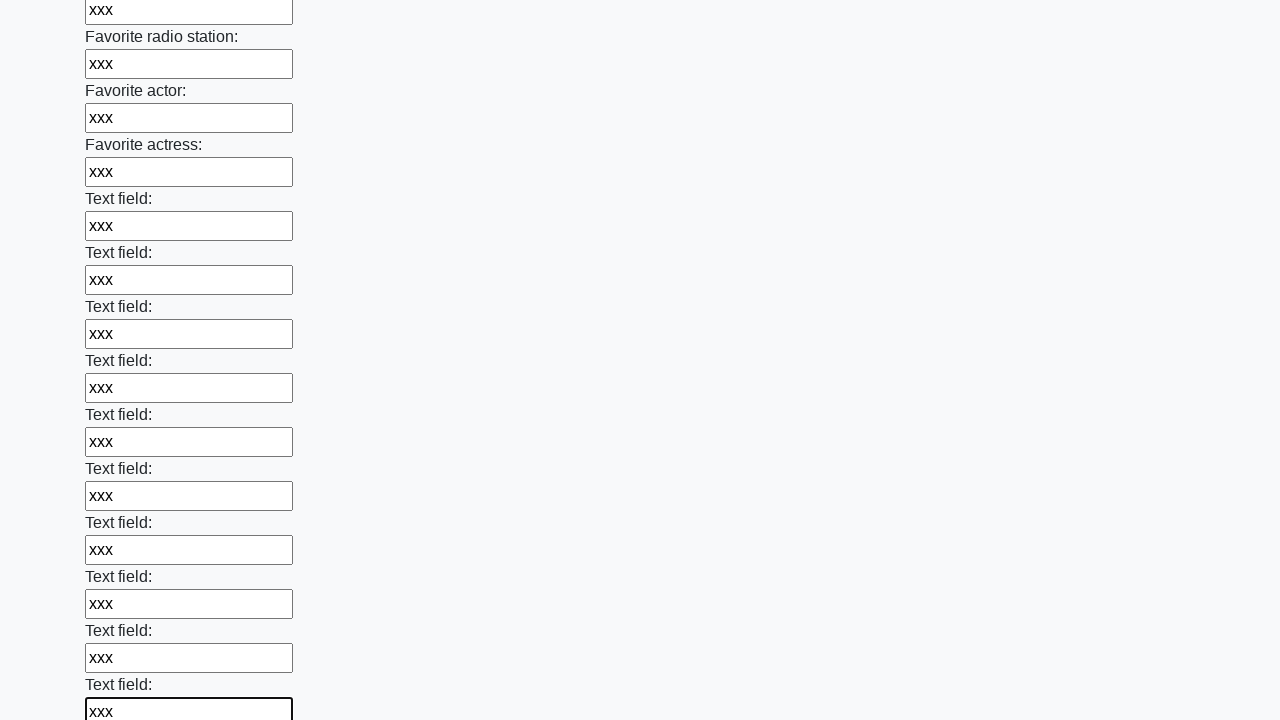

Filled text input field 37 of 100 with 'xxx' on input[type="text"] >> nth=36
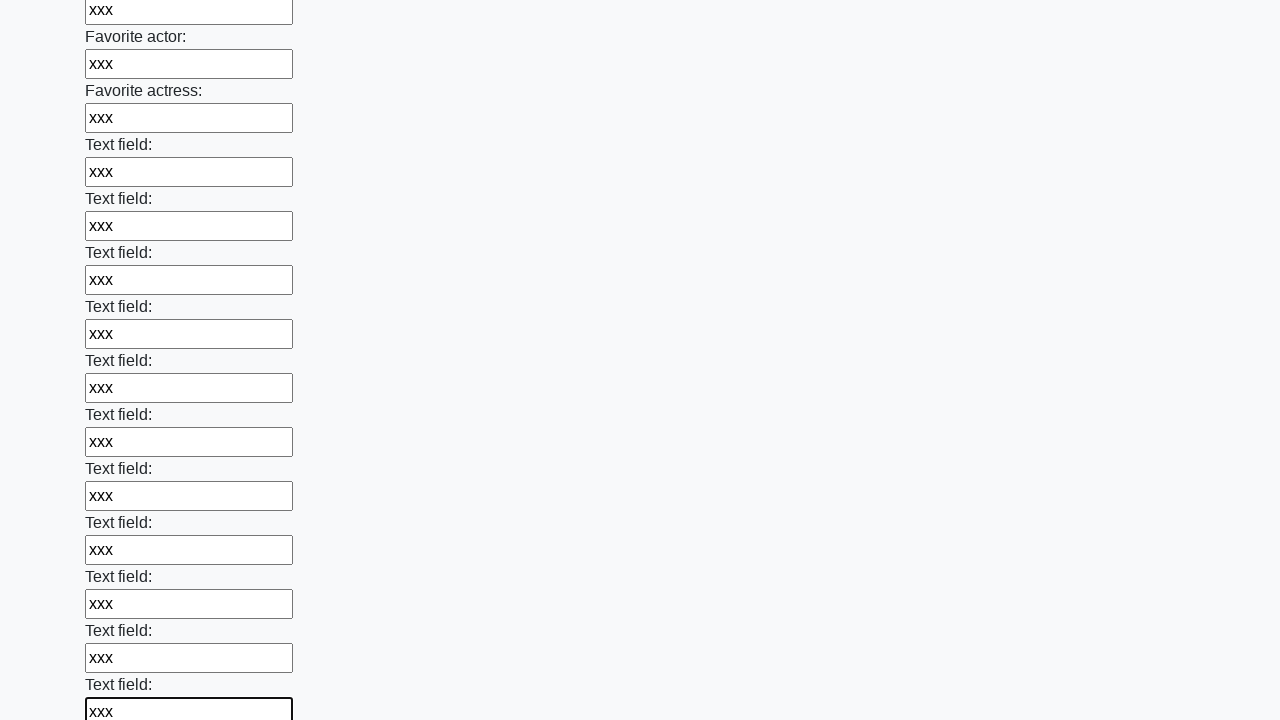

Filled text input field 38 of 100 with 'xxx' on input[type="text"] >> nth=37
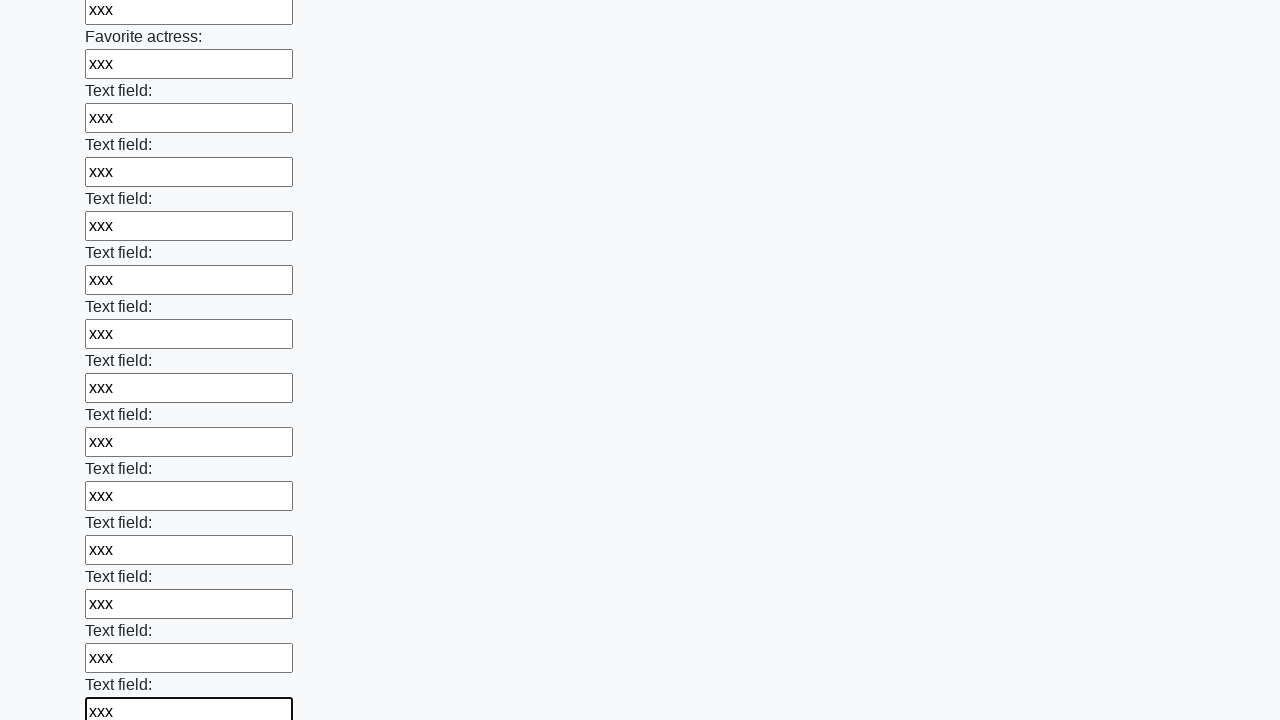

Filled text input field 39 of 100 with 'xxx' on input[type="text"] >> nth=38
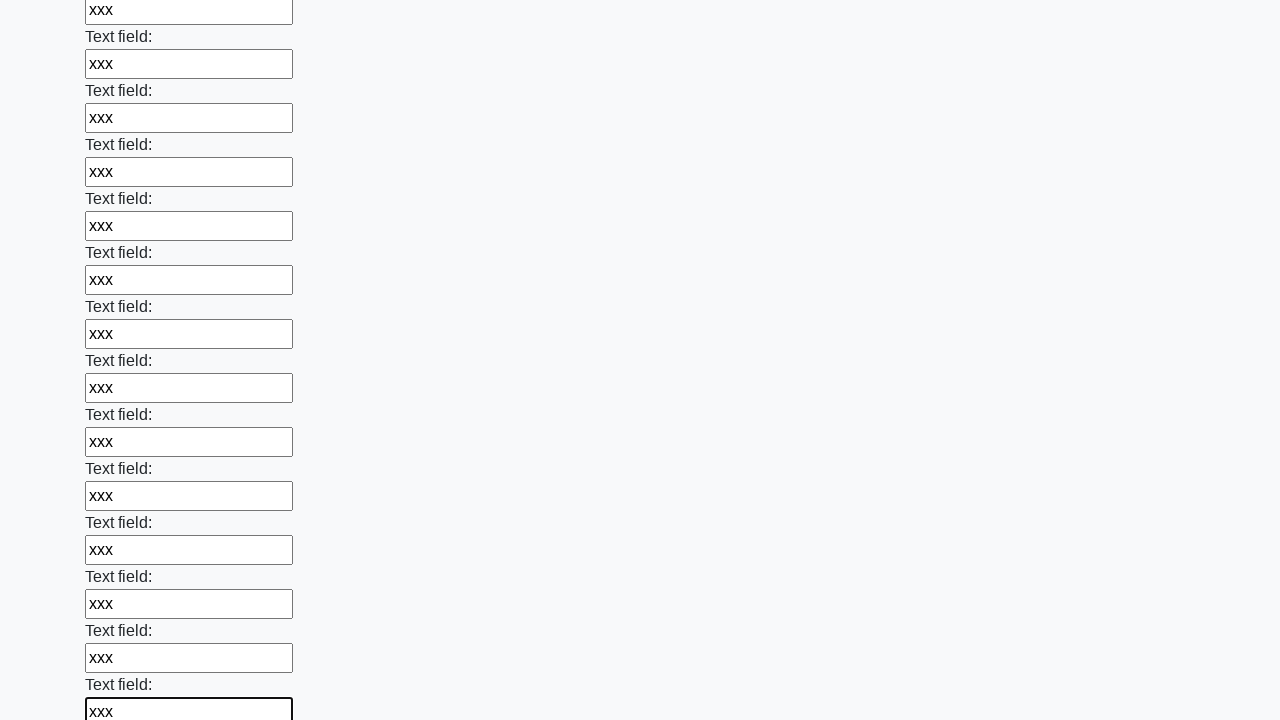

Filled text input field 40 of 100 with 'xxx' on input[type="text"] >> nth=39
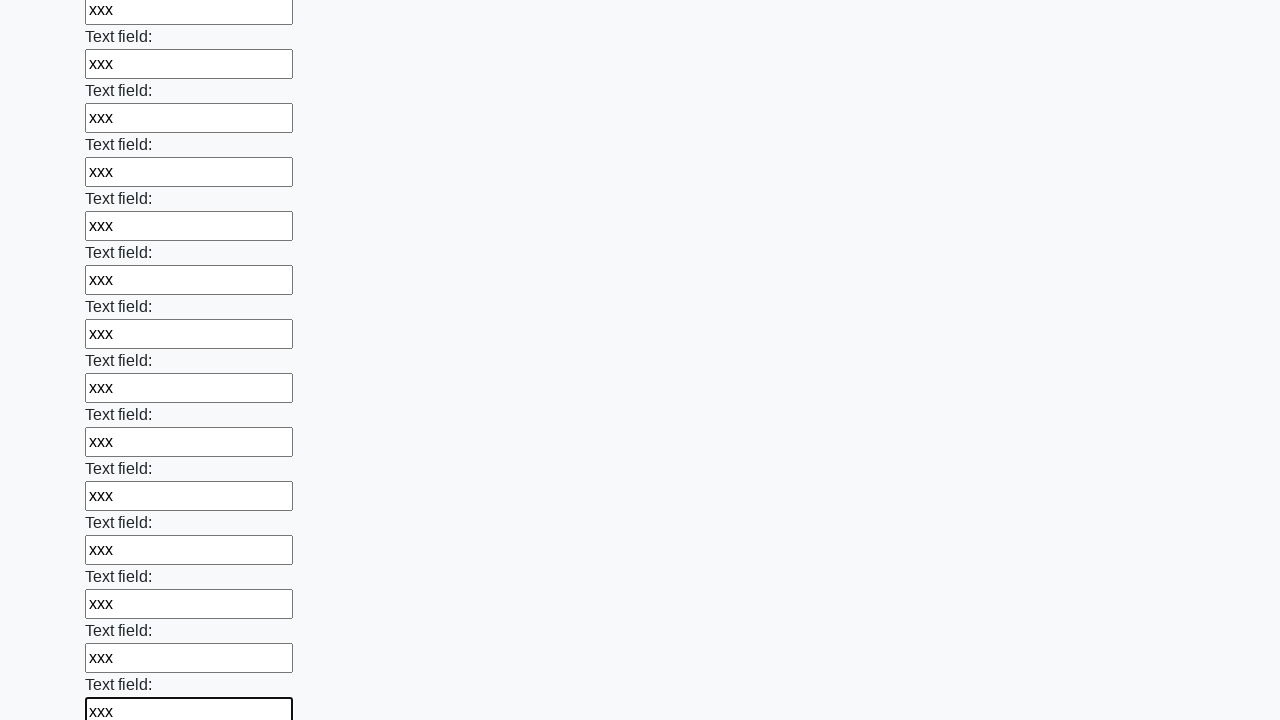

Filled text input field 41 of 100 with 'xxx' on input[type="text"] >> nth=40
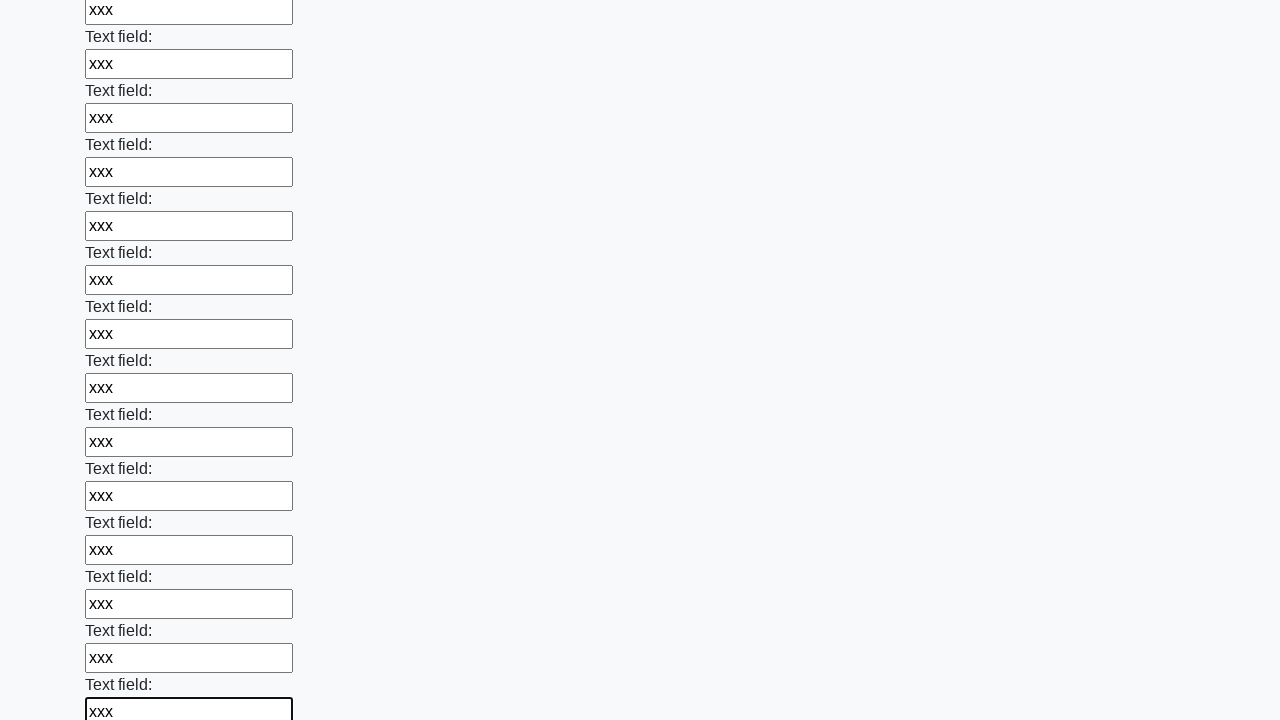

Filled text input field 42 of 100 with 'xxx' on input[type="text"] >> nth=41
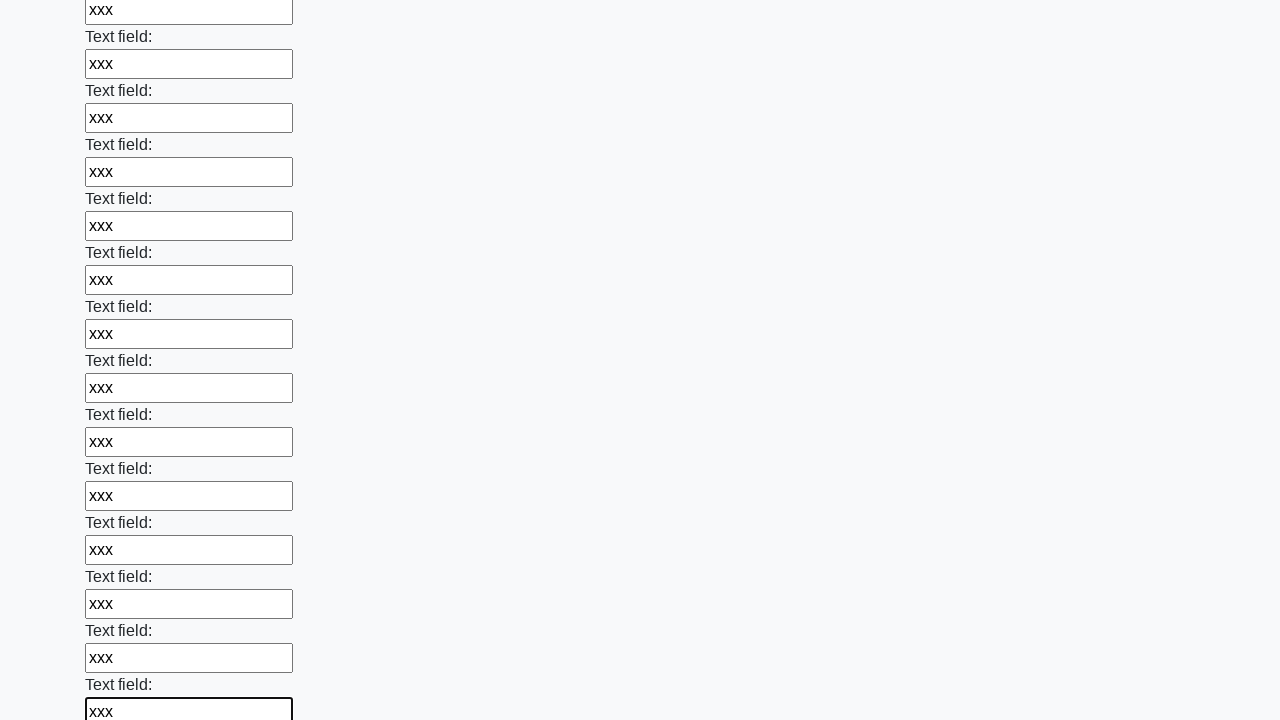

Filled text input field 43 of 100 with 'xxx' on input[type="text"] >> nth=42
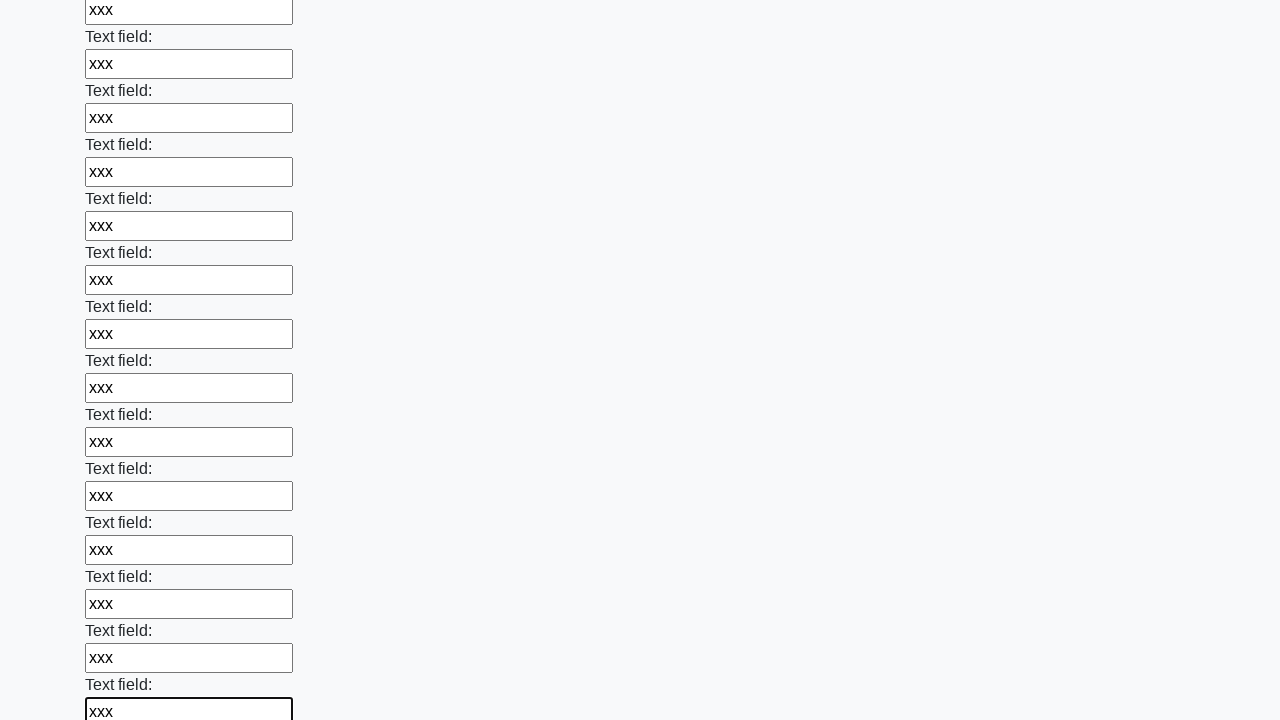

Filled text input field 44 of 100 with 'xxx' on input[type="text"] >> nth=43
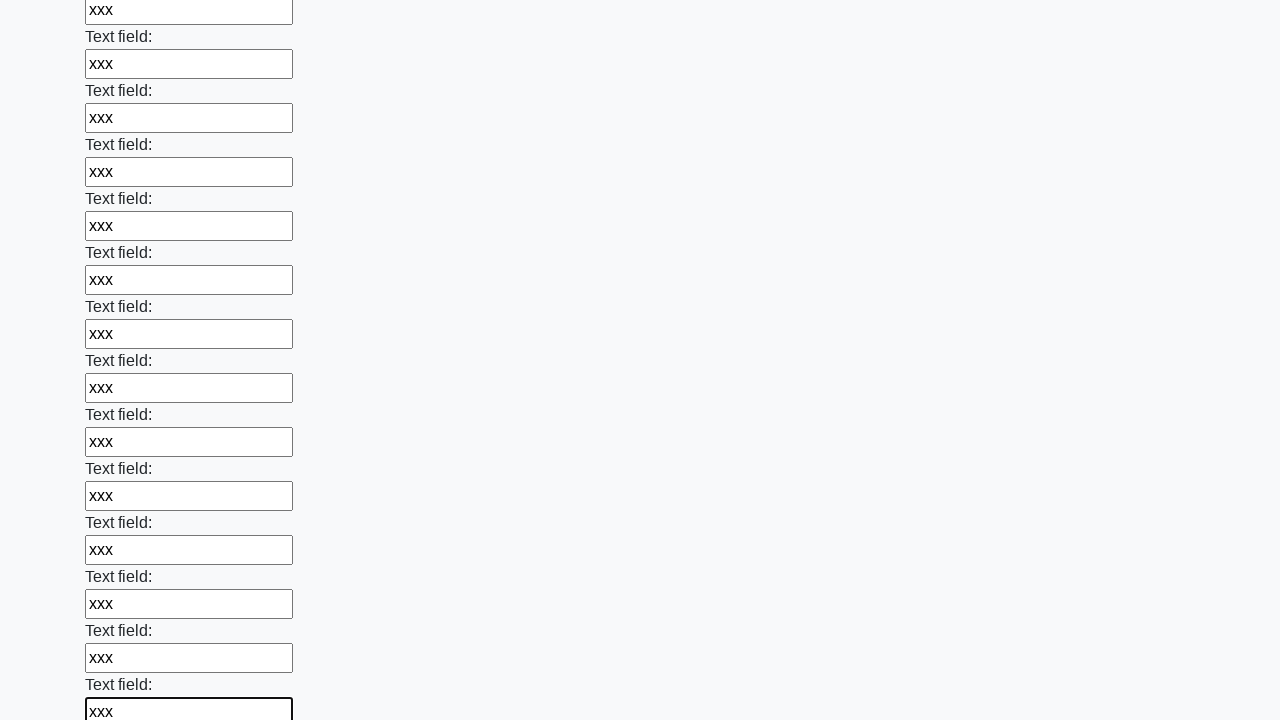

Filled text input field 45 of 100 with 'xxx' on input[type="text"] >> nth=44
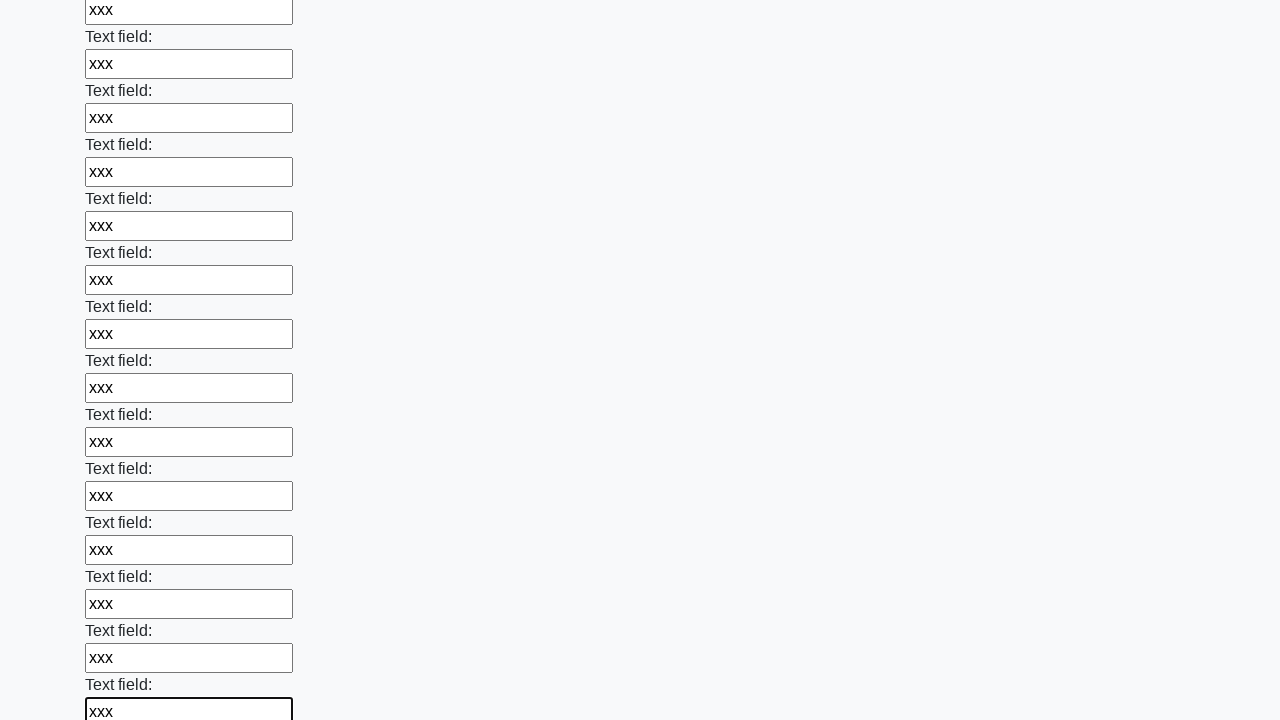

Filled text input field 46 of 100 with 'xxx' on input[type="text"] >> nth=45
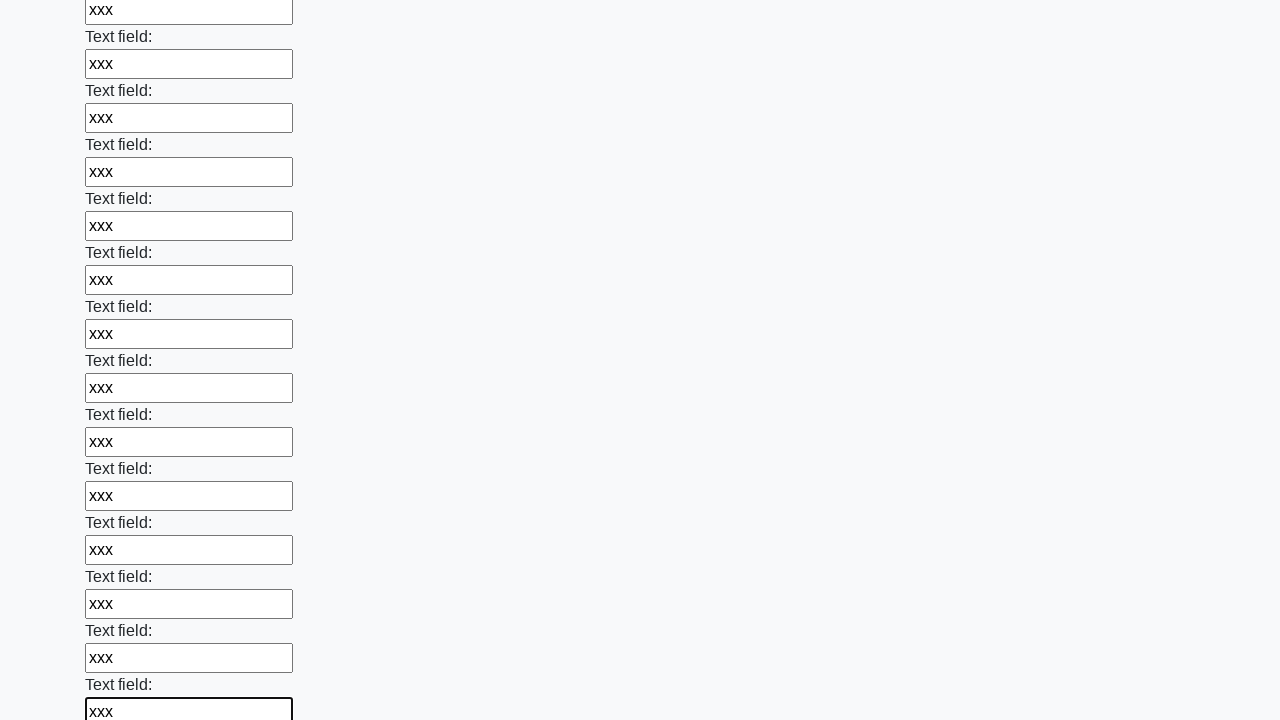

Filled text input field 47 of 100 with 'xxx' on input[type="text"] >> nth=46
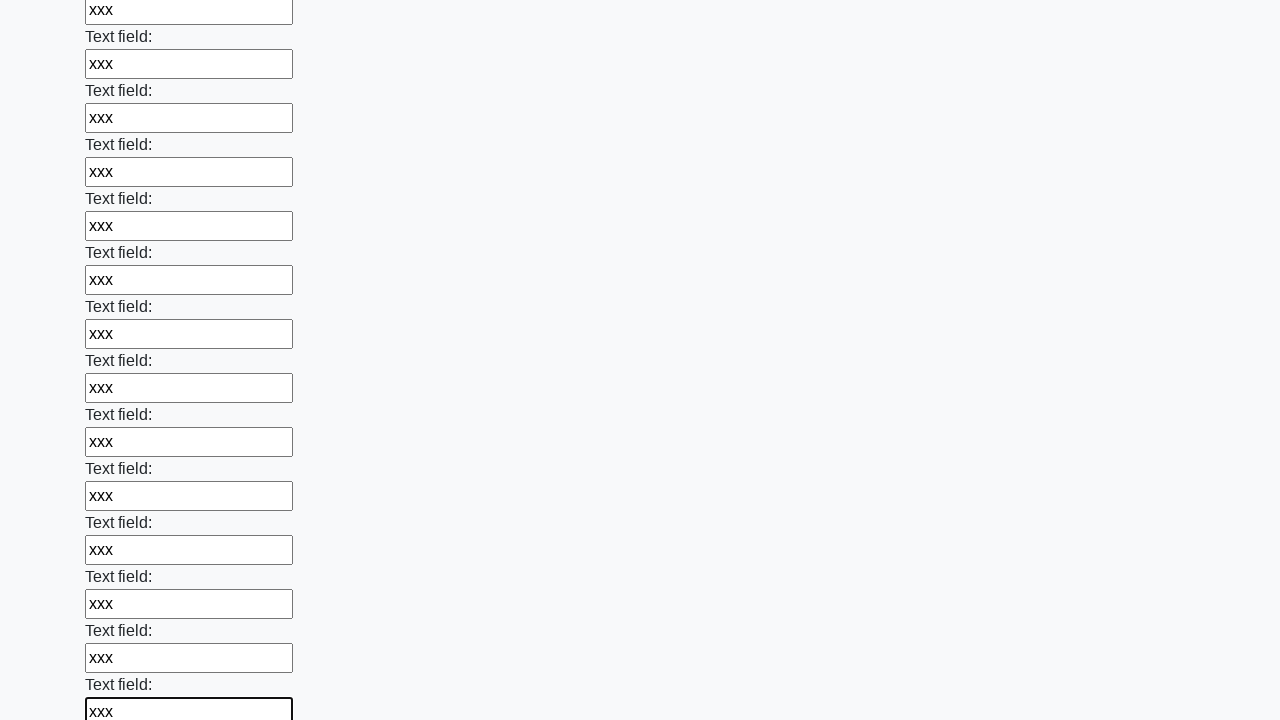

Filled text input field 48 of 100 with 'xxx' on input[type="text"] >> nth=47
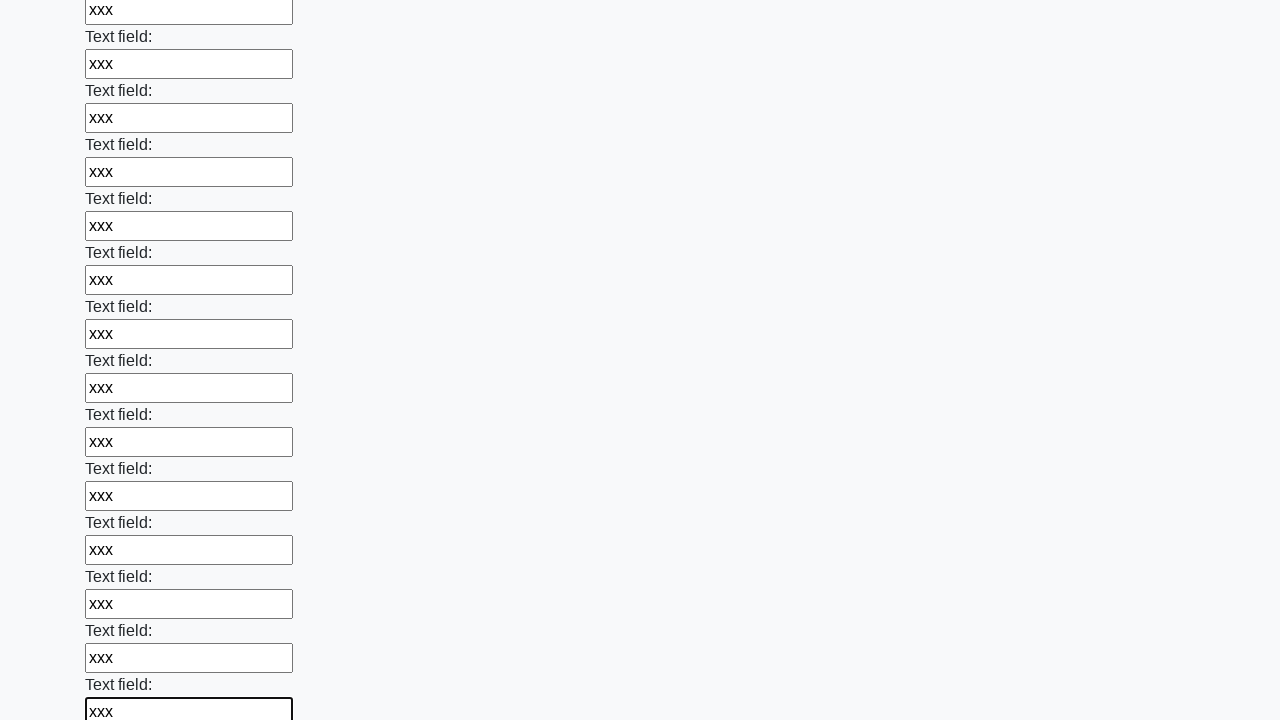

Filled text input field 49 of 100 with 'xxx' on input[type="text"] >> nth=48
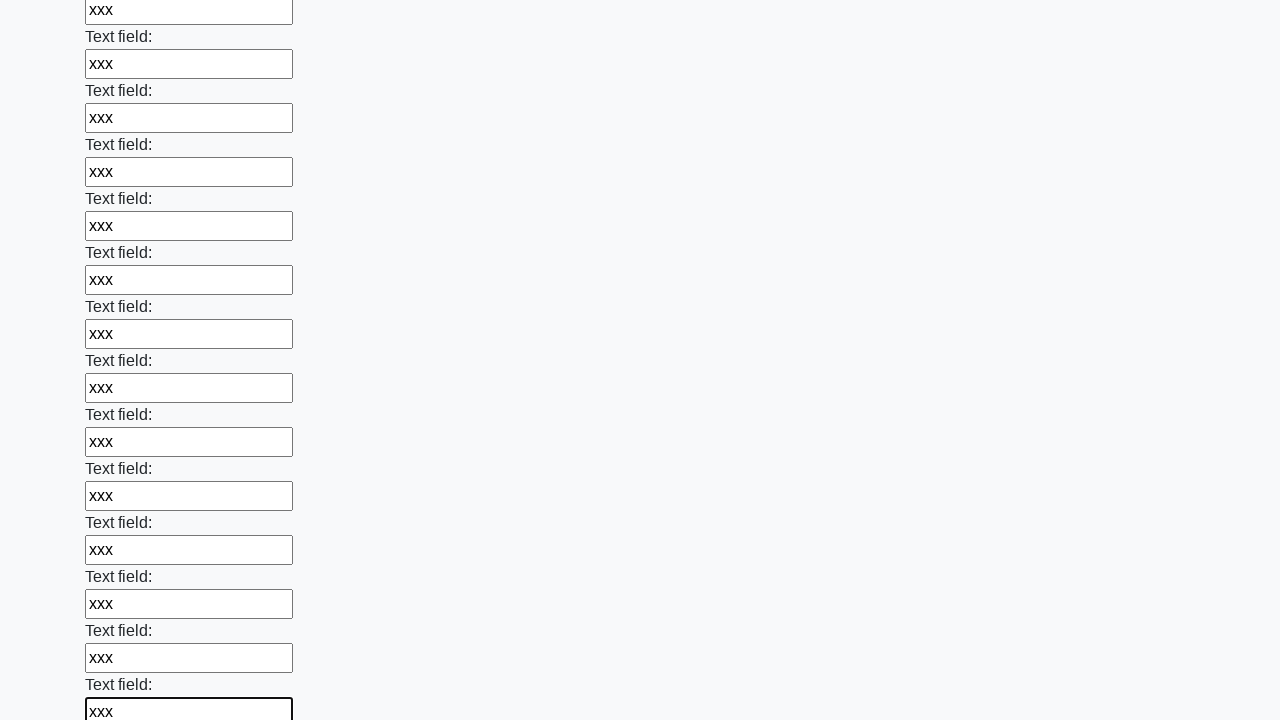

Filled text input field 50 of 100 with 'xxx' on input[type="text"] >> nth=49
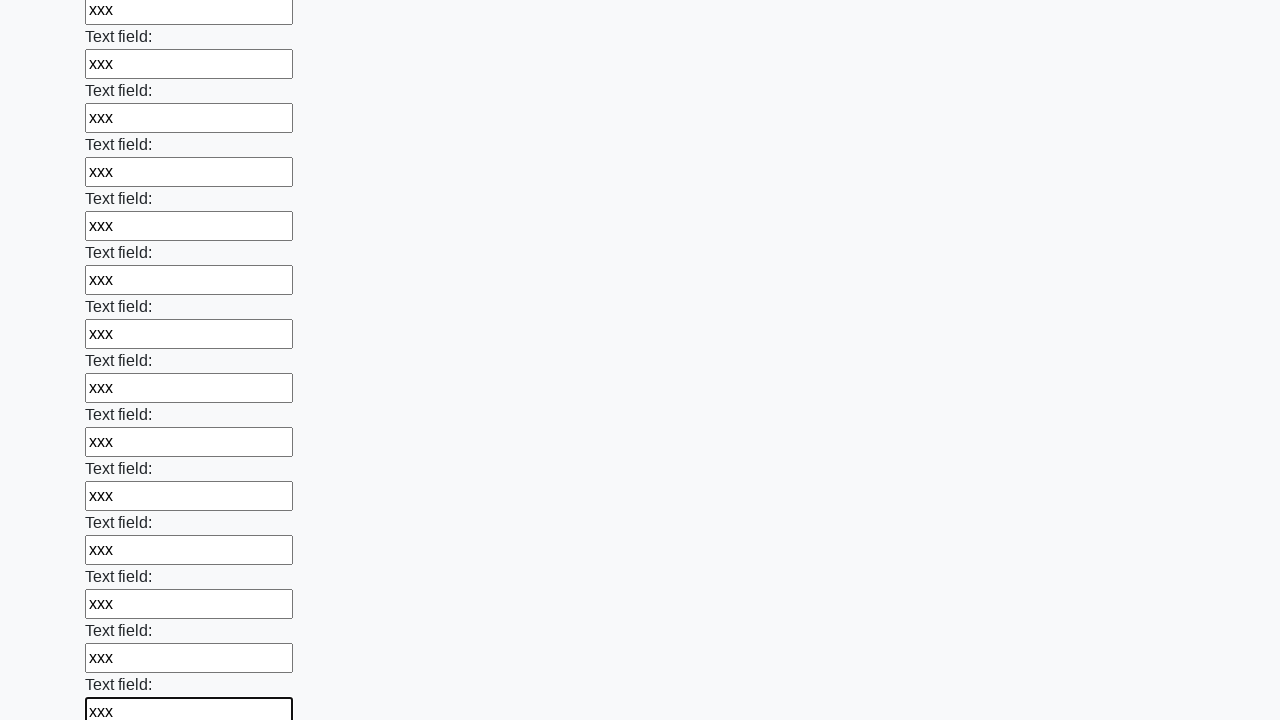

Filled text input field 51 of 100 with 'xxx' on input[type="text"] >> nth=50
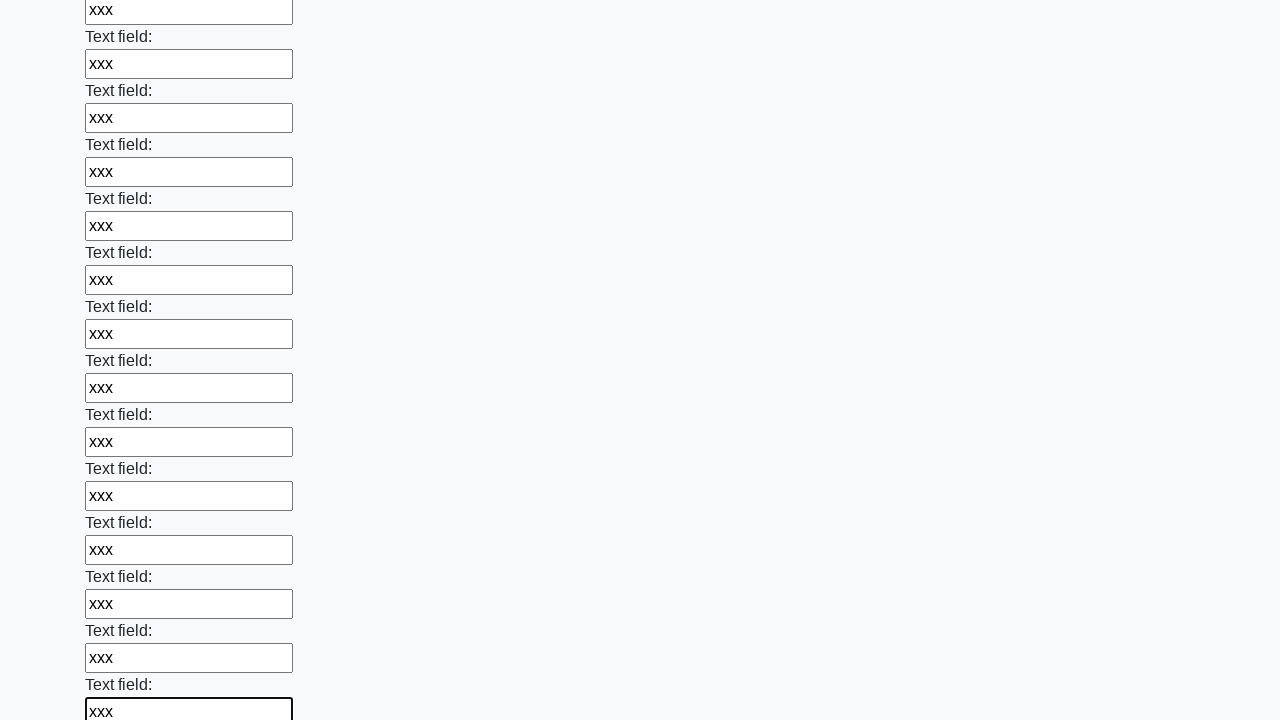

Filled text input field 52 of 100 with 'xxx' on input[type="text"] >> nth=51
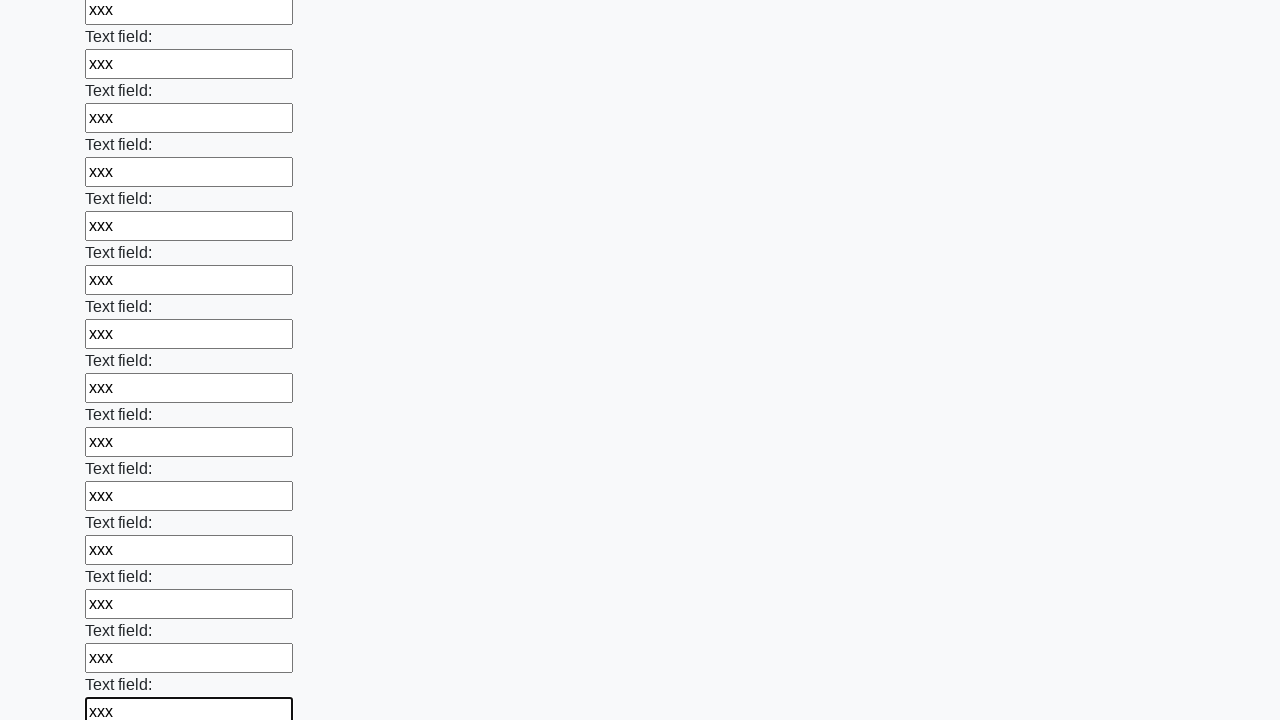

Filled text input field 53 of 100 with 'xxx' on input[type="text"] >> nth=52
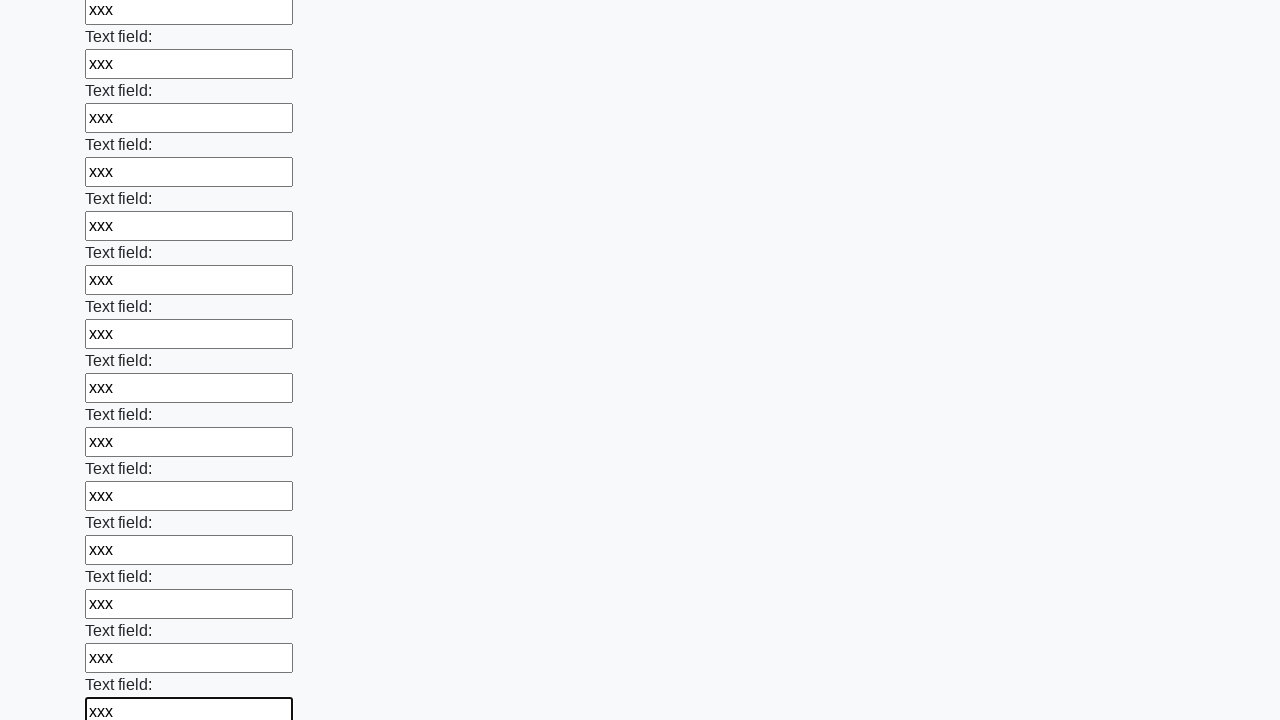

Filled text input field 54 of 100 with 'xxx' on input[type="text"] >> nth=53
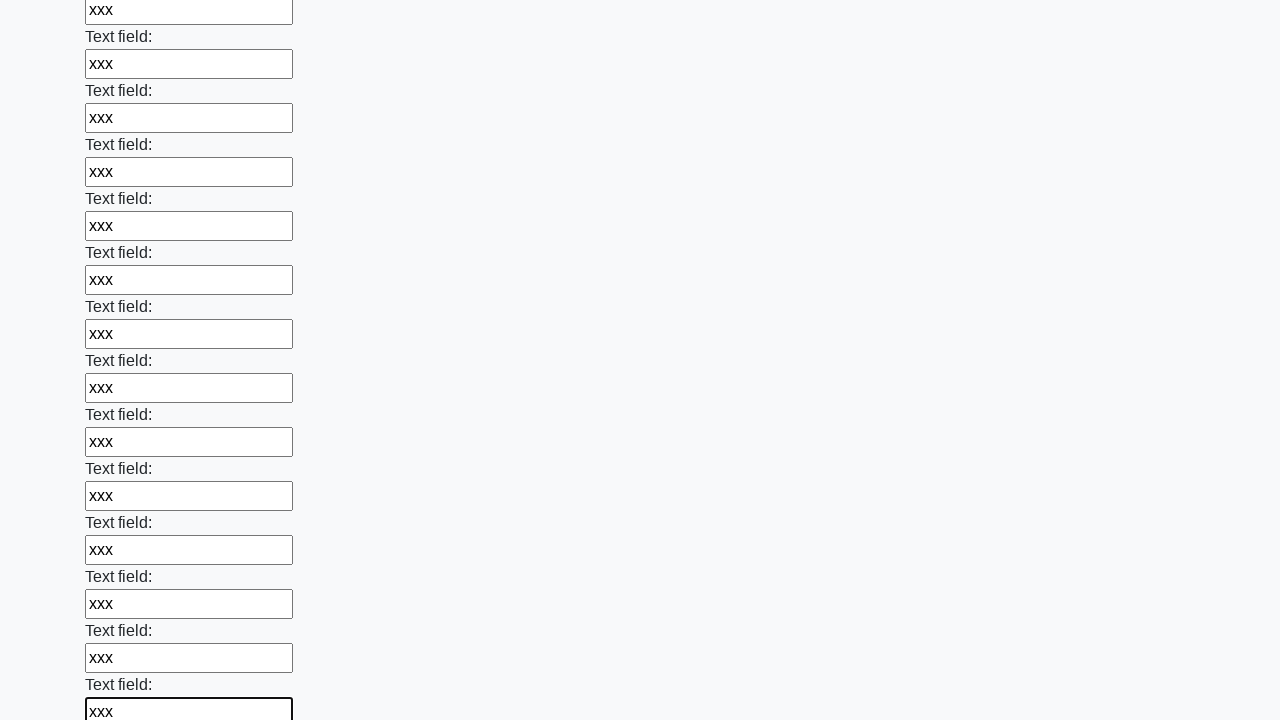

Filled text input field 55 of 100 with 'xxx' on input[type="text"] >> nth=54
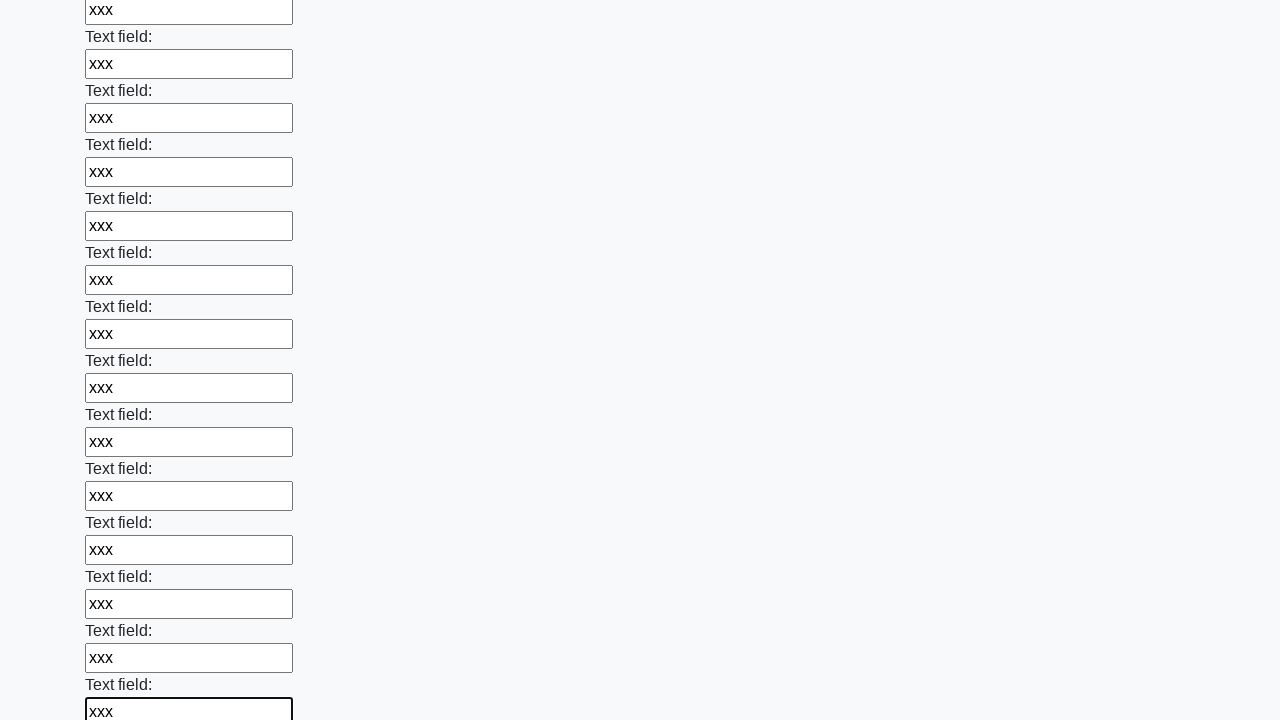

Filled text input field 56 of 100 with 'xxx' on input[type="text"] >> nth=55
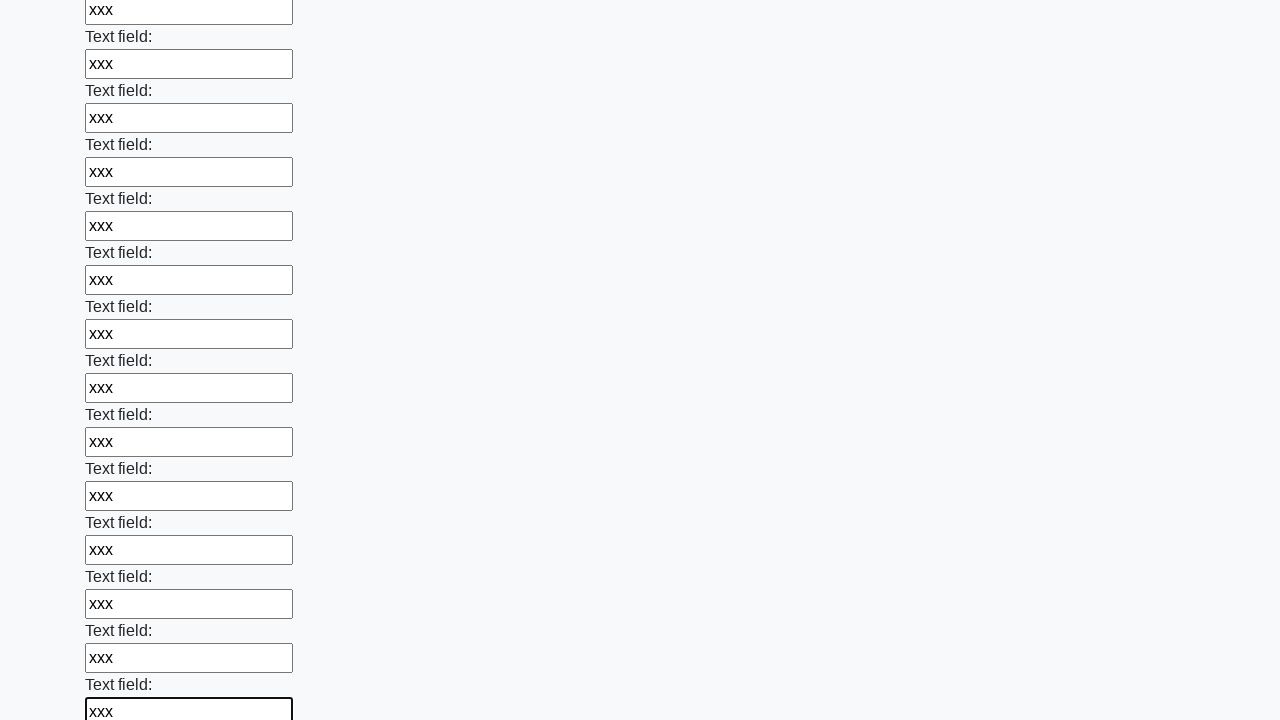

Filled text input field 57 of 100 with 'xxx' on input[type="text"] >> nth=56
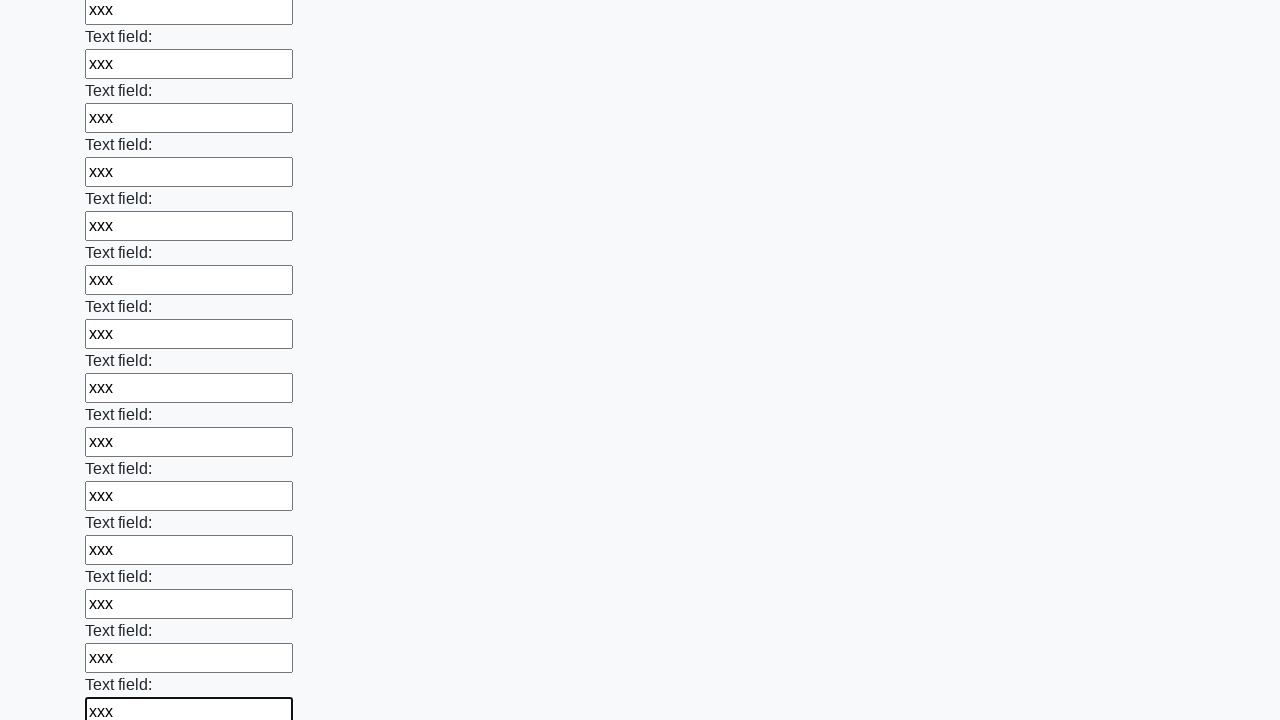

Filled text input field 58 of 100 with 'xxx' on input[type="text"] >> nth=57
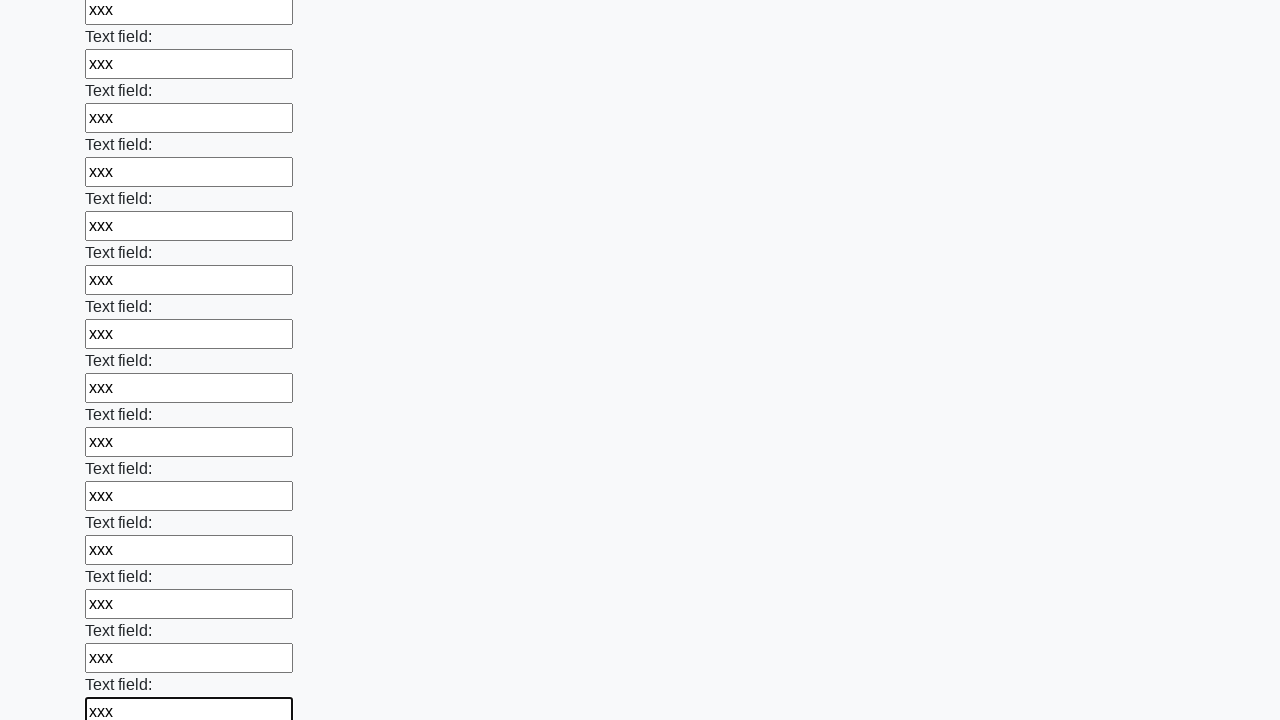

Filled text input field 59 of 100 with 'xxx' on input[type="text"] >> nth=58
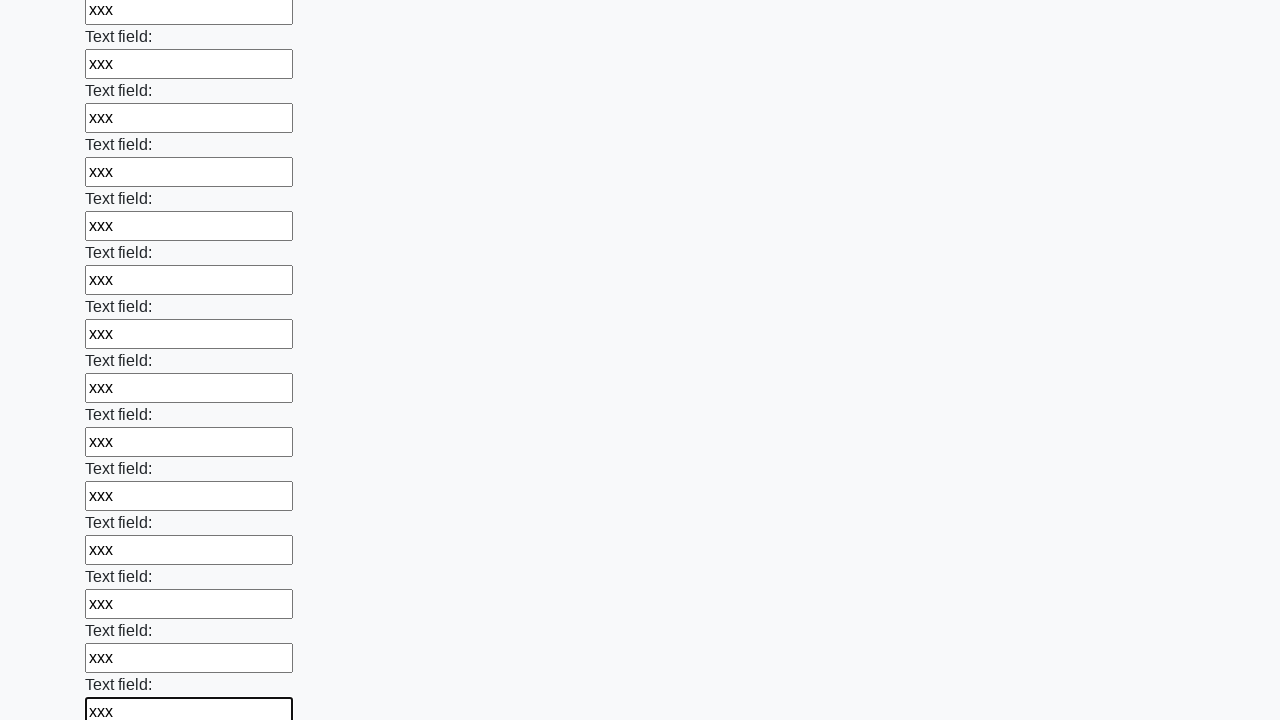

Filled text input field 60 of 100 with 'xxx' on input[type="text"] >> nth=59
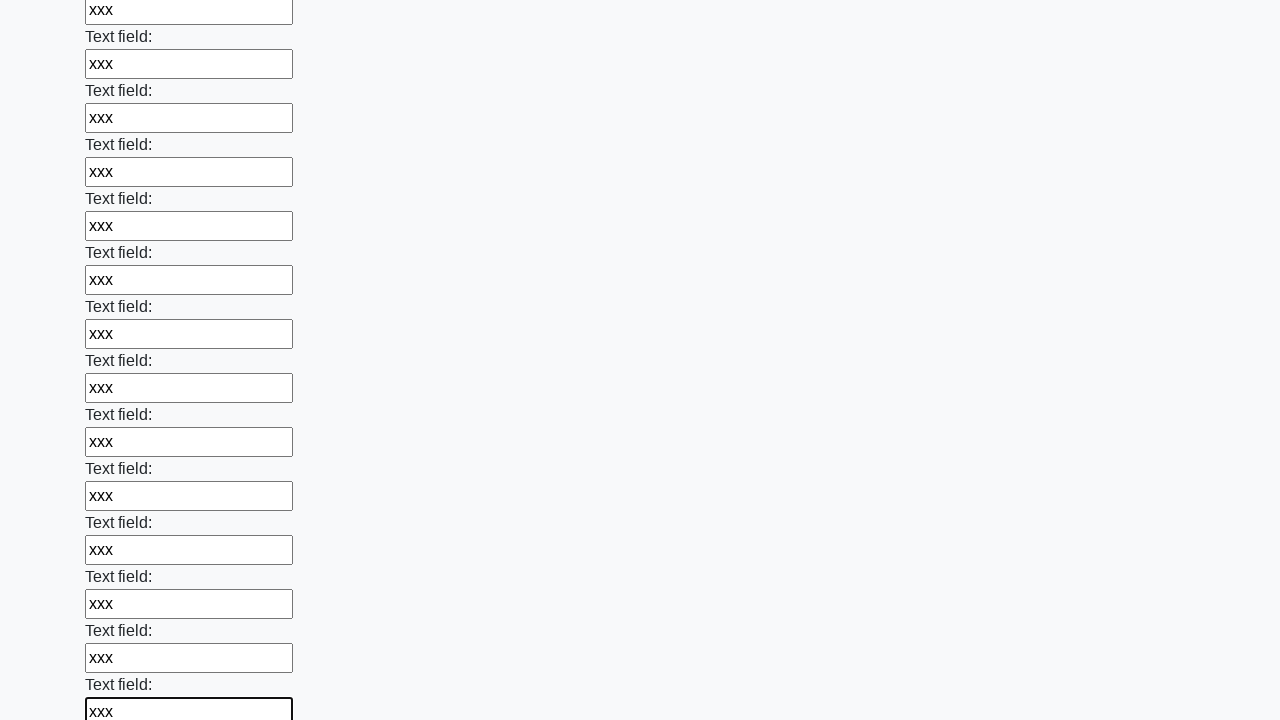

Filled text input field 61 of 100 with 'xxx' on input[type="text"] >> nth=60
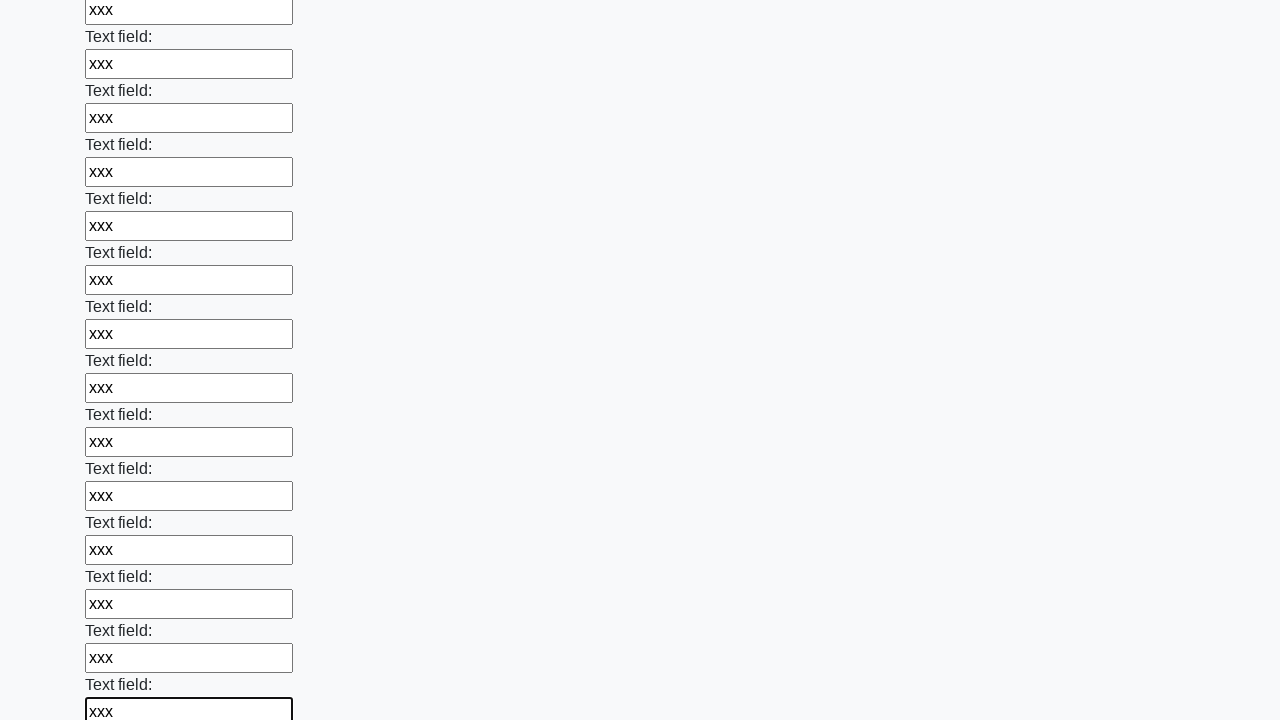

Filled text input field 62 of 100 with 'xxx' on input[type="text"] >> nth=61
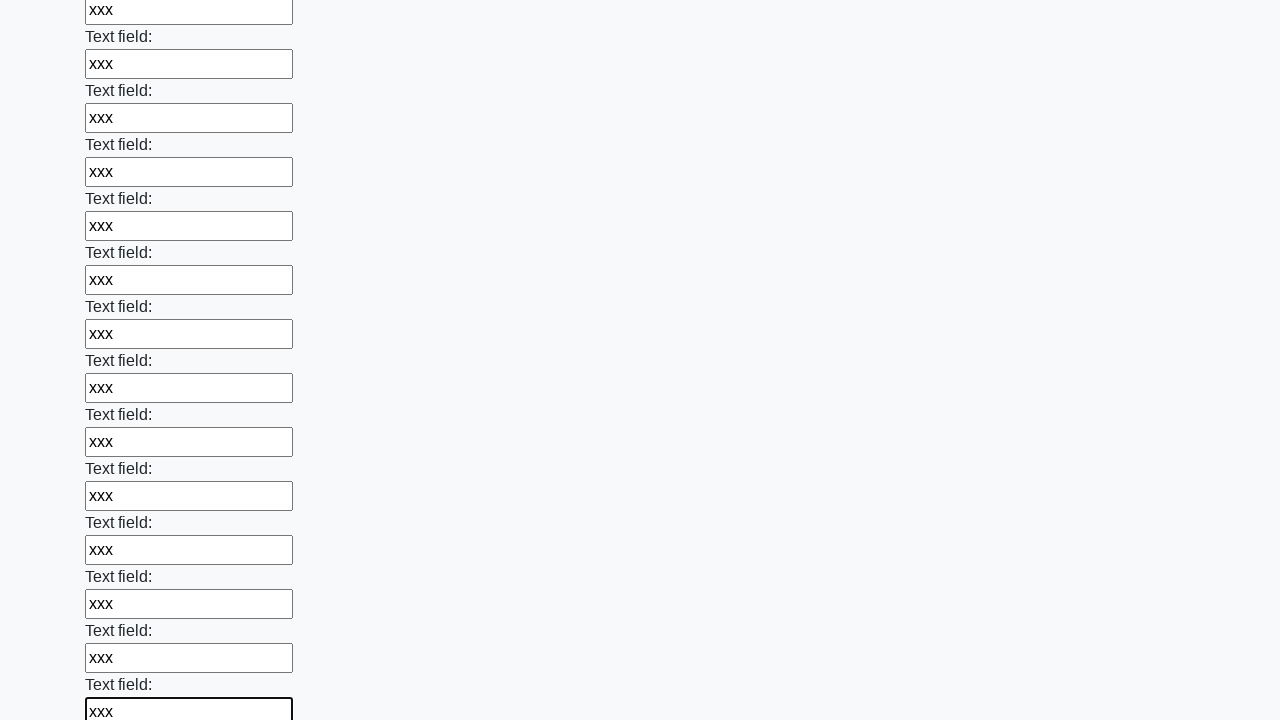

Filled text input field 63 of 100 with 'xxx' on input[type="text"] >> nth=62
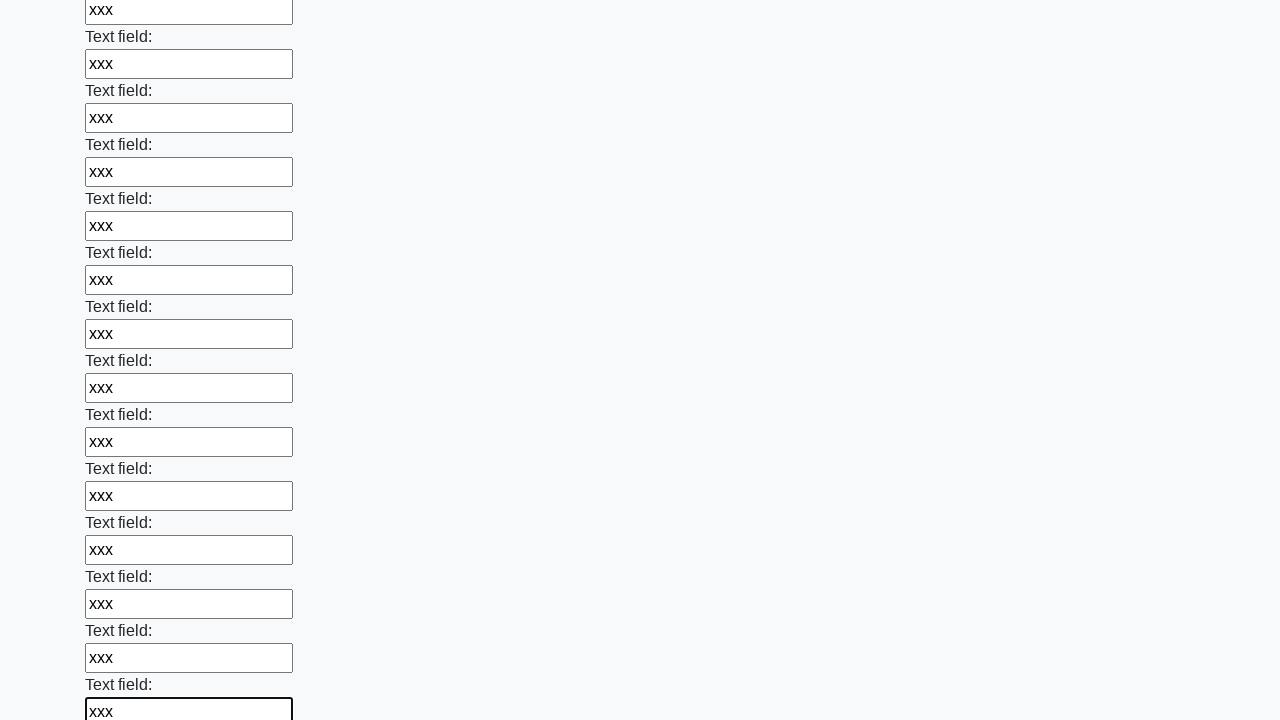

Filled text input field 64 of 100 with 'xxx' on input[type="text"] >> nth=63
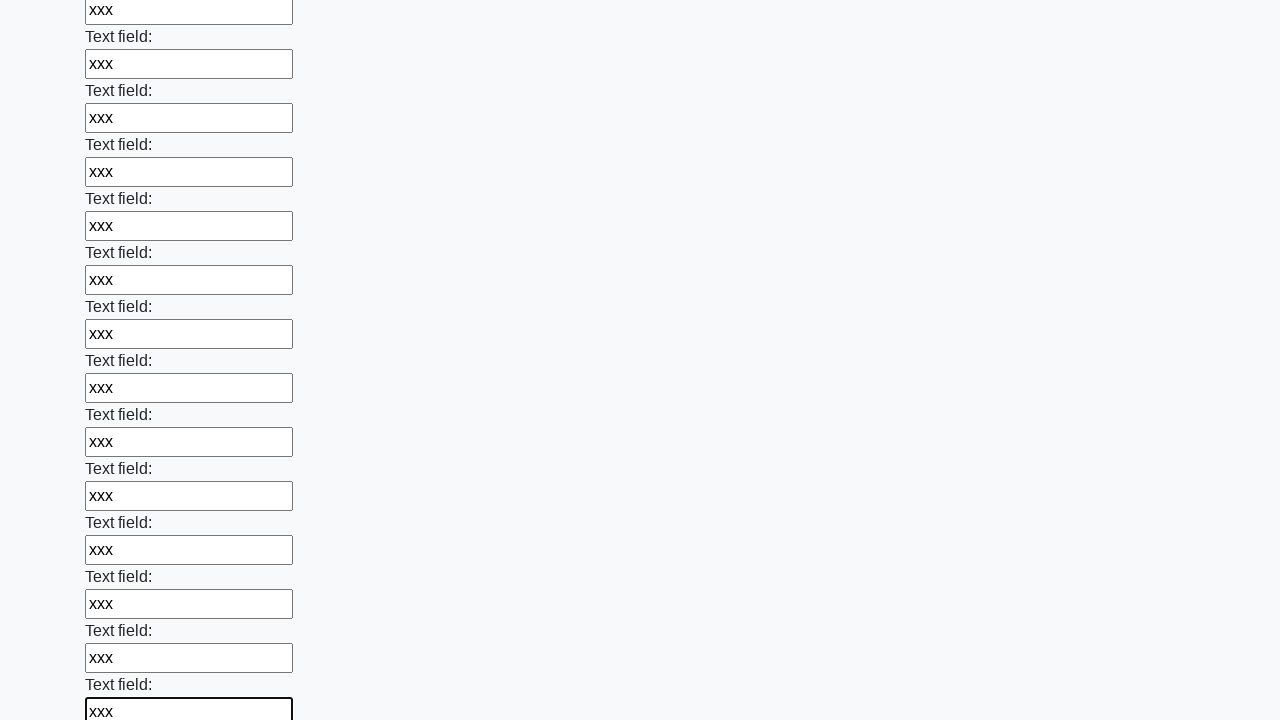

Filled text input field 65 of 100 with 'xxx' on input[type="text"] >> nth=64
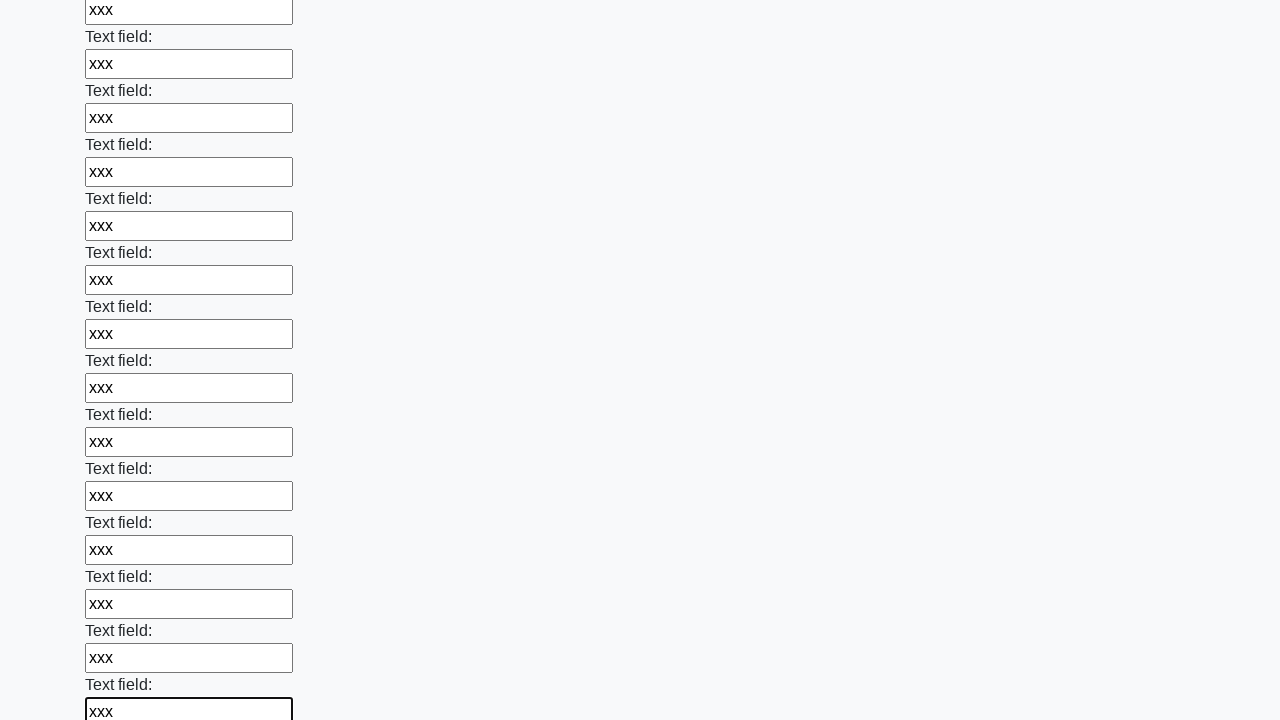

Filled text input field 66 of 100 with 'xxx' on input[type="text"] >> nth=65
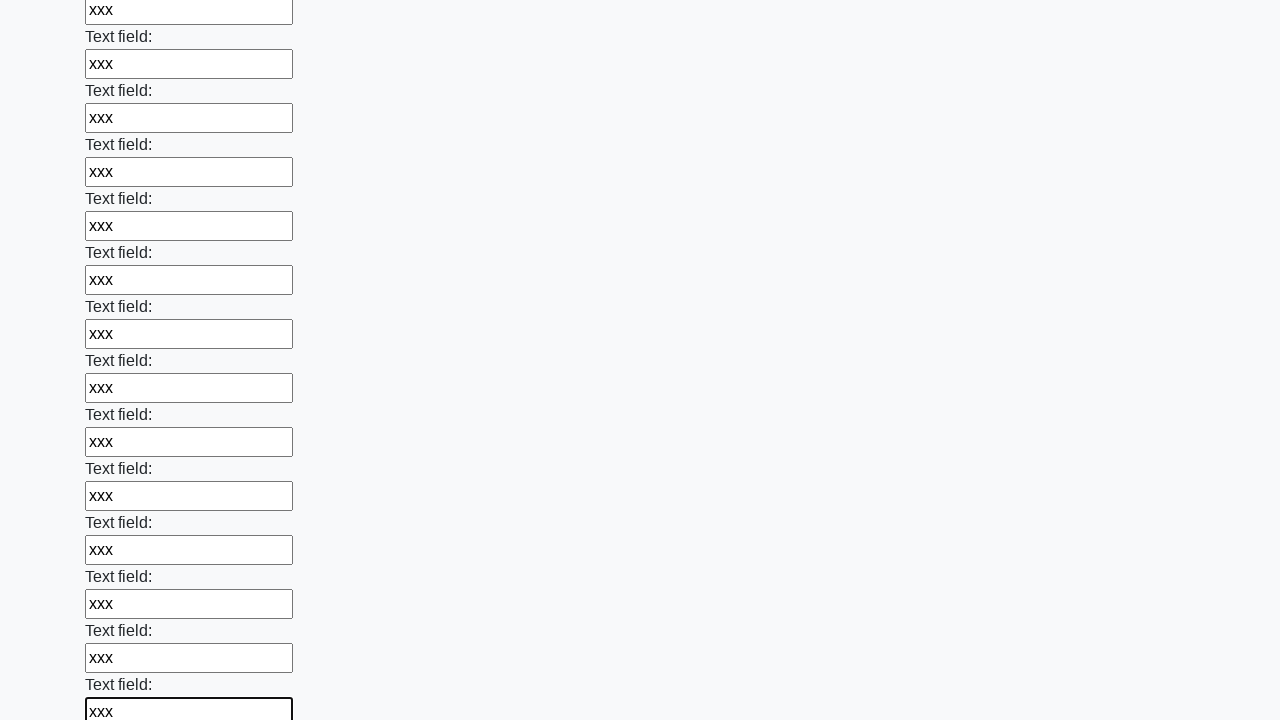

Filled text input field 67 of 100 with 'xxx' on input[type="text"] >> nth=66
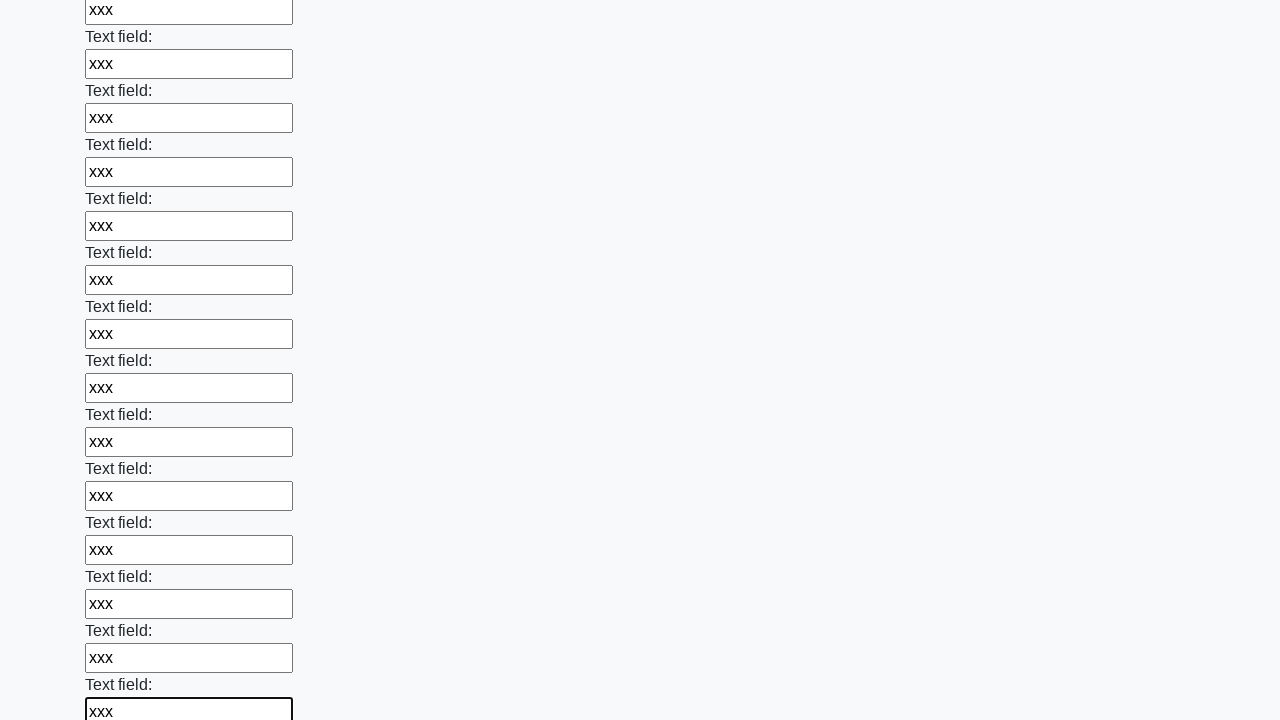

Filled text input field 68 of 100 with 'xxx' on input[type="text"] >> nth=67
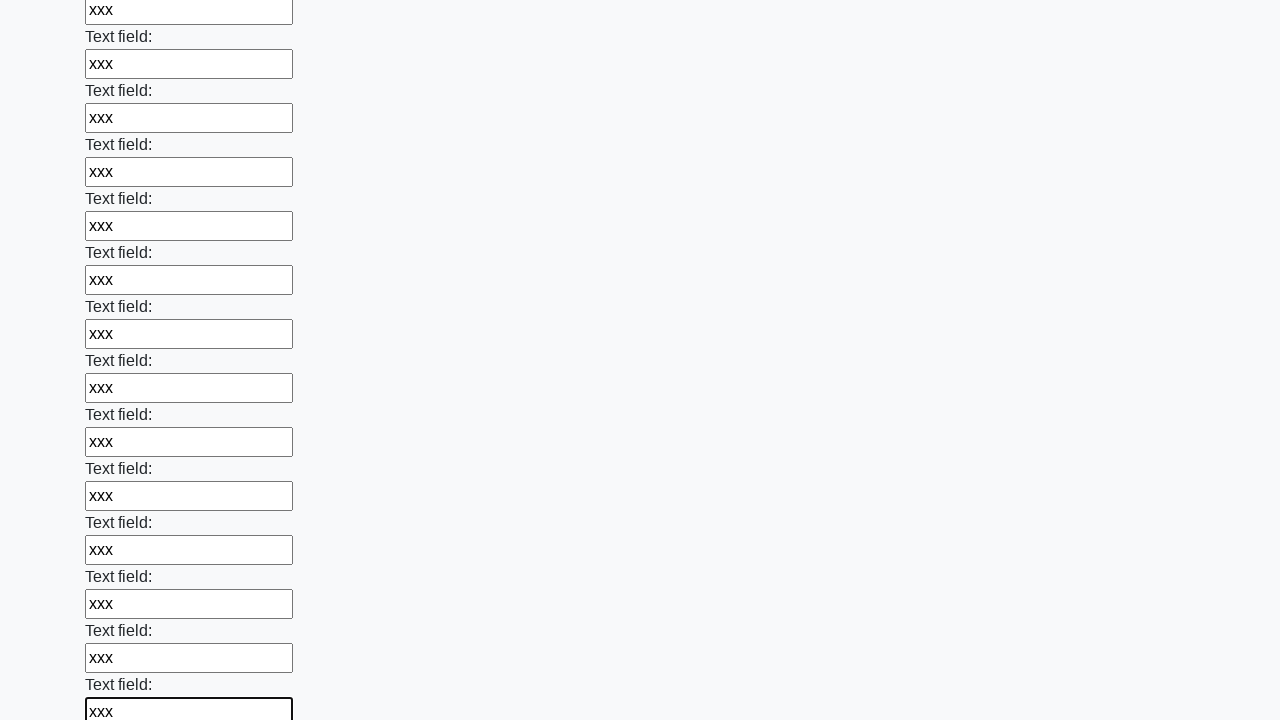

Filled text input field 69 of 100 with 'xxx' on input[type="text"] >> nth=68
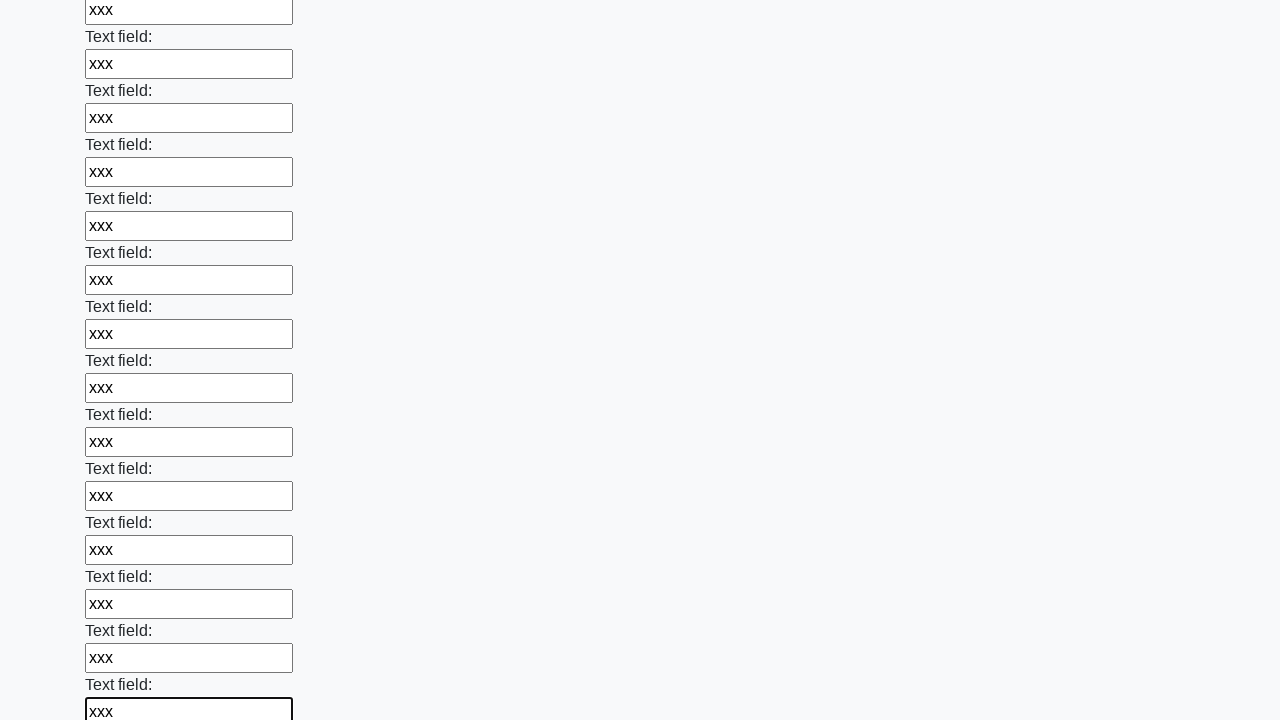

Filled text input field 70 of 100 with 'xxx' on input[type="text"] >> nth=69
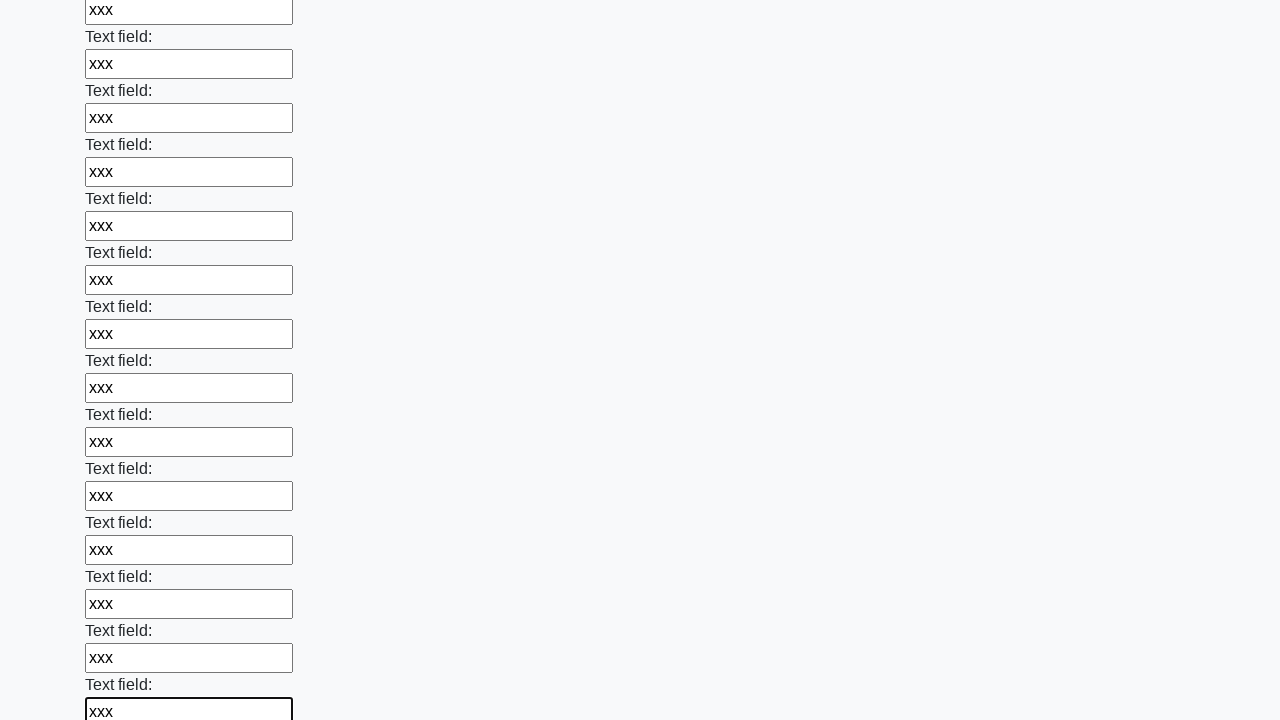

Filled text input field 71 of 100 with 'xxx' on input[type="text"] >> nth=70
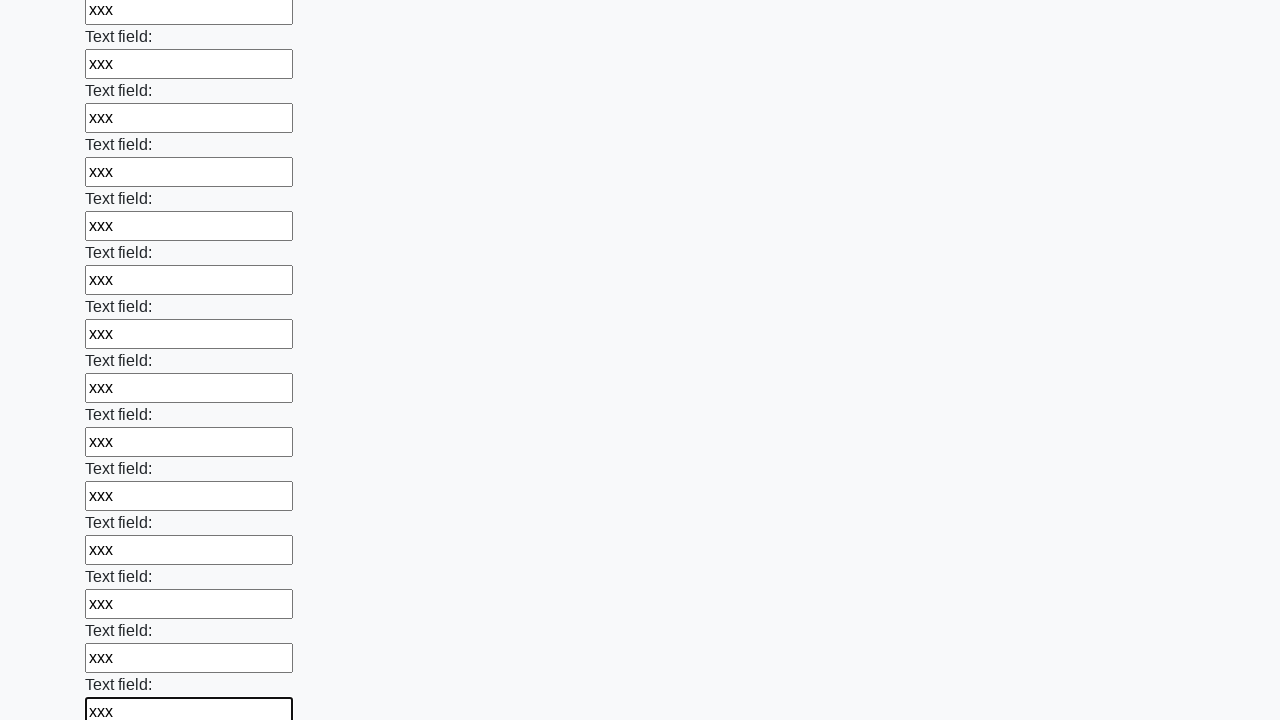

Filled text input field 72 of 100 with 'xxx' on input[type="text"] >> nth=71
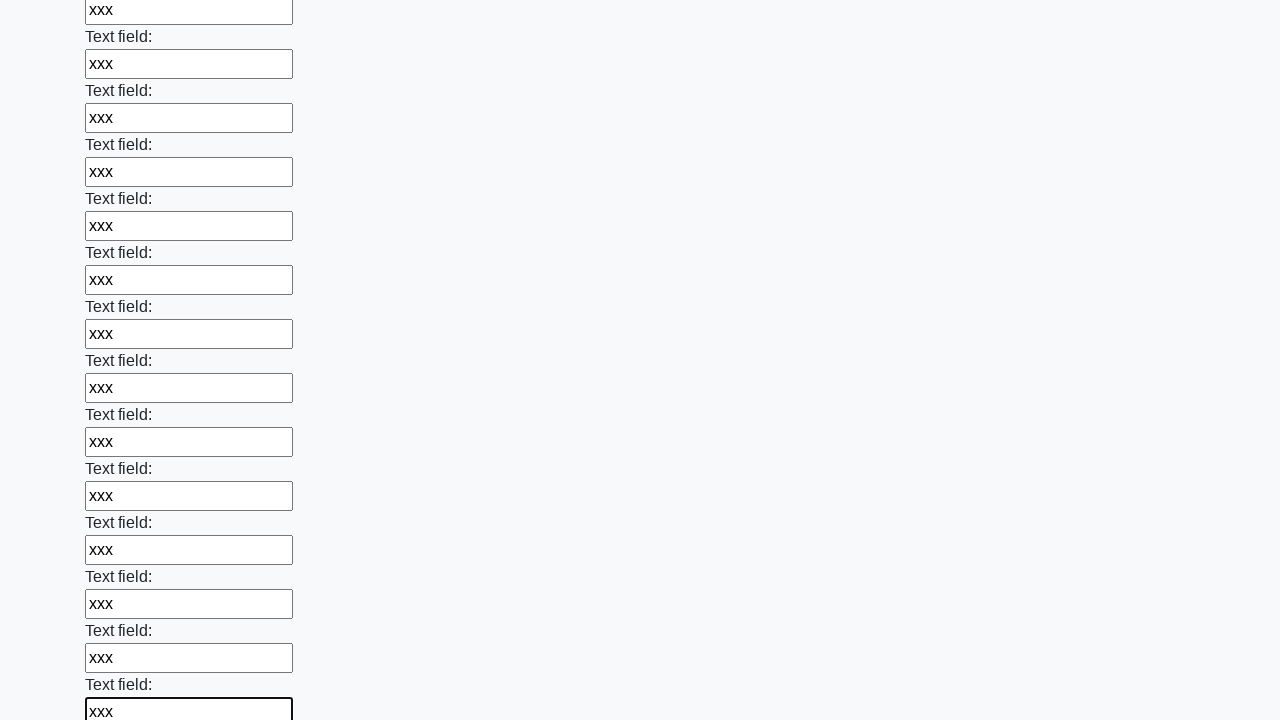

Filled text input field 73 of 100 with 'xxx' on input[type="text"] >> nth=72
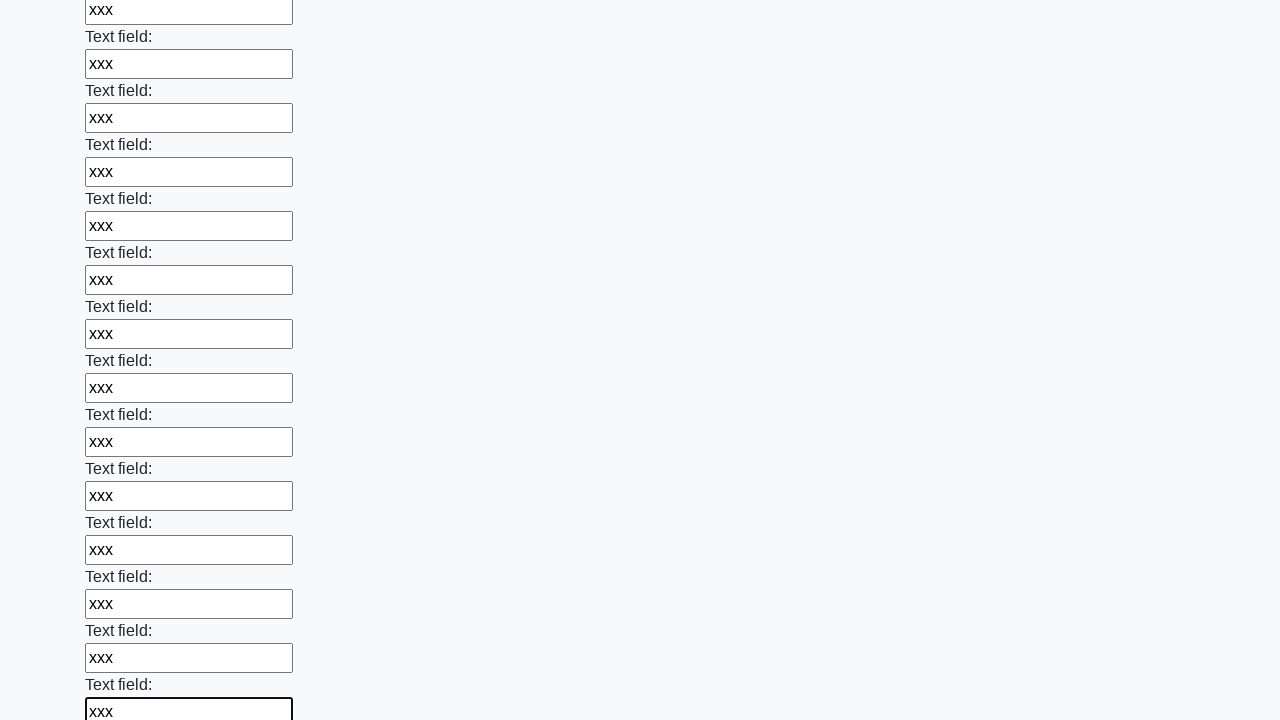

Filled text input field 74 of 100 with 'xxx' on input[type="text"] >> nth=73
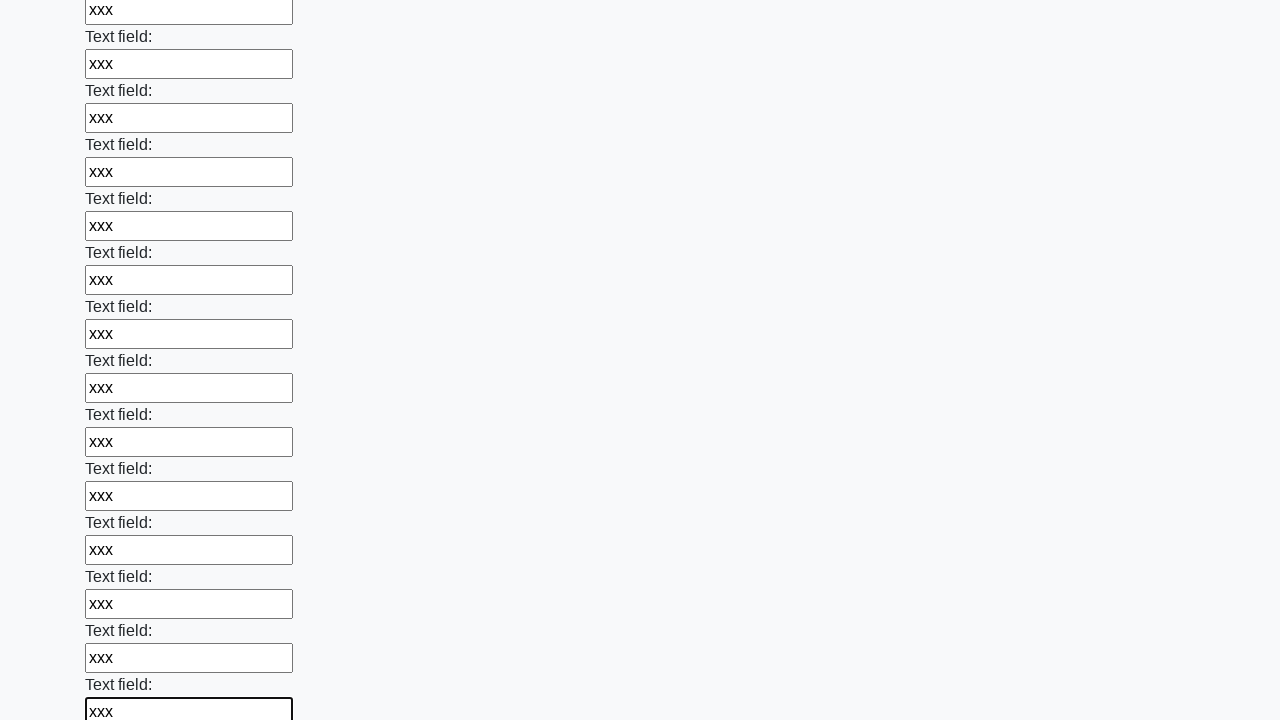

Filled text input field 75 of 100 with 'xxx' on input[type="text"] >> nth=74
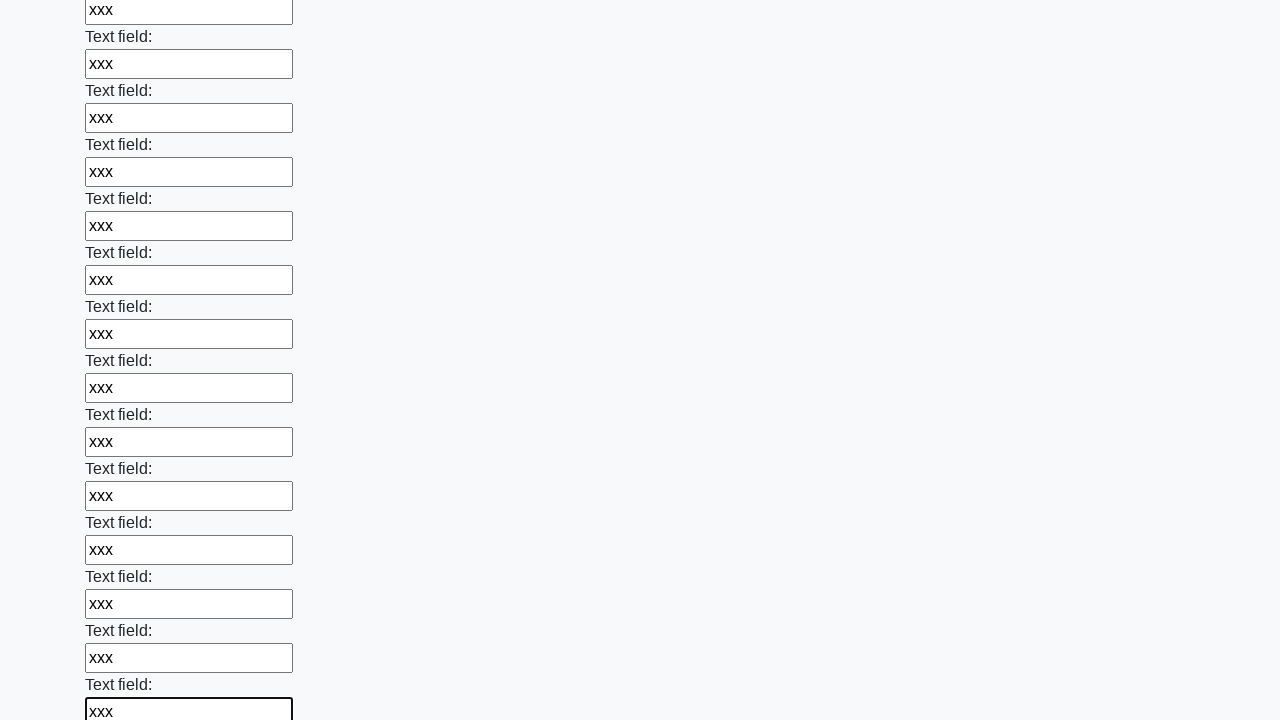

Filled text input field 76 of 100 with 'xxx' on input[type="text"] >> nth=75
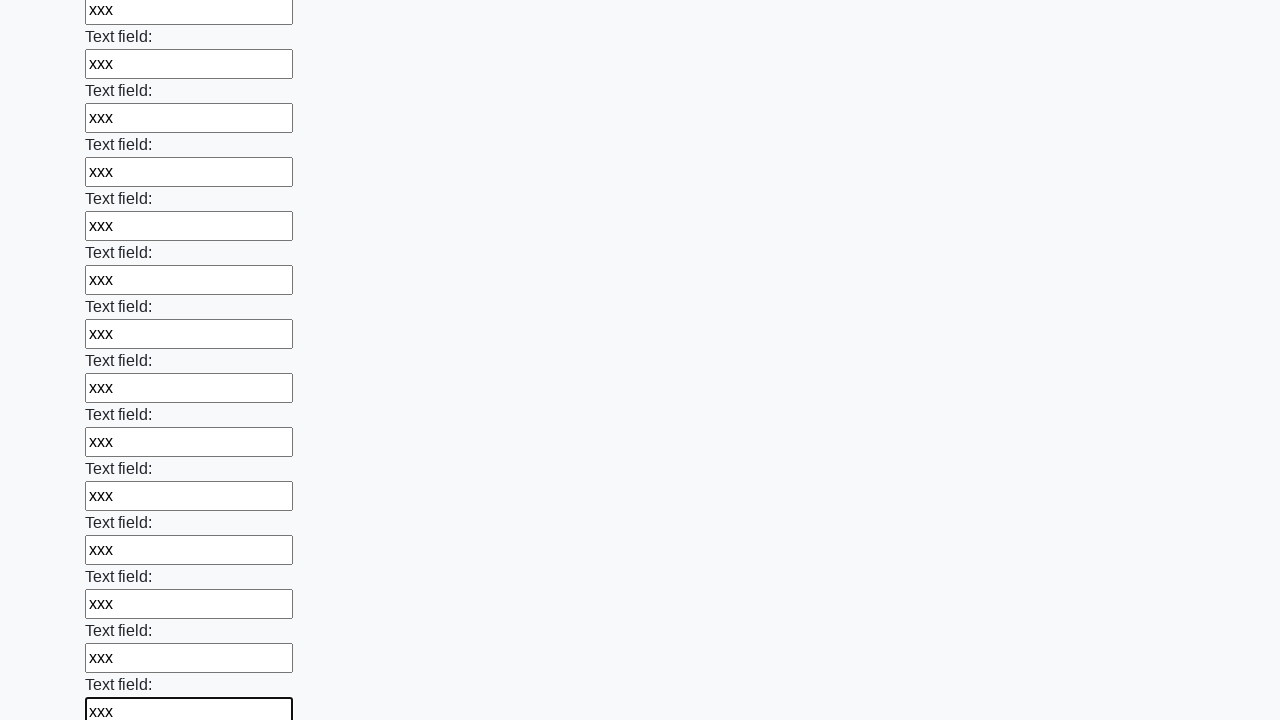

Filled text input field 77 of 100 with 'xxx' on input[type="text"] >> nth=76
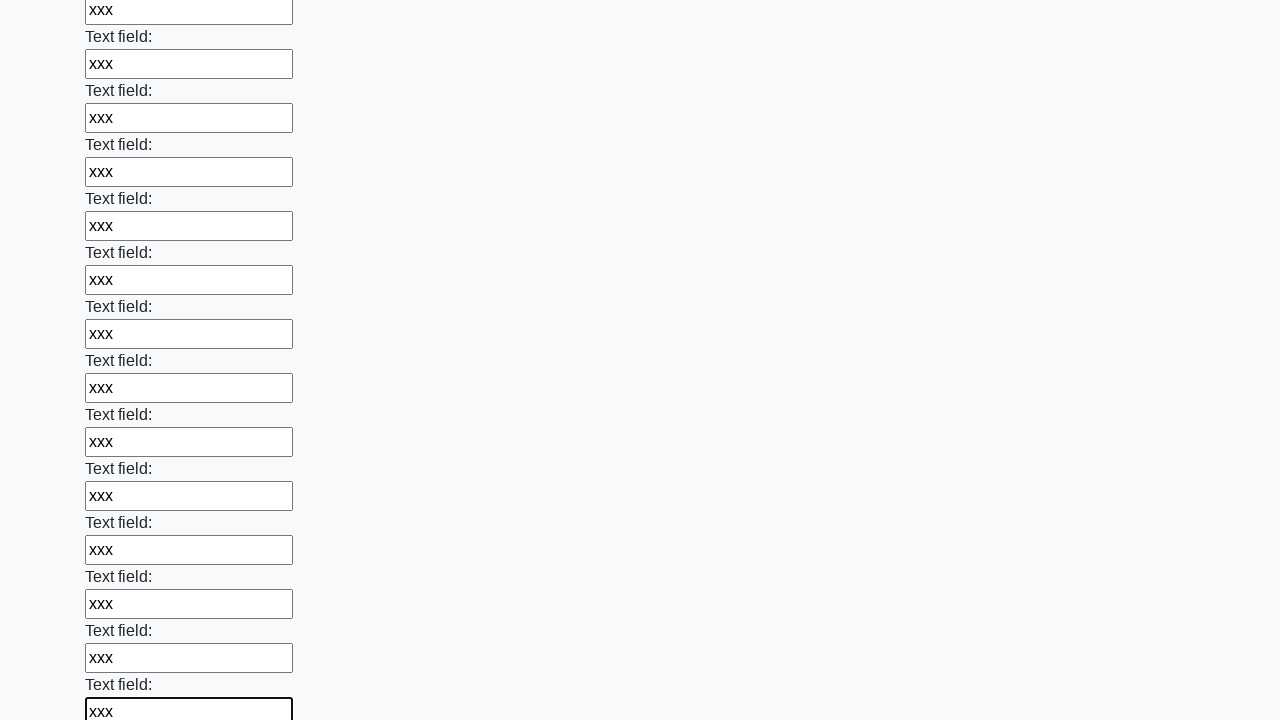

Filled text input field 78 of 100 with 'xxx' on input[type="text"] >> nth=77
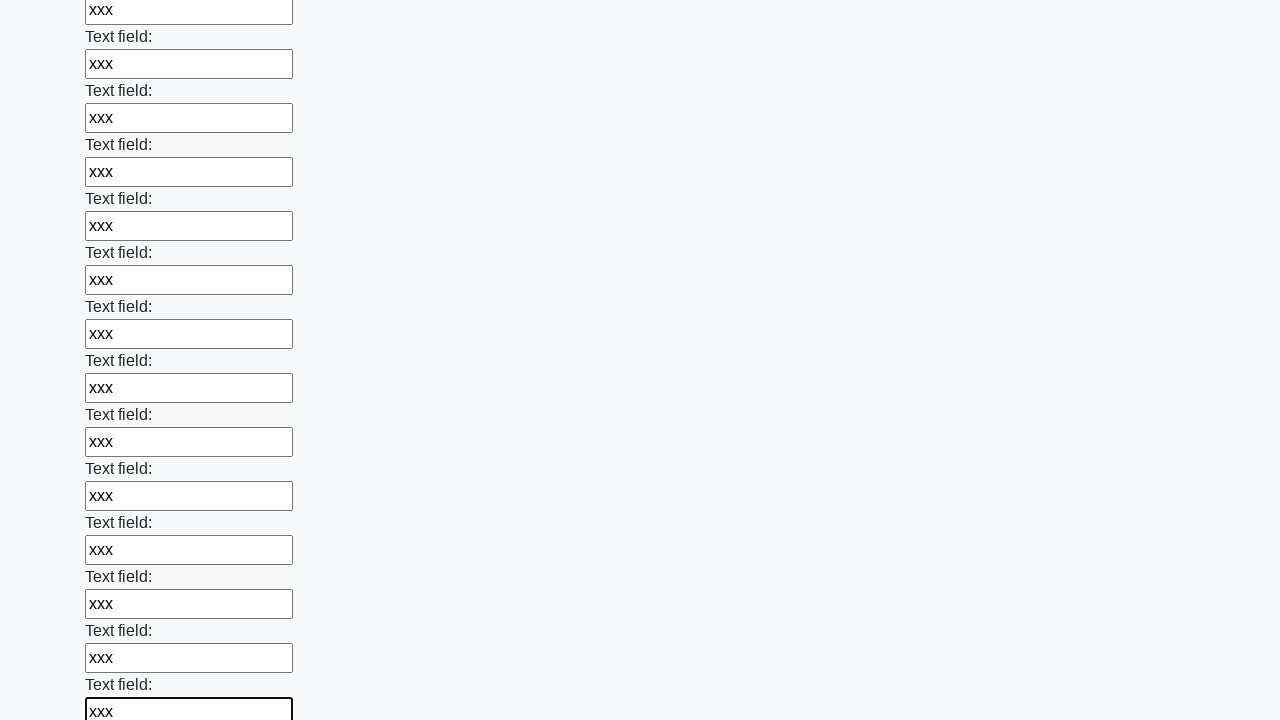

Filled text input field 79 of 100 with 'xxx' on input[type="text"] >> nth=78
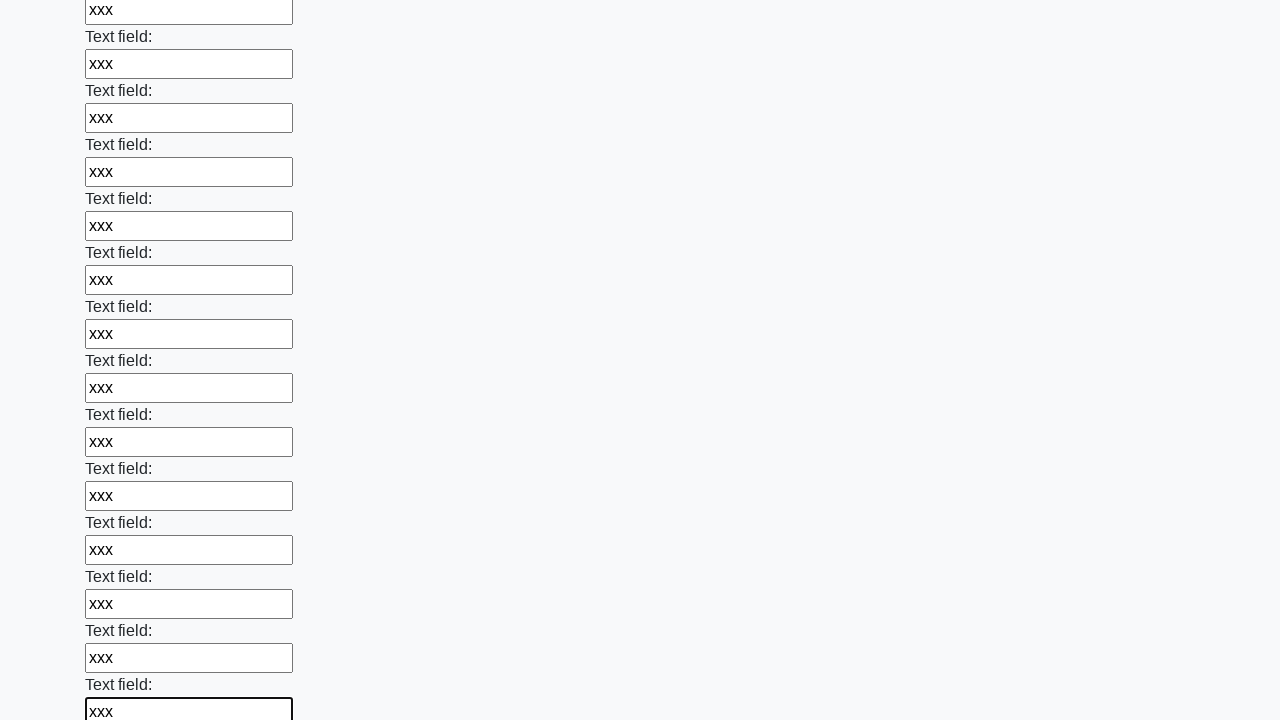

Filled text input field 80 of 100 with 'xxx' on input[type="text"] >> nth=79
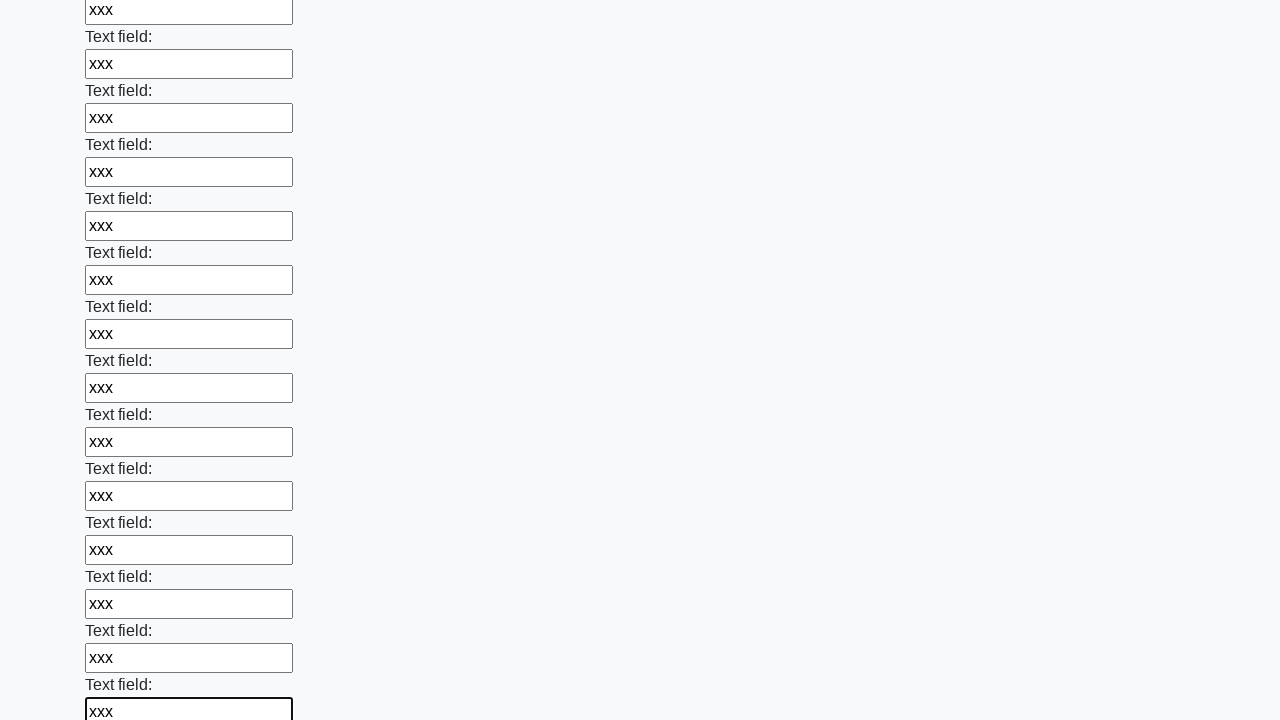

Filled text input field 81 of 100 with 'xxx' on input[type="text"] >> nth=80
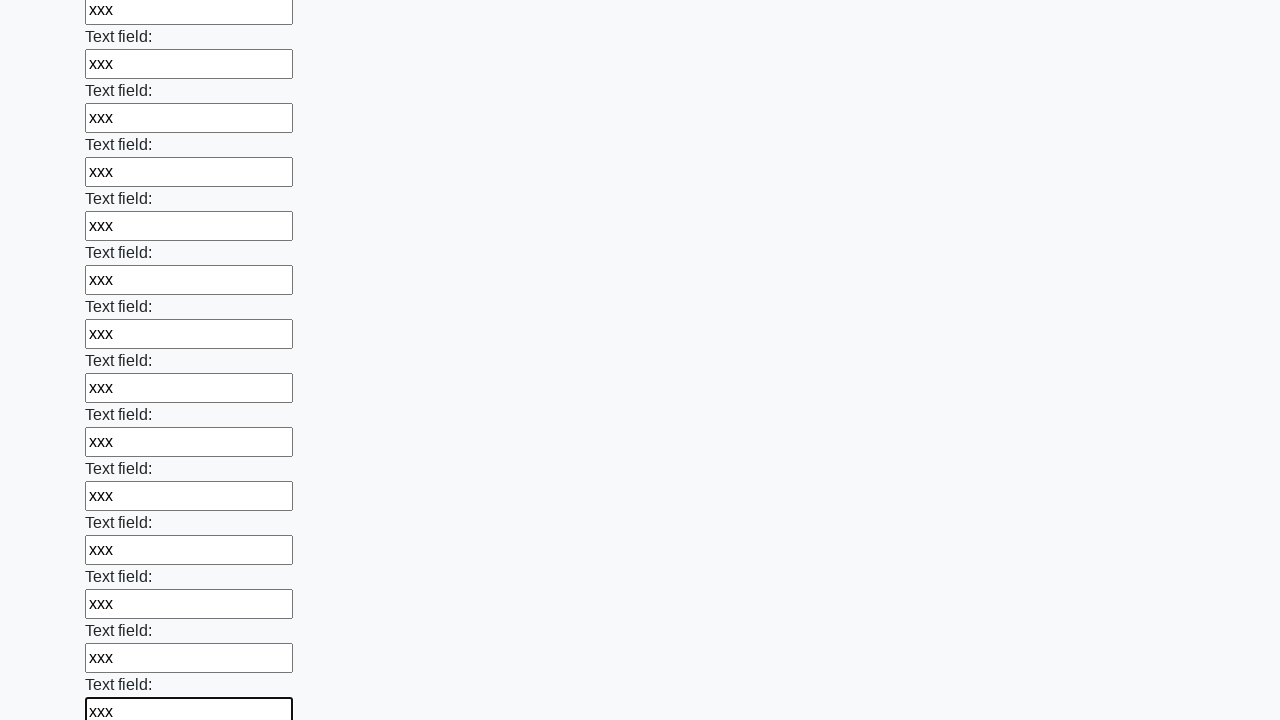

Filled text input field 82 of 100 with 'xxx' on input[type="text"] >> nth=81
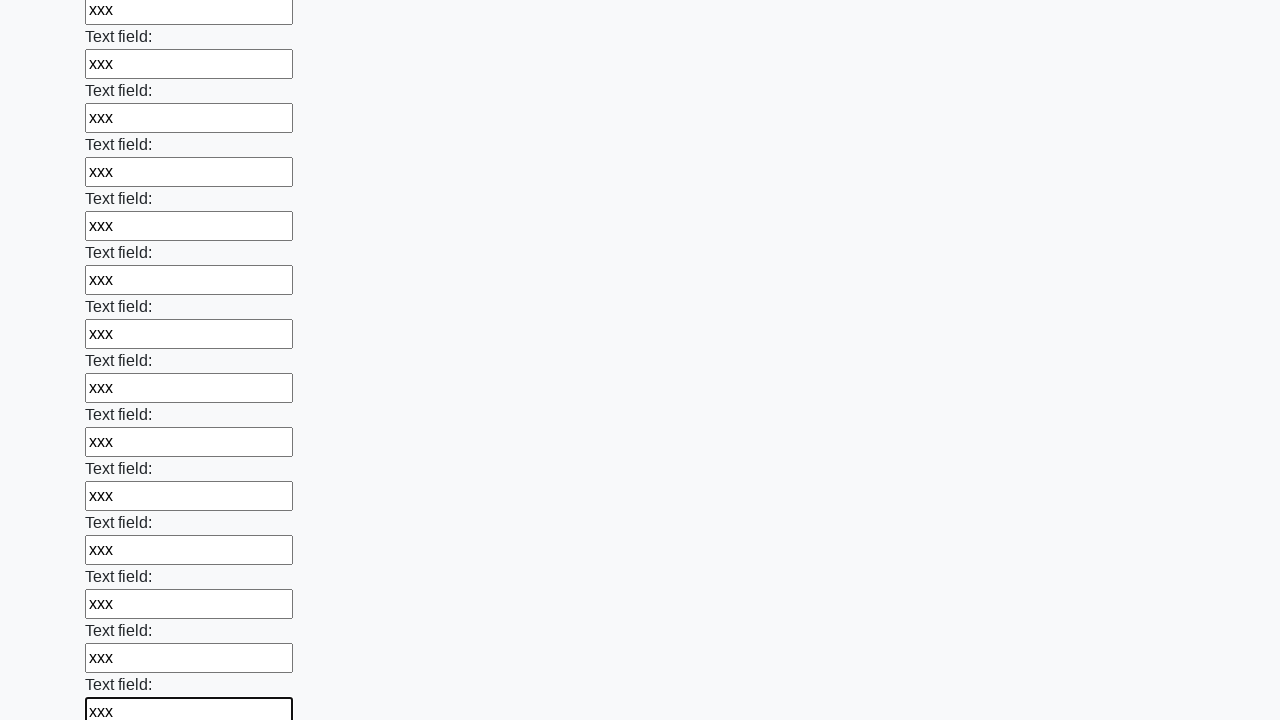

Filled text input field 83 of 100 with 'xxx' on input[type="text"] >> nth=82
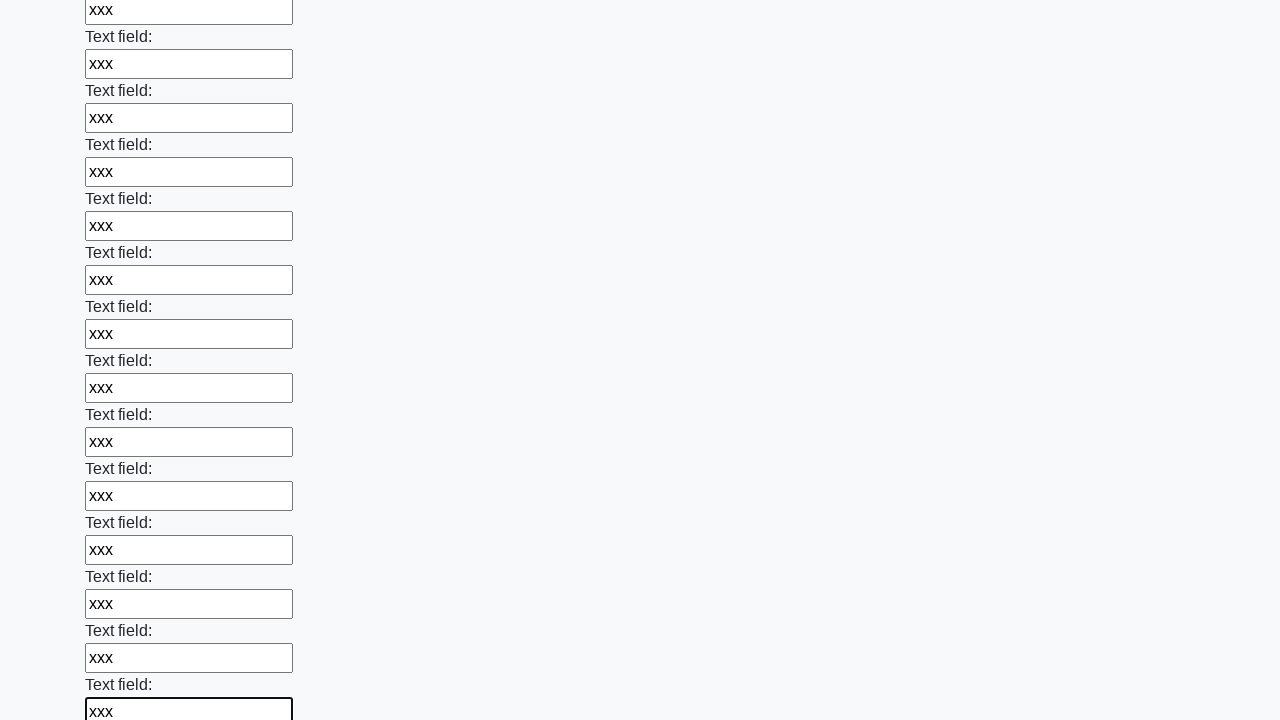

Filled text input field 84 of 100 with 'xxx' on input[type="text"] >> nth=83
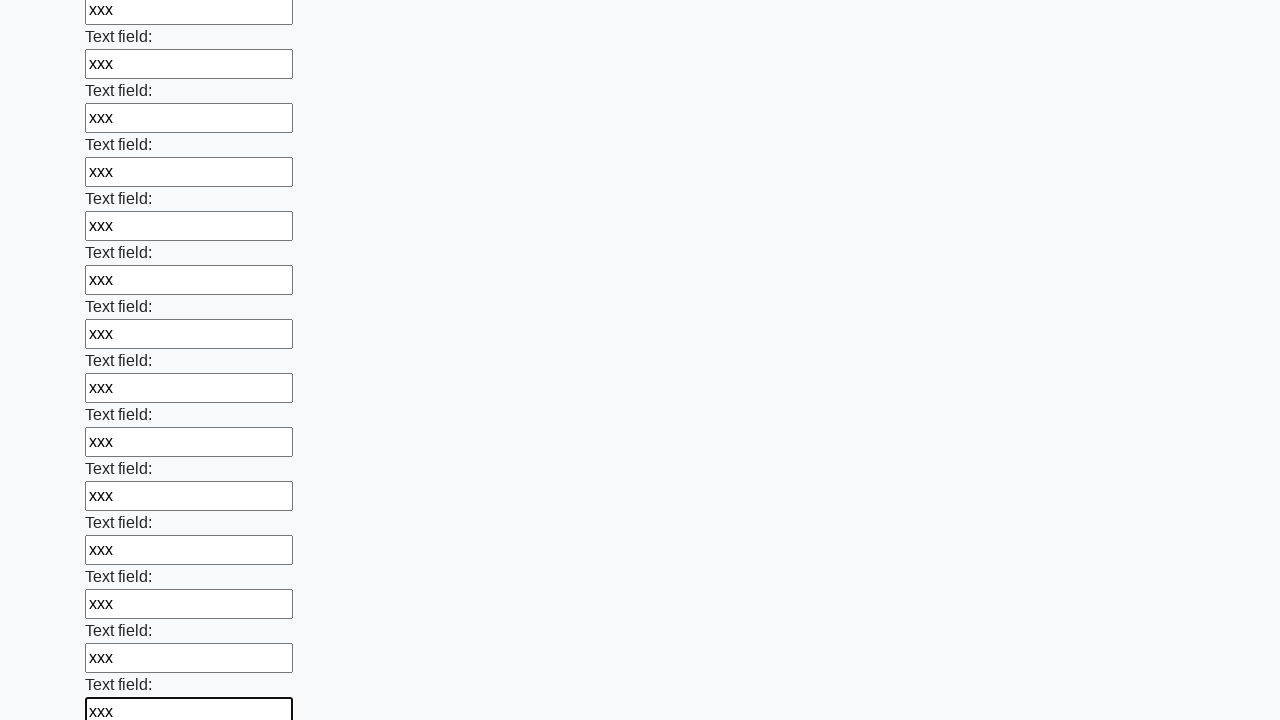

Filled text input field 85 of 100 with 'xxx' on input[type="text"] >> nth=84
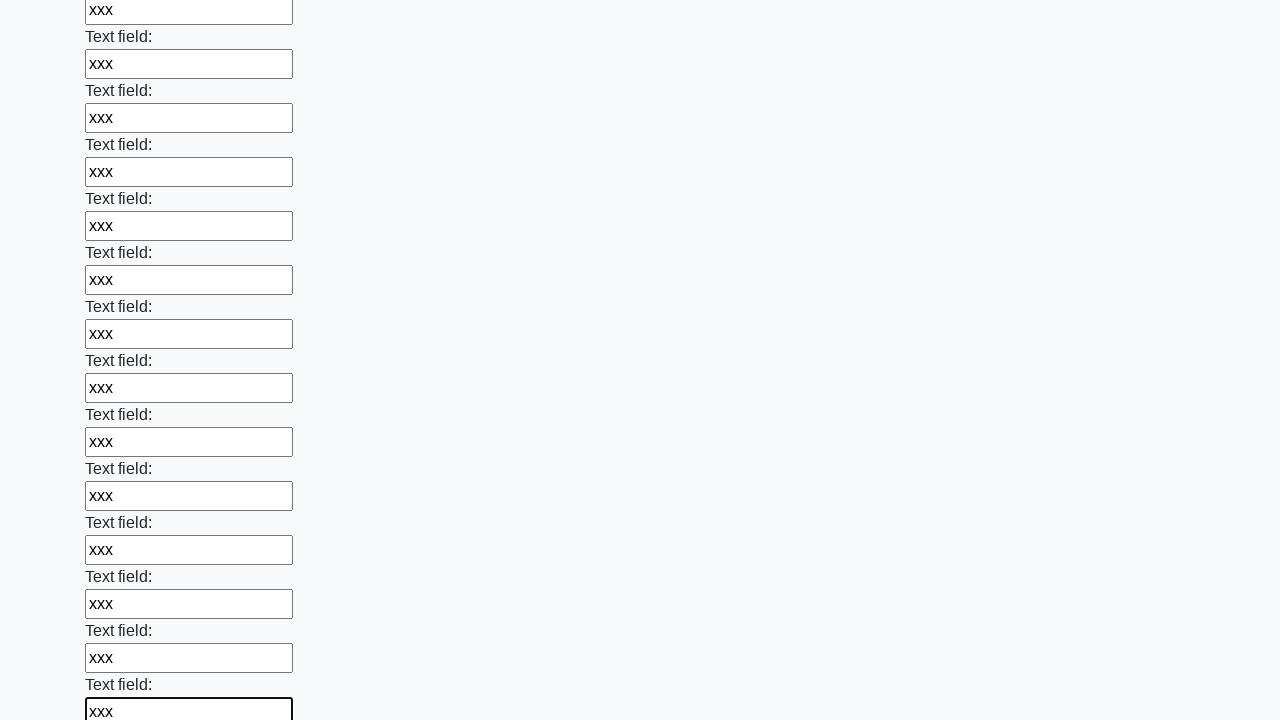

Filled text input field 86 of 100 with 'xxx' on input[type="text"] >> nth=85
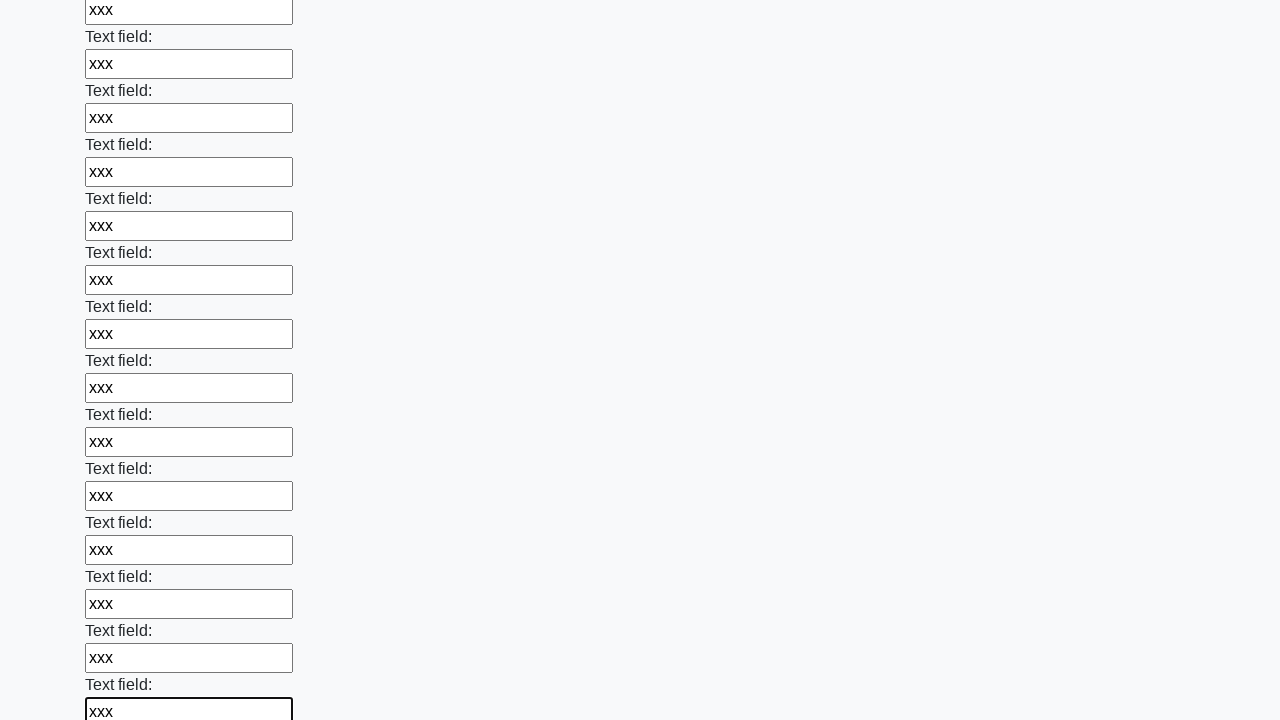

Filled text input field 87 of 100 with 'xxx' on input[type="text"] >> nth=86
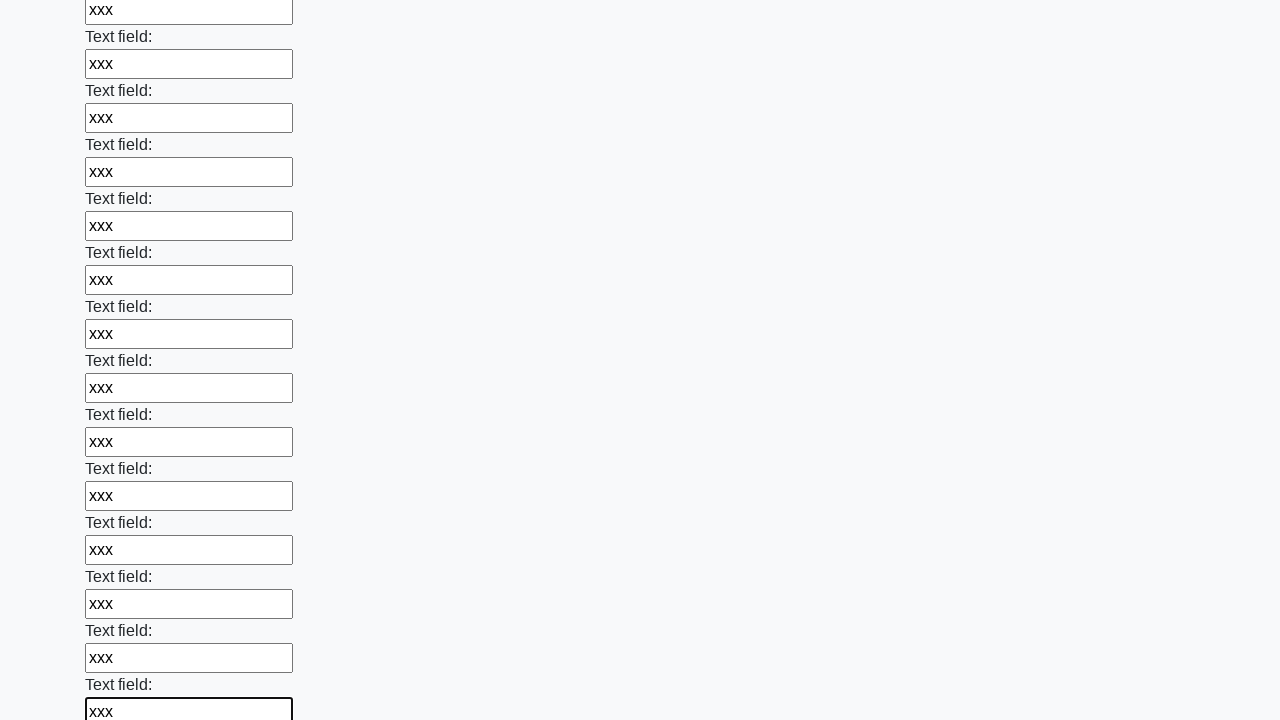

Filled text input field 88 of 100 with 'xxx' on input[type="text"] >> nth=87
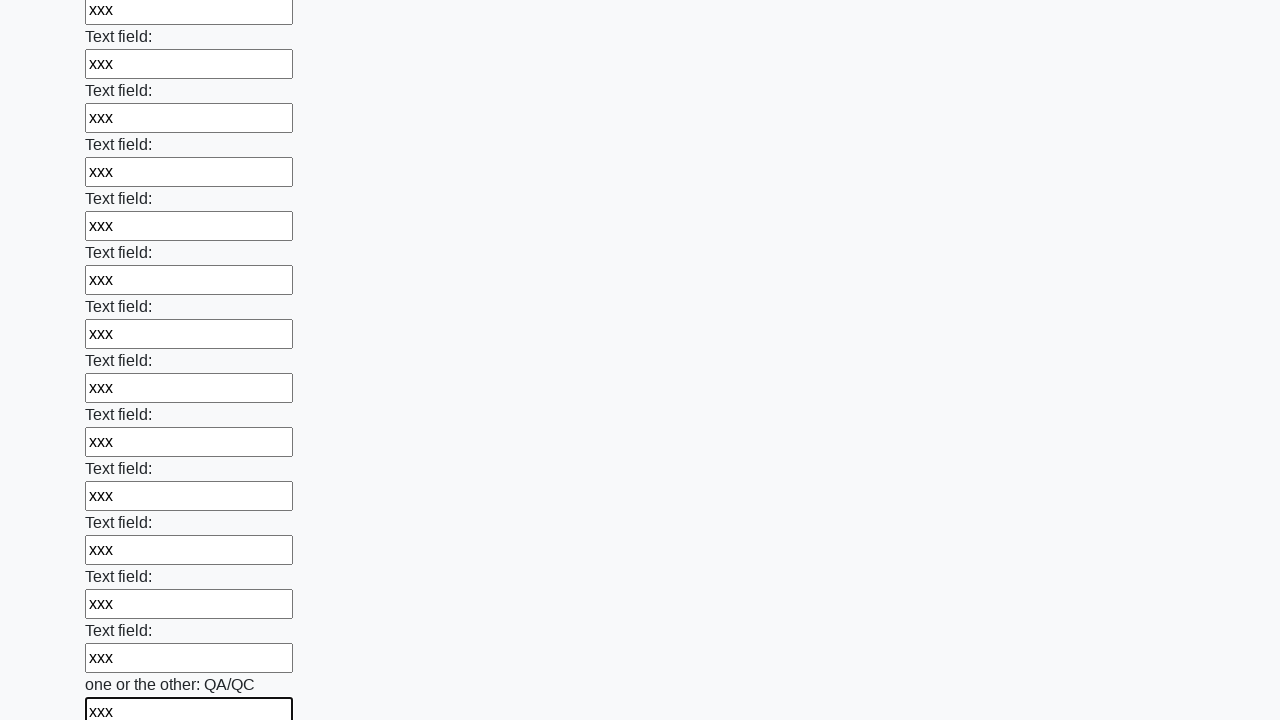

Filled text input field 89 of 100 with 'xxx' on input[type="text"] >> nth=88
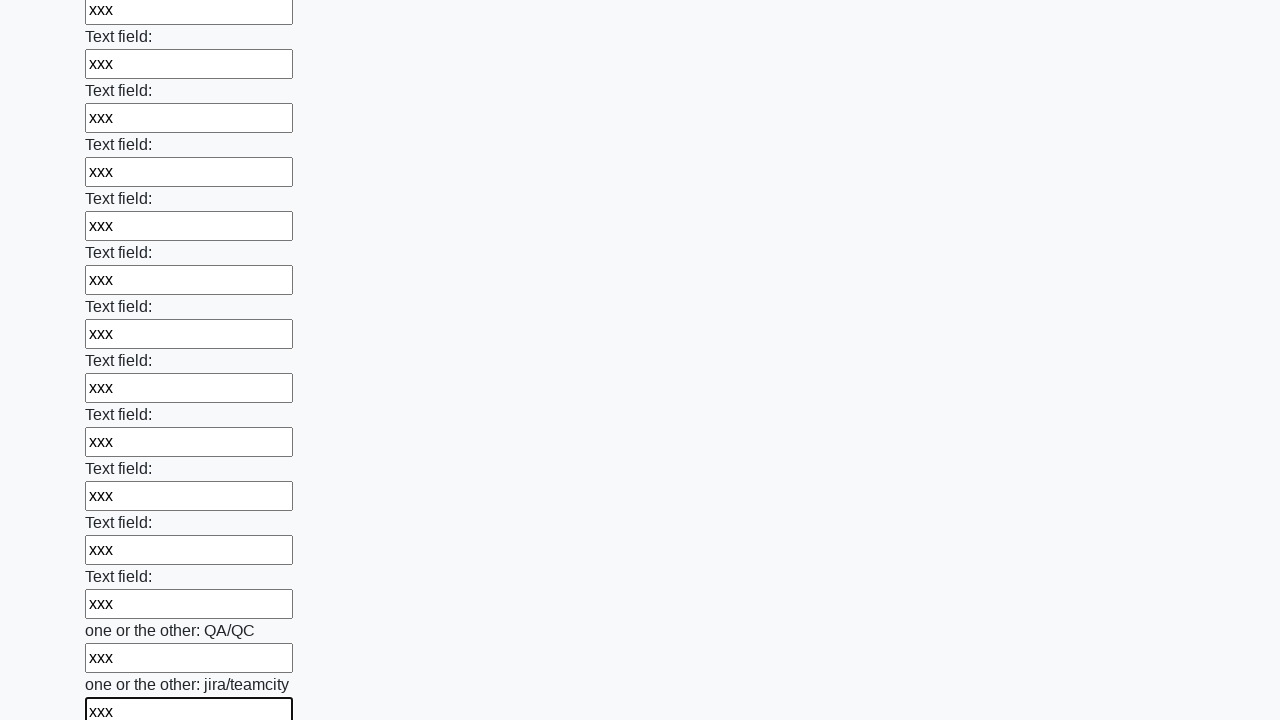

Filled text input field 90 of 100 with 'xxx' on input[type="text"] >> nth=89
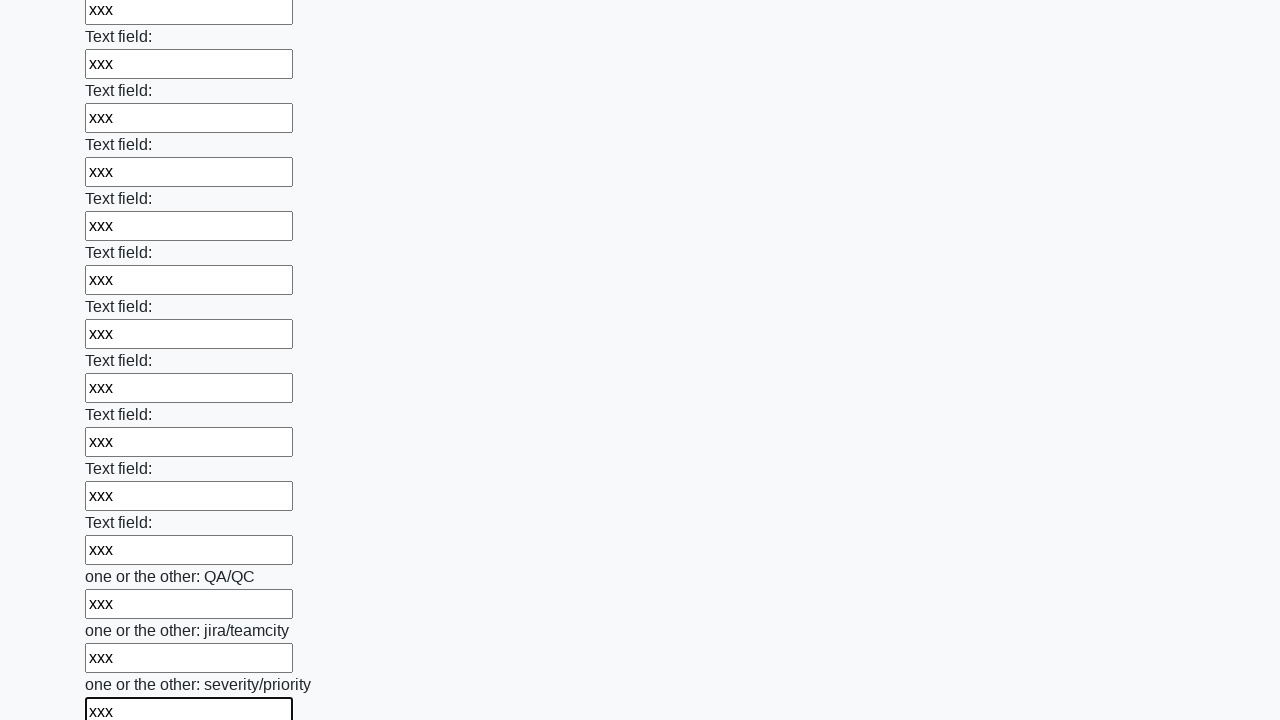

Filled text input field 91 of 100 with 'xxx' on input[type="text"] >> nth=90
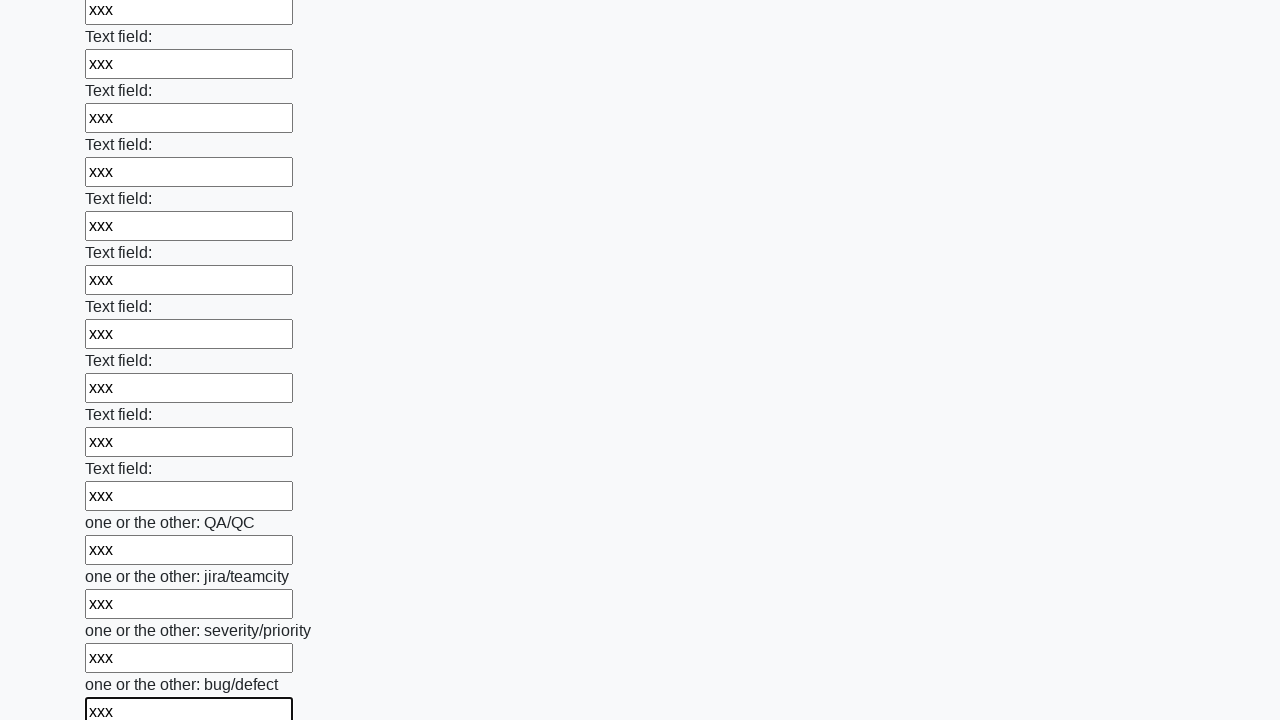

Filled text input field 92 of 100 with 'xxx' on input[type="text"] >> nth=91
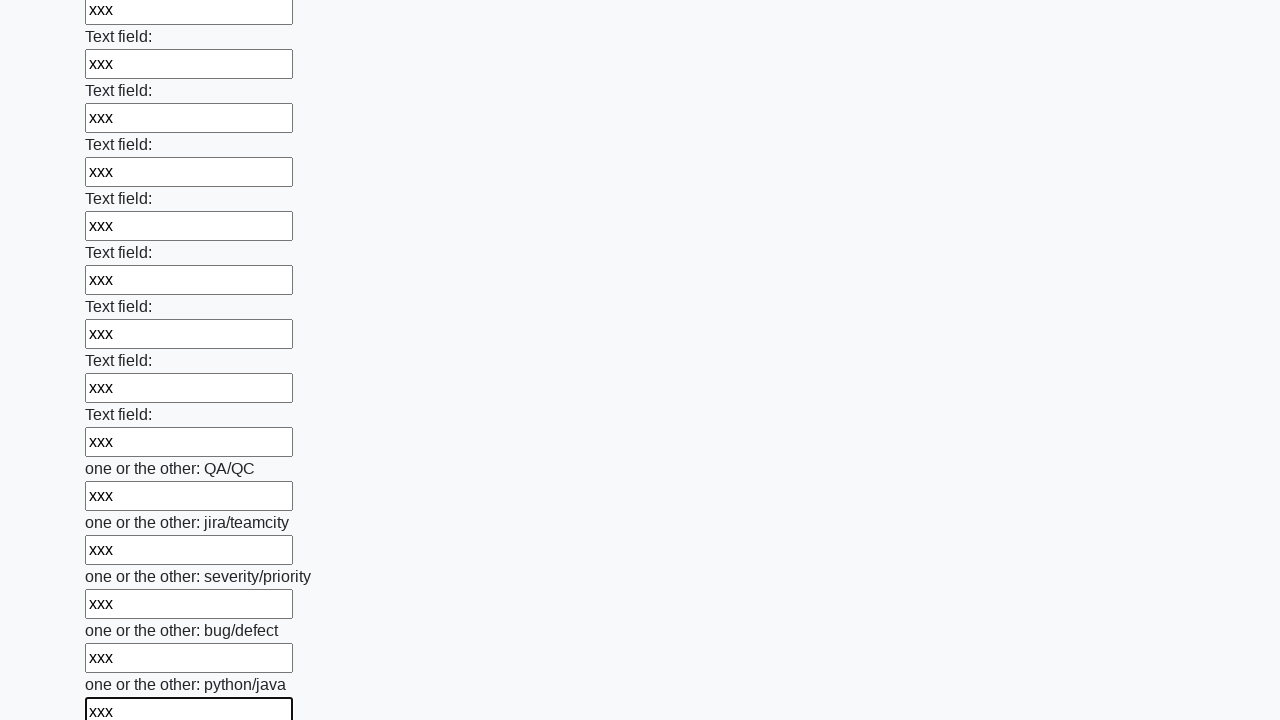

Filled text input field 93 of 100 with 'xxx' on input[type="text"] >> nth=92
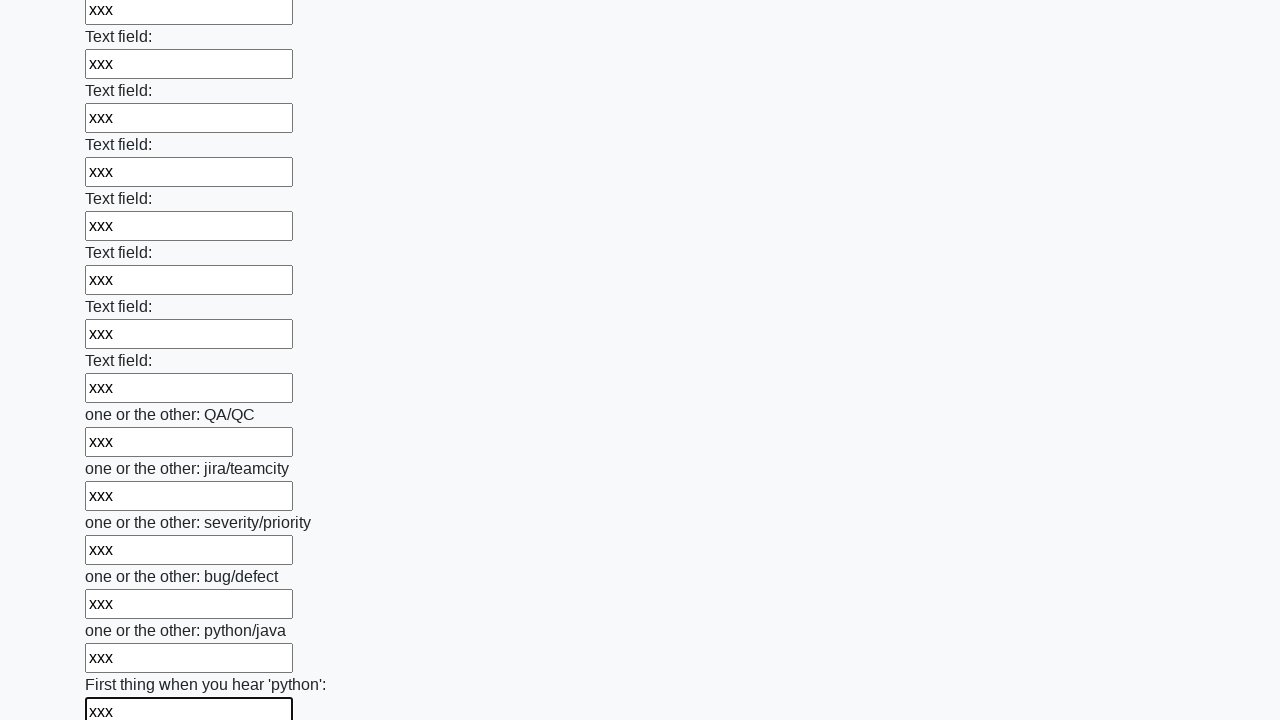

Filled text input field 94 of 100 with 'xxx' on input[type="text"] >> nth=93
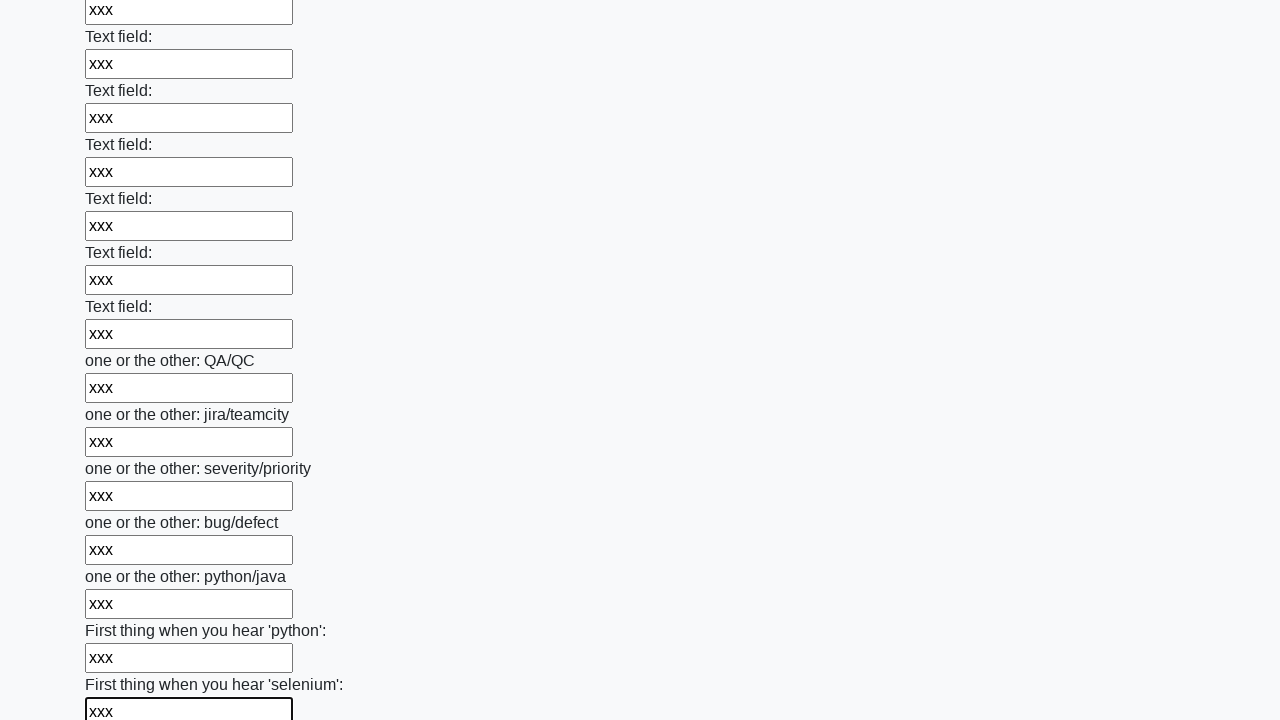

Filled text input field 95 of 100 with 'xxx' on input[type="text"] >> nth=94
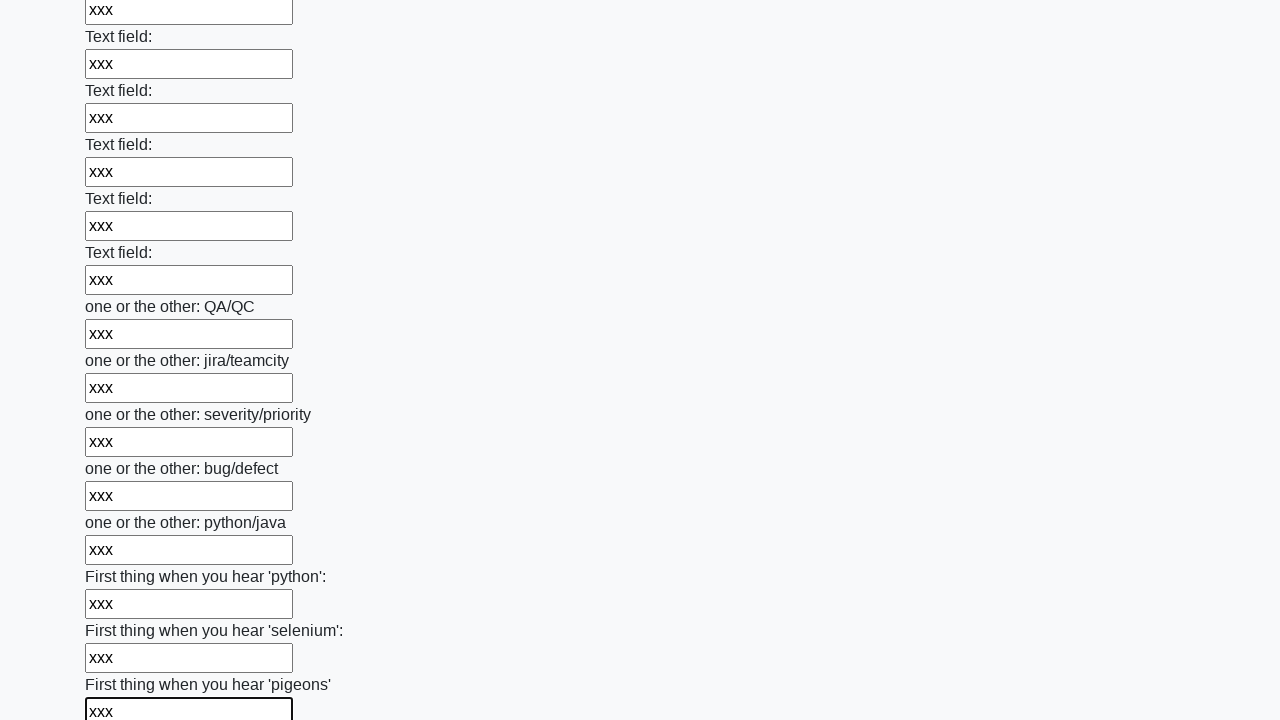

Filled text input field 96 of 100 with 'xxx' on input[type="text"] >> nth=95
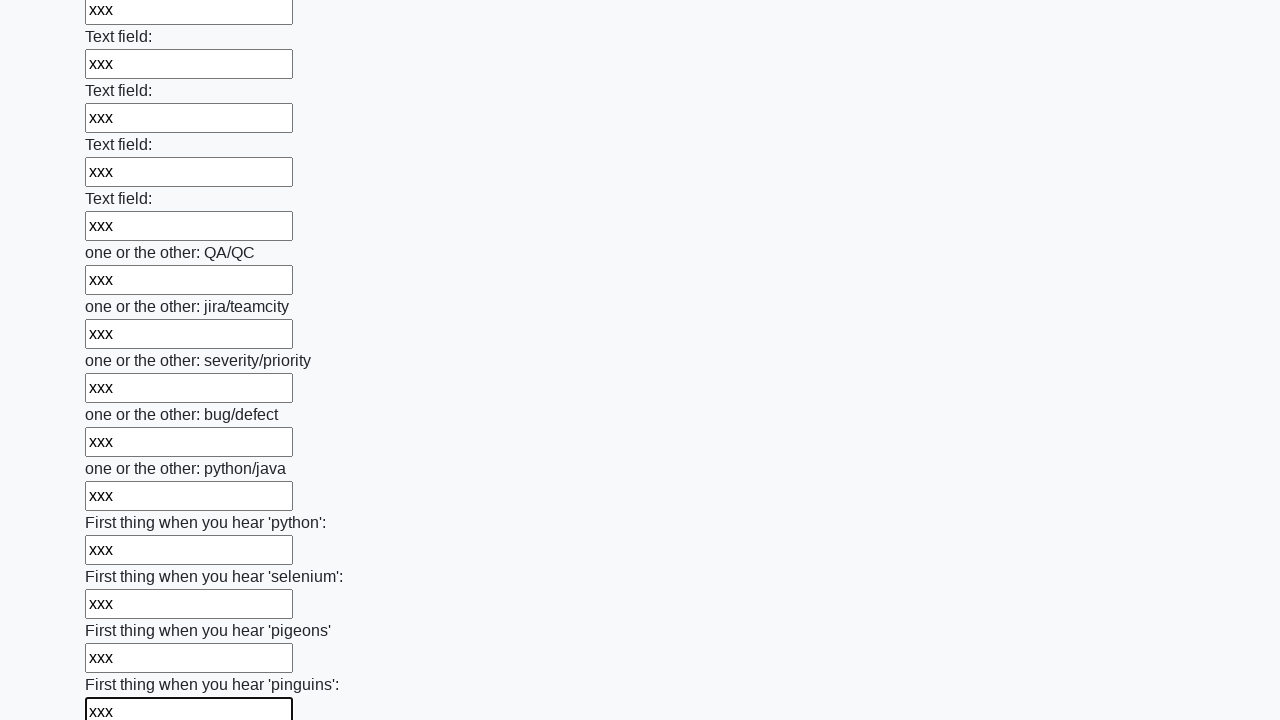

Filled text input field 97 of 100 with 'xxx' on input[type="text"] >> nth=96
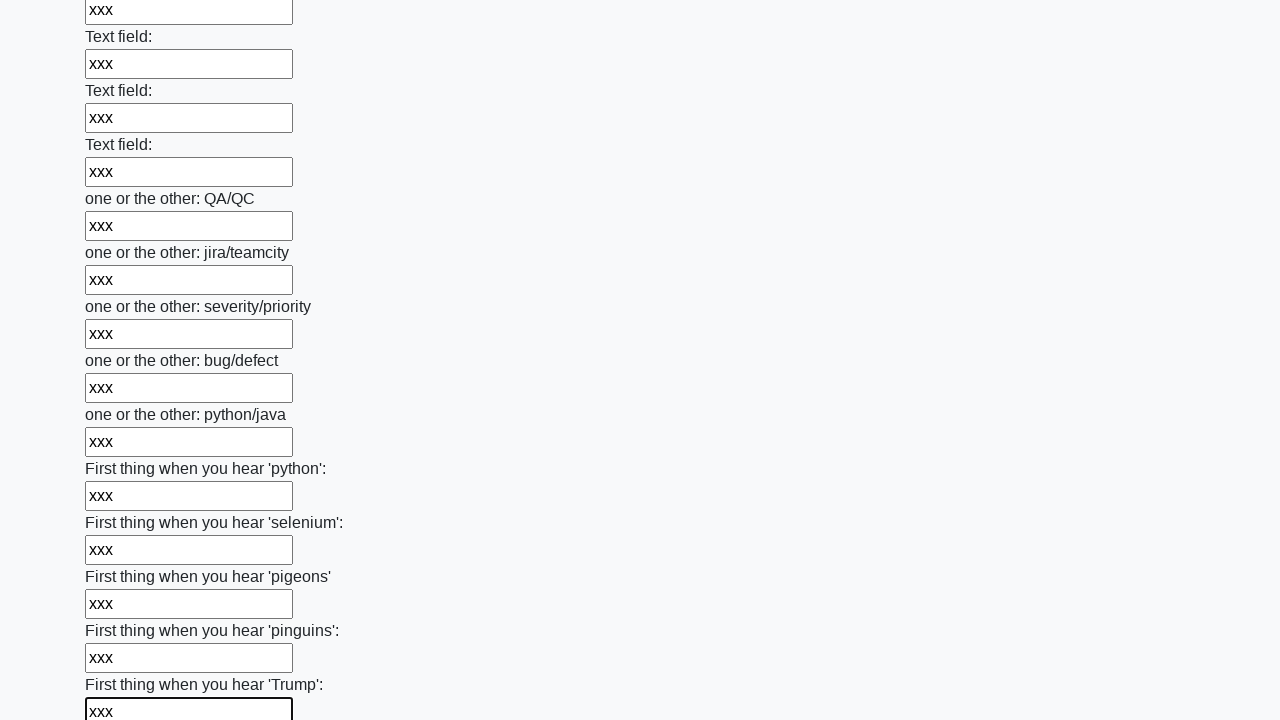

Filled text input field 98 of 100 with 'xxx' on input[type="text"] >> nth=97
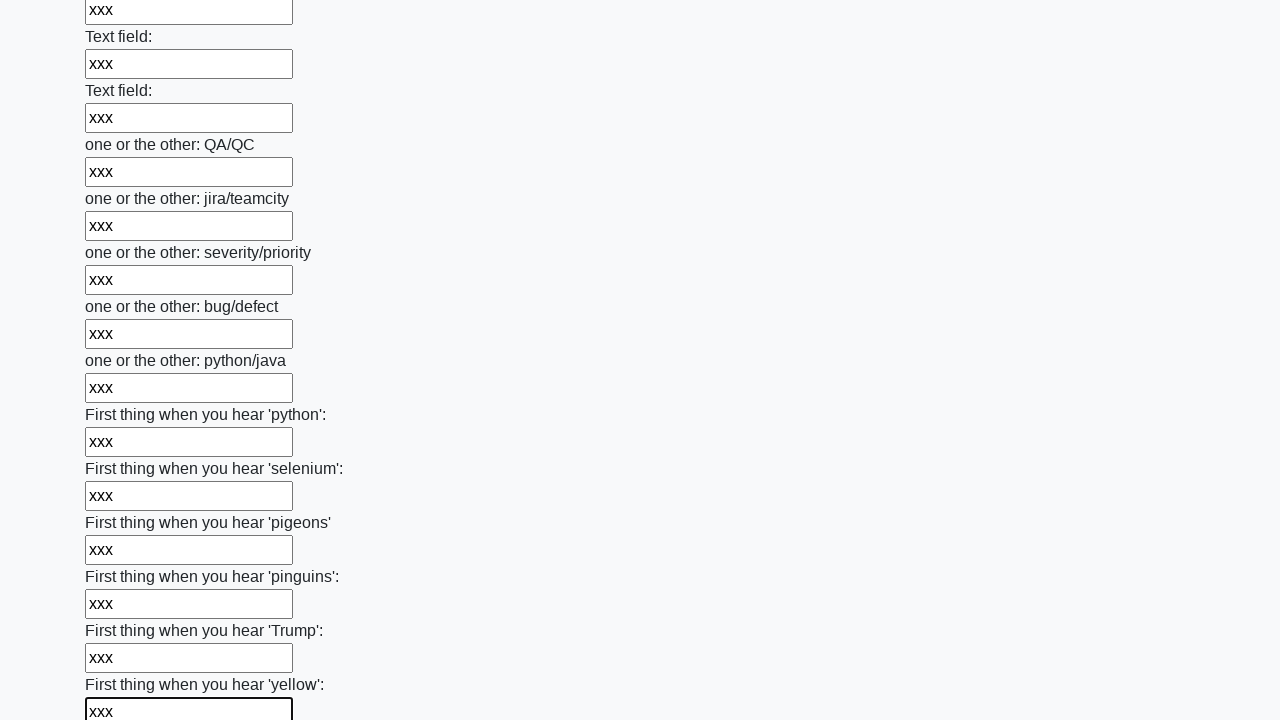

Filled text input field 99 of 100 with 'xxx' on input[type="text"] >> nth=98
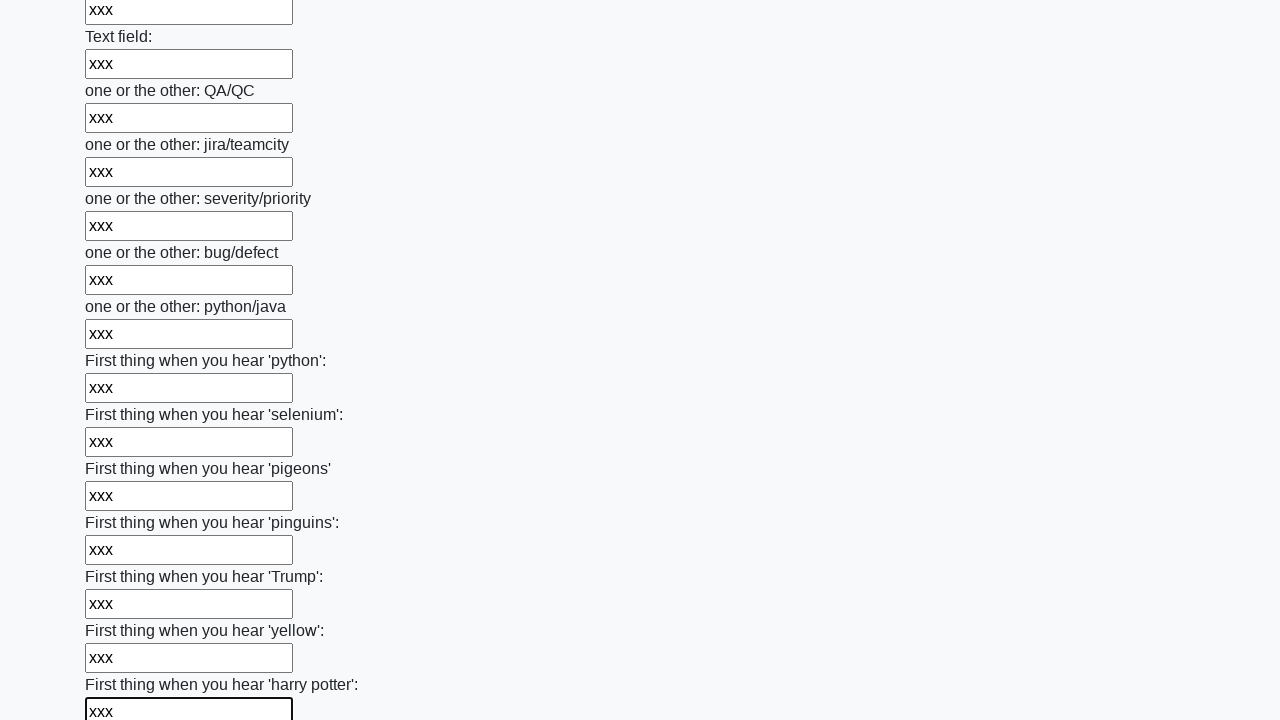

Filled text input field 100 of 100 with 'xxx' on input[type="text"] >> nth=99
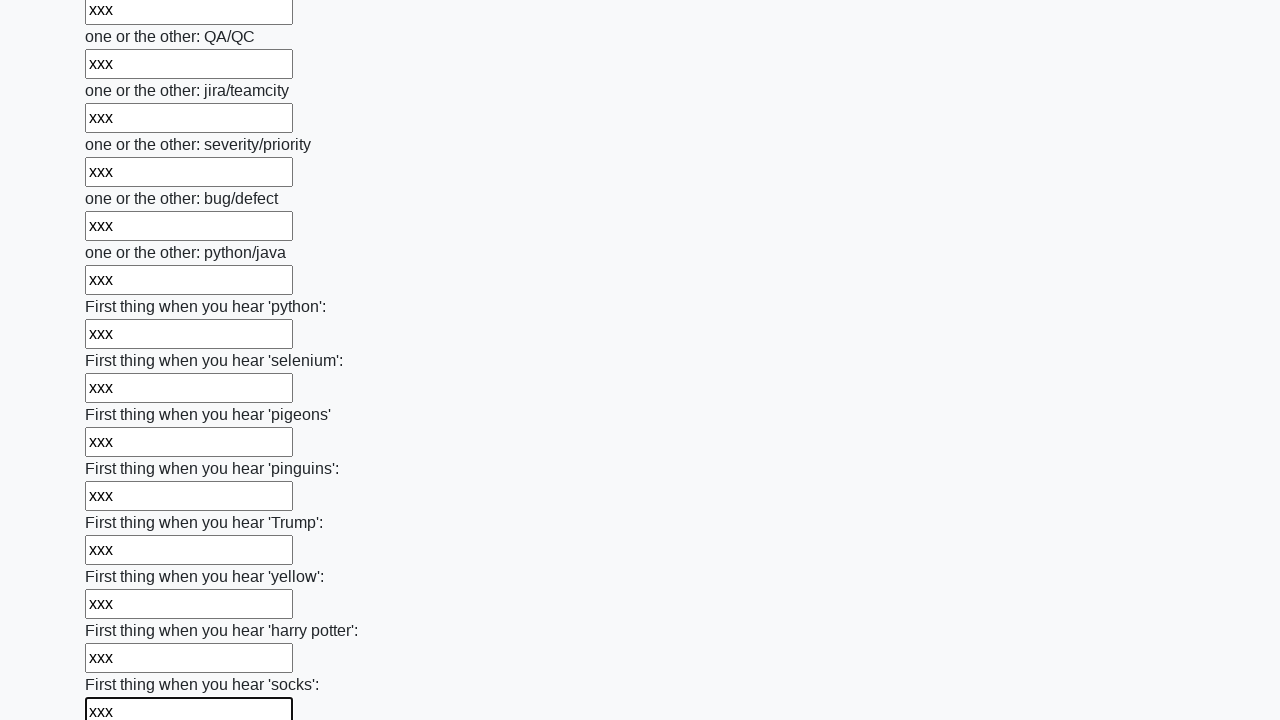

Clicked the submit button to submit the form at (123, 611) on button.btn
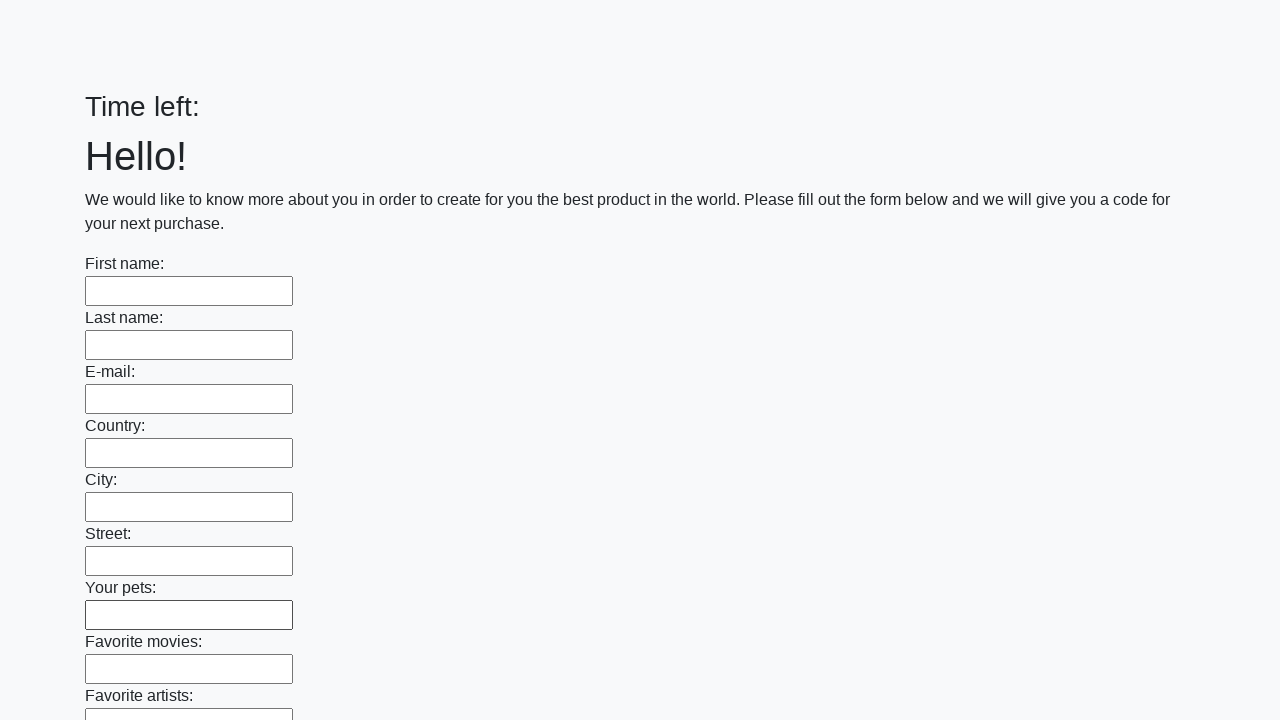

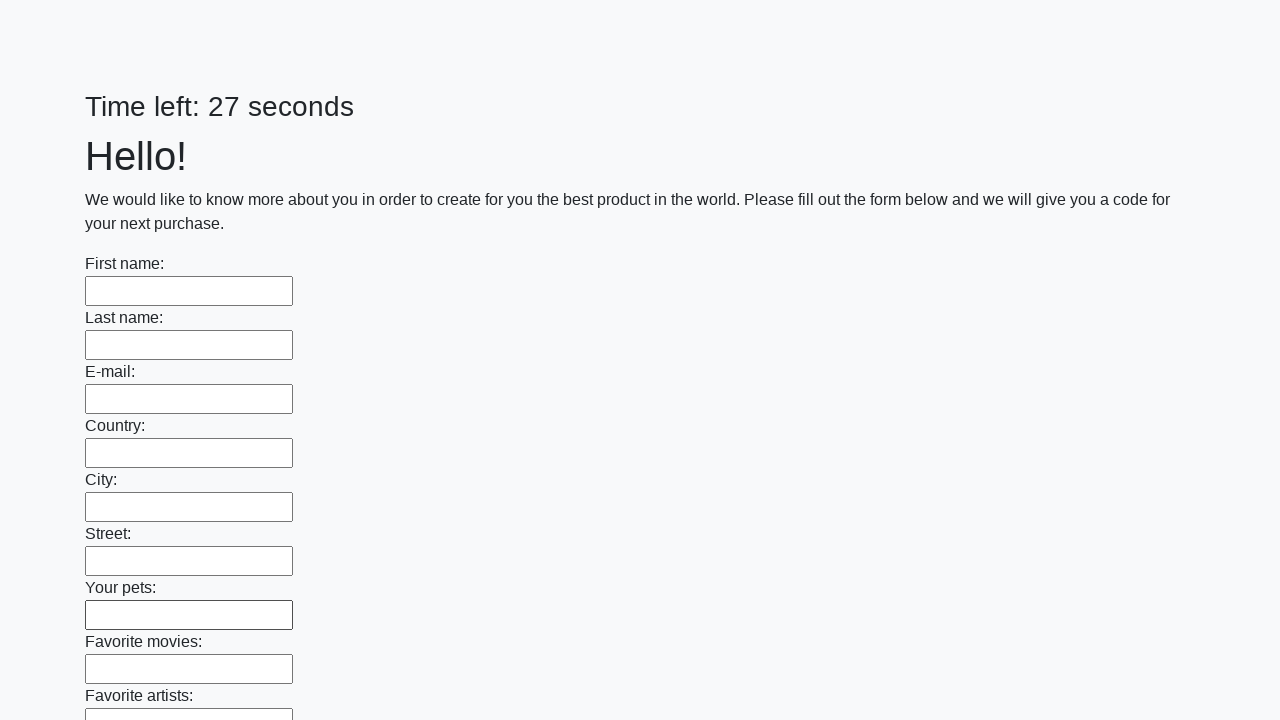